Tests jQuery UI datepicker by navigating to a specific month/year and selecting a date

Starting URL: https://jqueryui.com/datepicker/

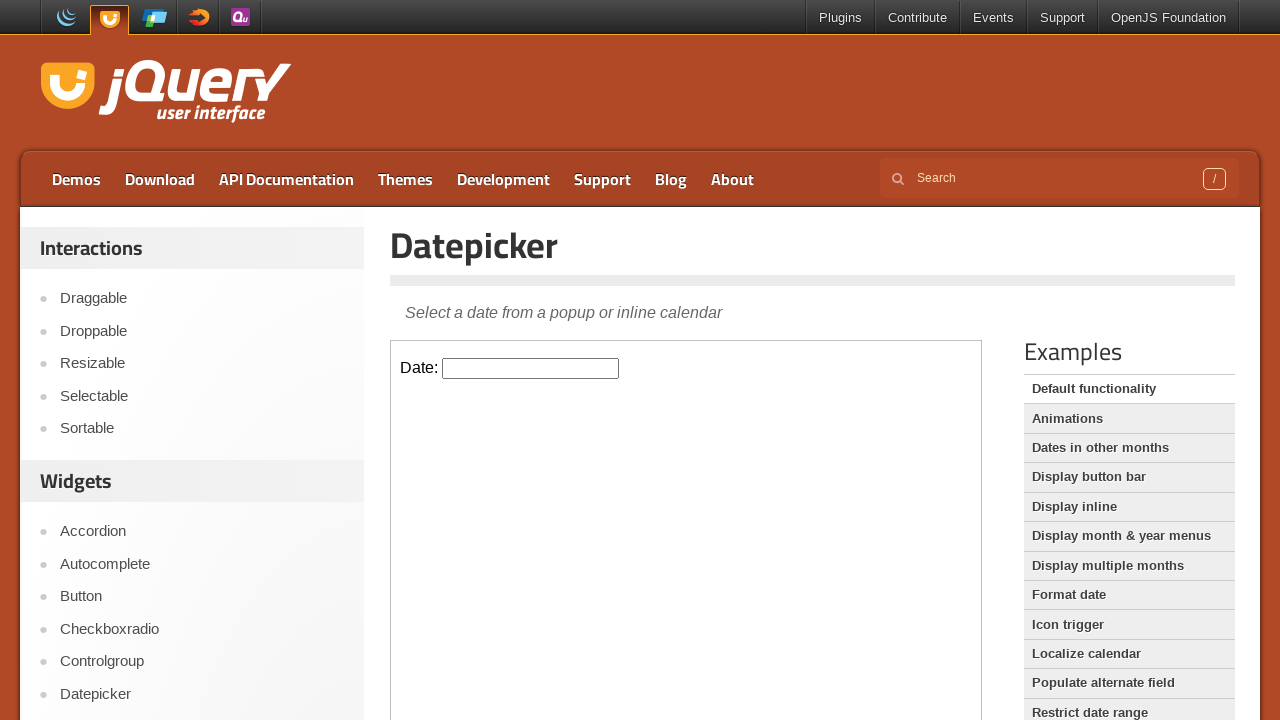

Located the iframe containing the datepicker demo
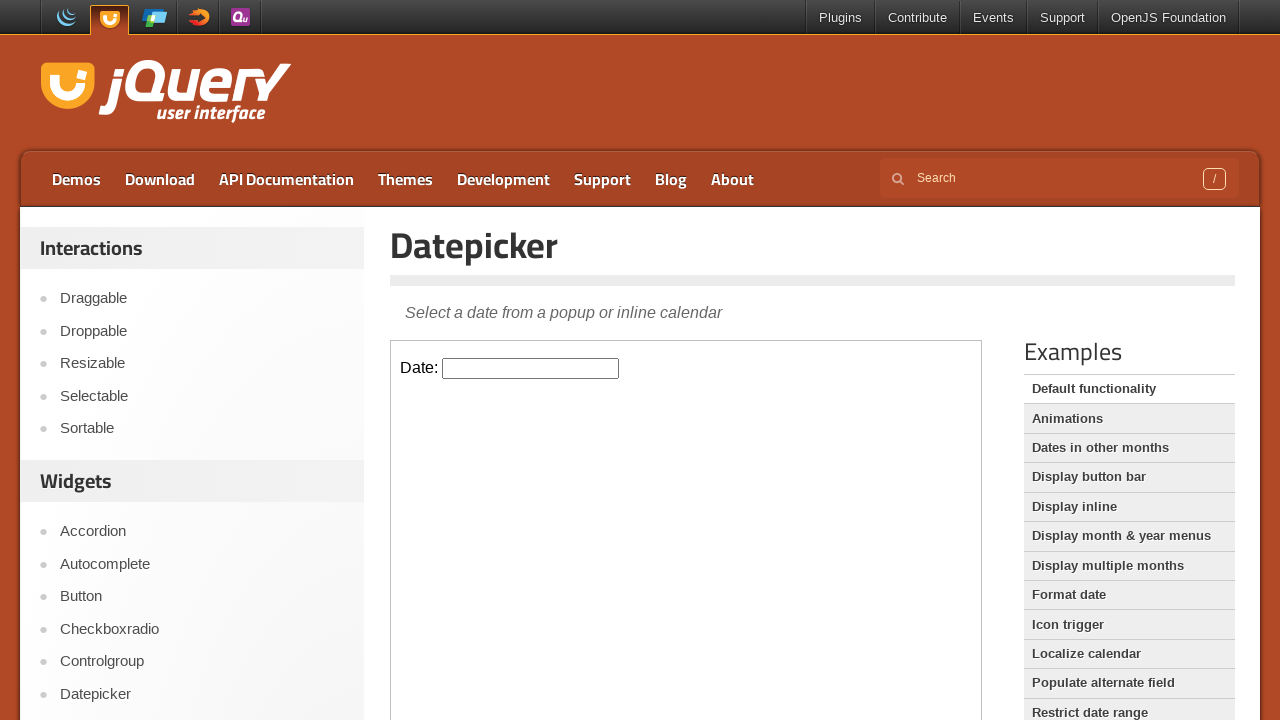

Located the datepicker input field
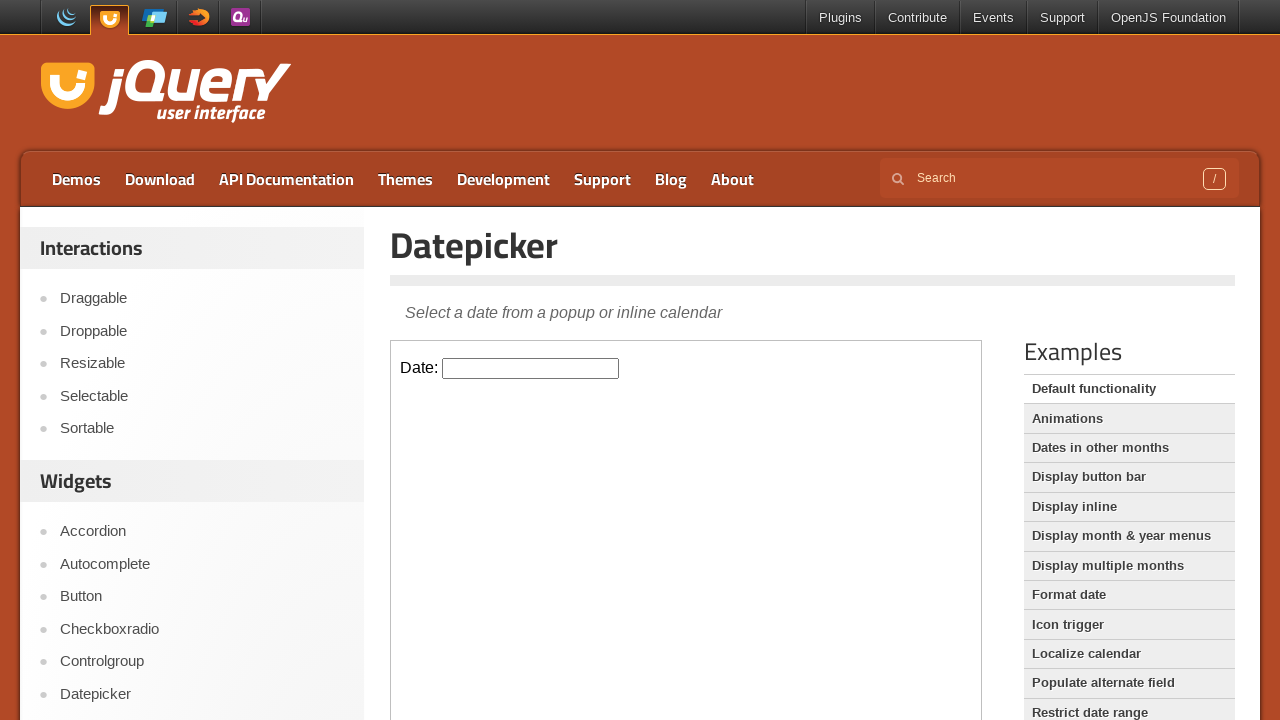

Clicked the datepicker input to open the calendar at (531, 368) on iframe >> nth=0 >> internal:control=enter-frame >> #datepicker
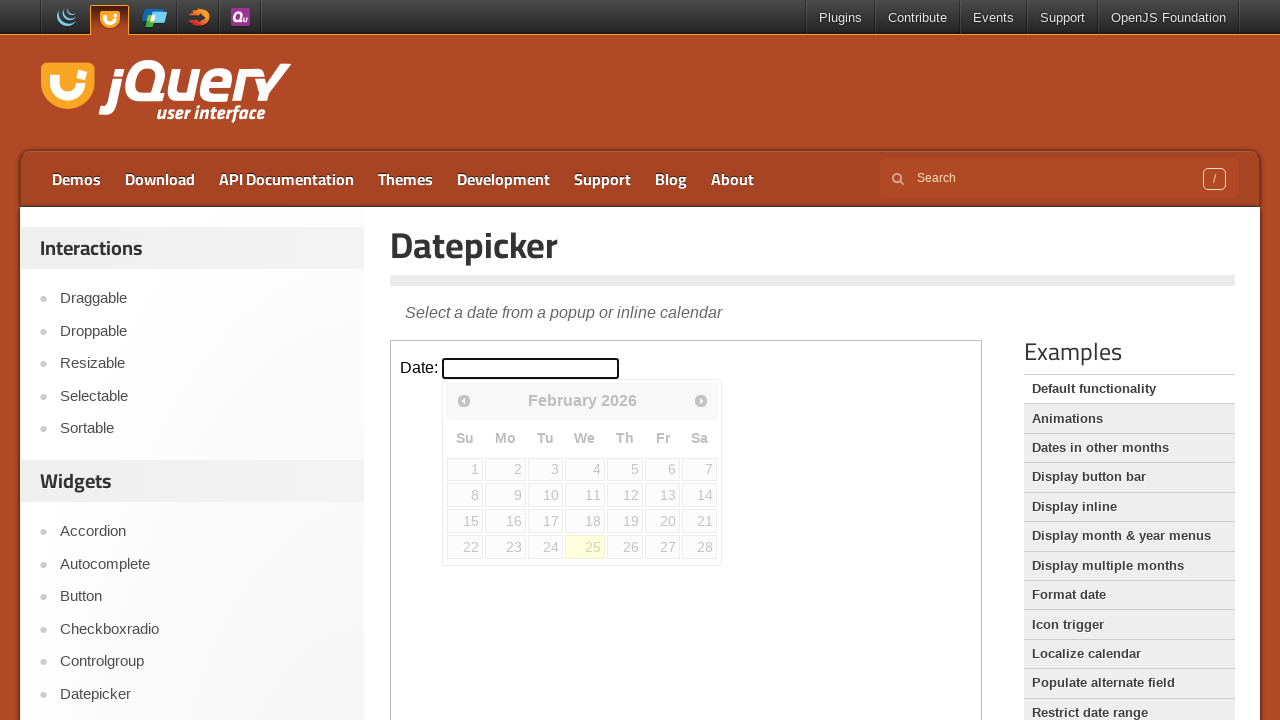

Retrieved current month: February
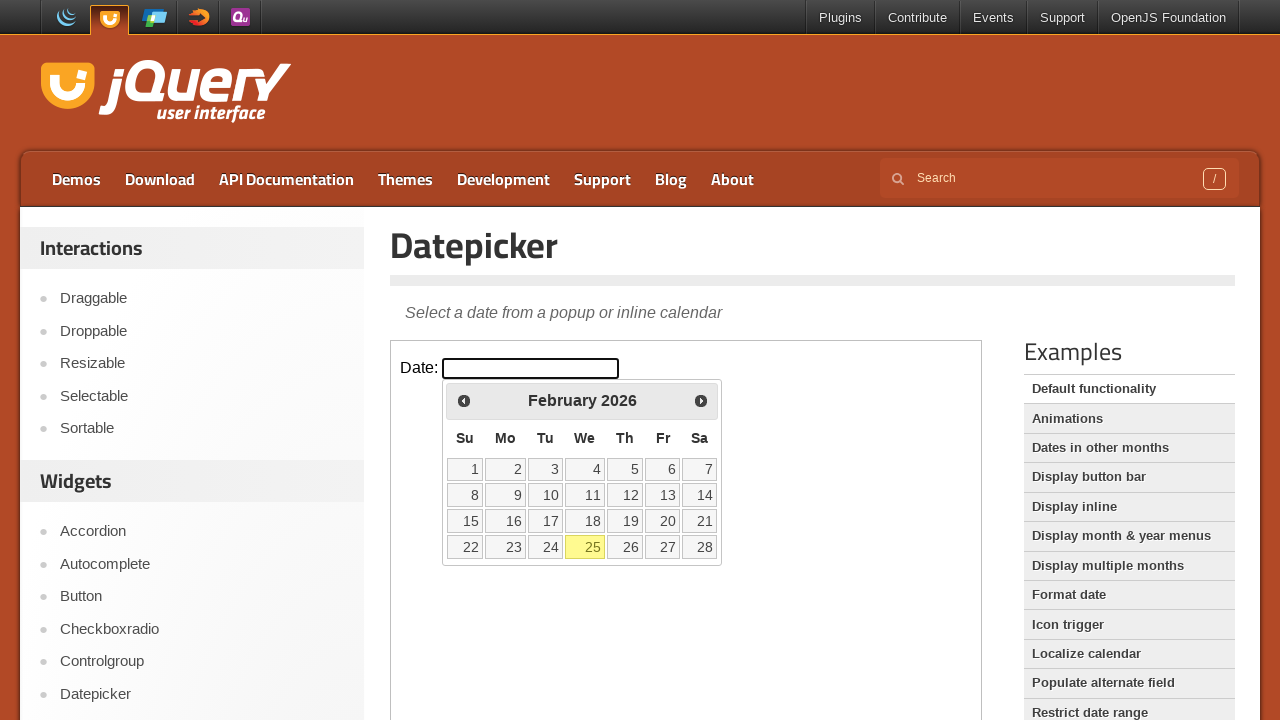

Retrieved current year: 2026
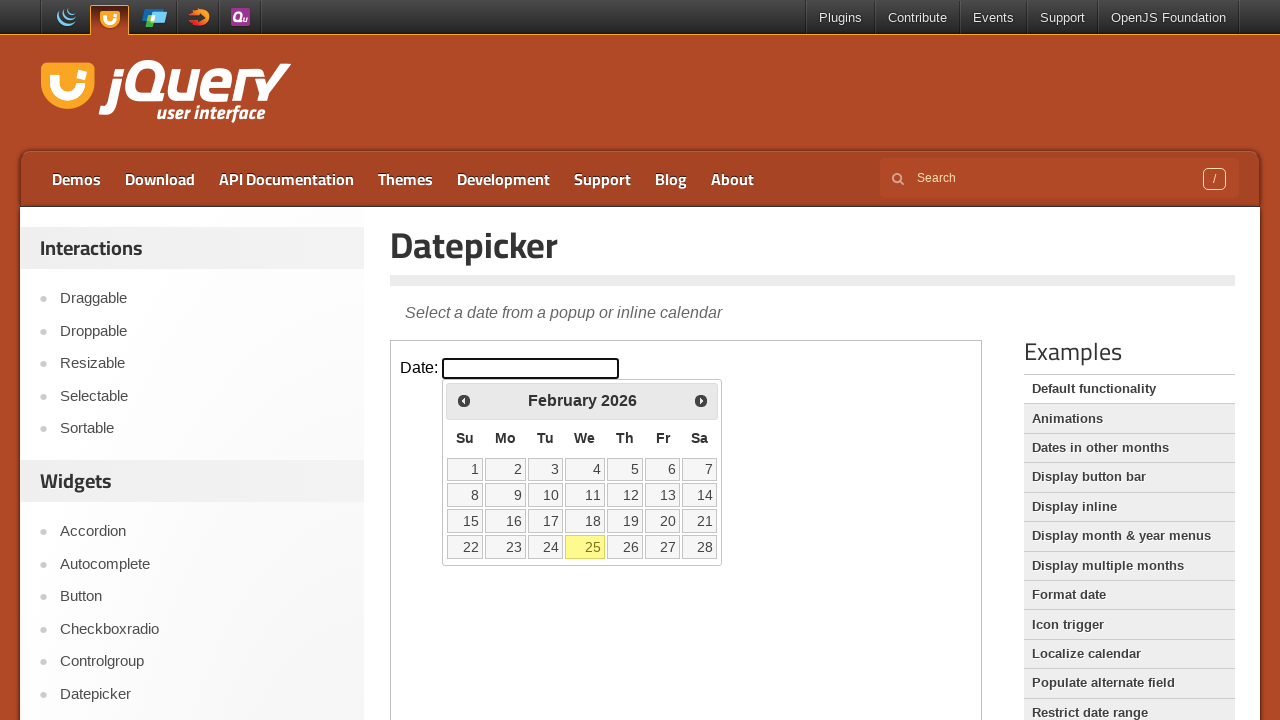

Clicked Previous button to navigate to earlier month at (464, 400) on iframe >> nth=0 >> internal:control=enter-frame >> span:has-text('Prev')
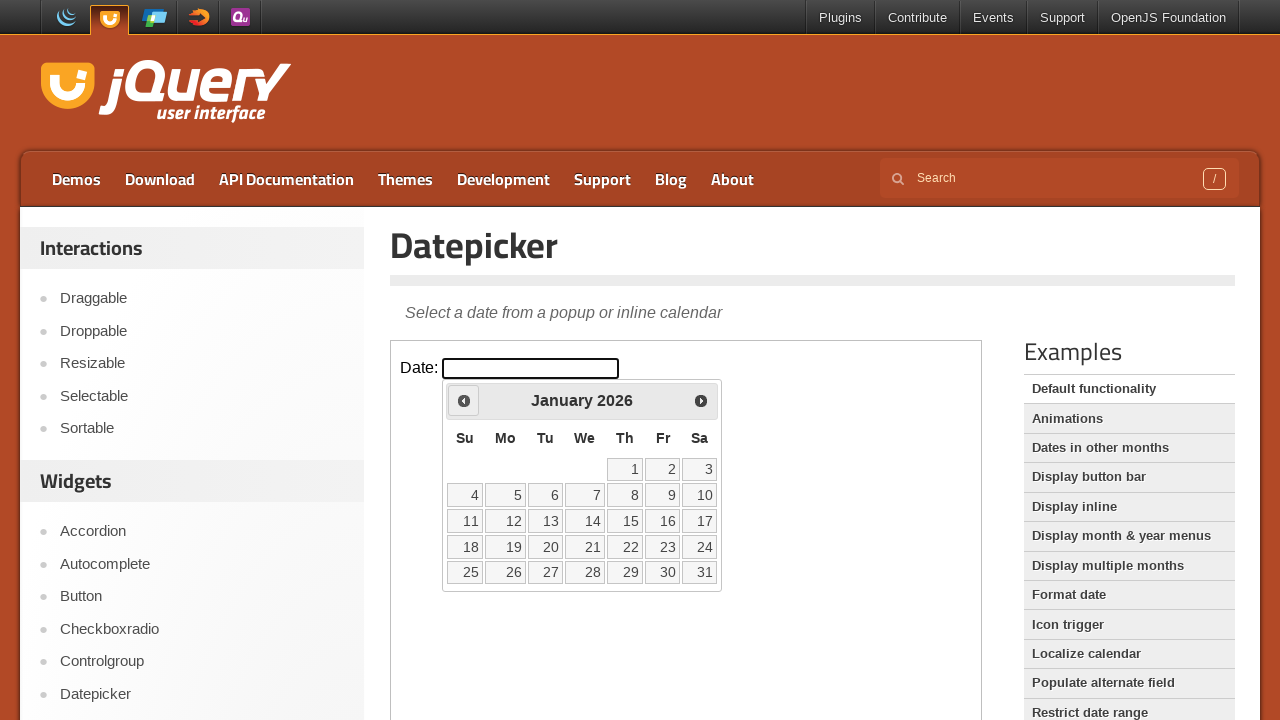

Retrieved current month: January
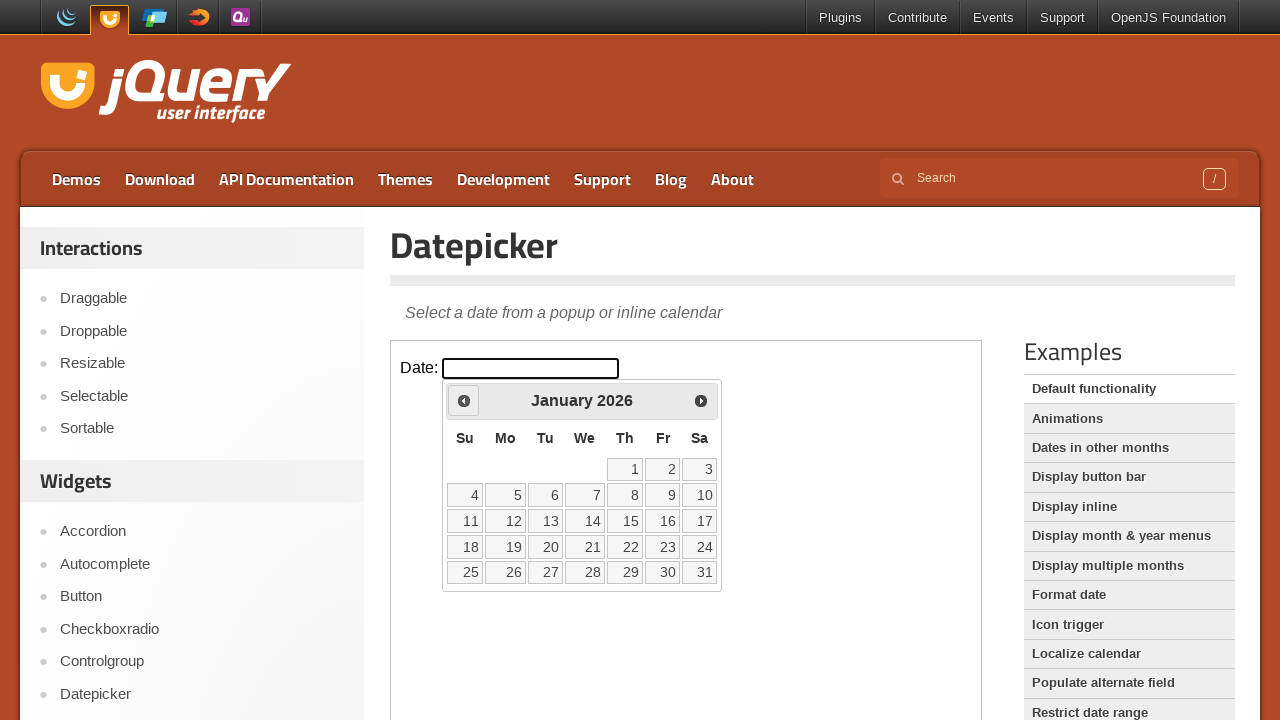

Retrieved current year: 2026
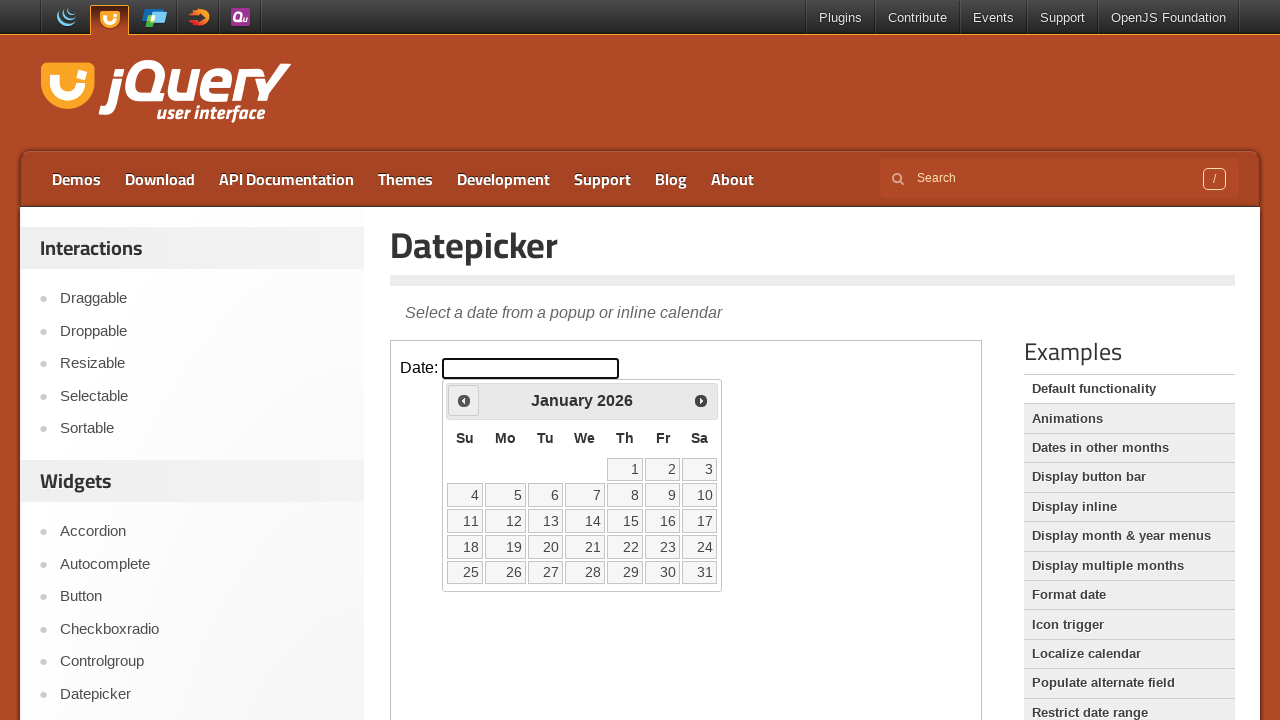

Clicked Previous button to navigate to earlier month at (464, 400) on iframe >> nth=0 >> internal:control=enter-frame >> span:has-text('Prev')
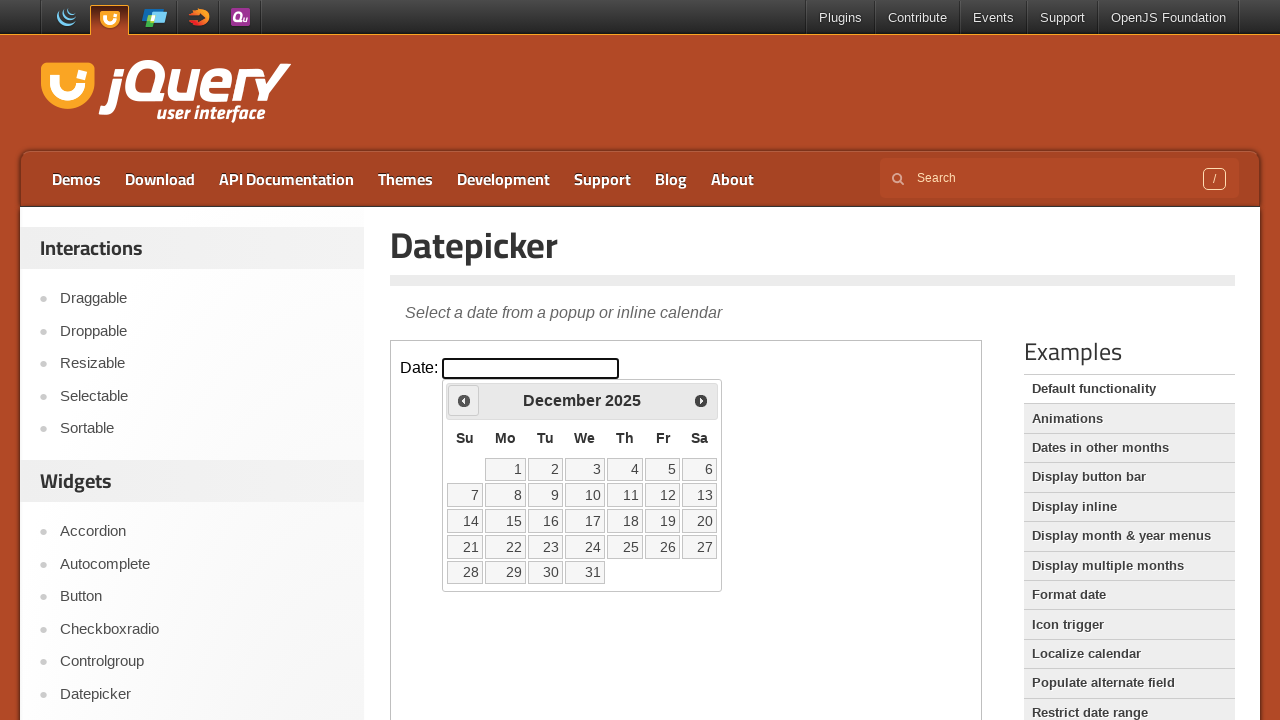

Retrieved current month: December
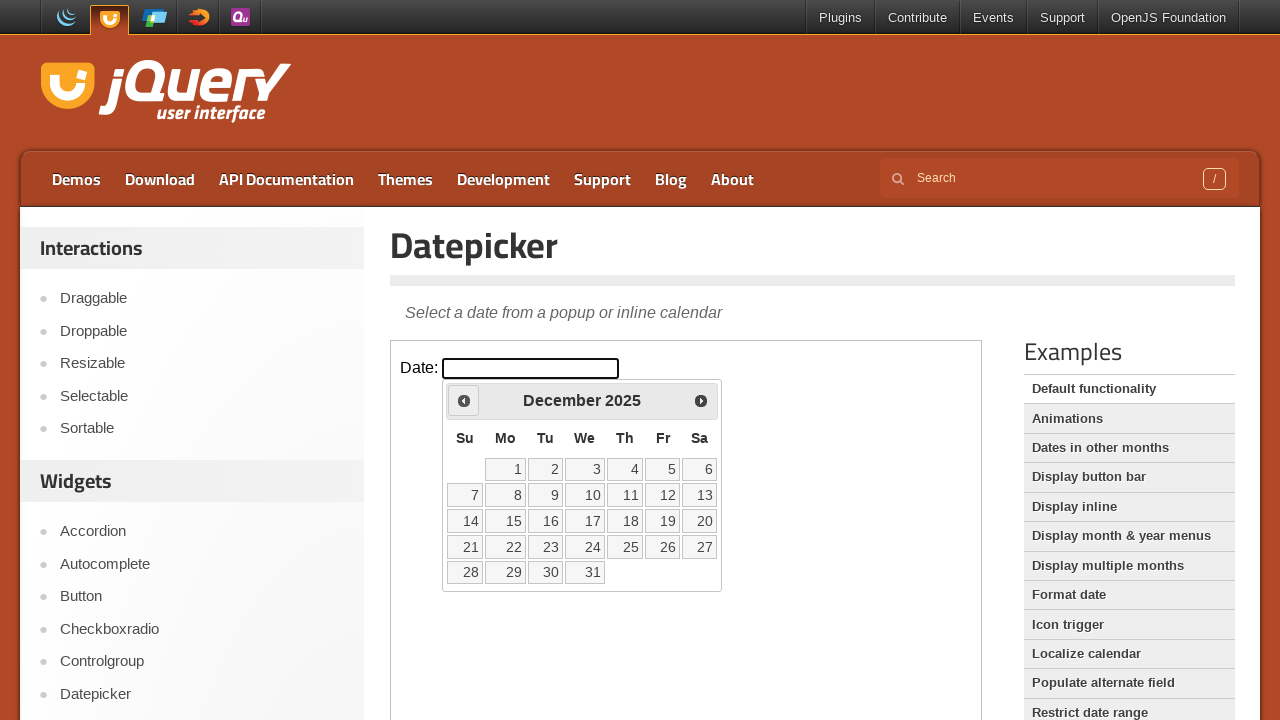

Retrieved current year: 2025
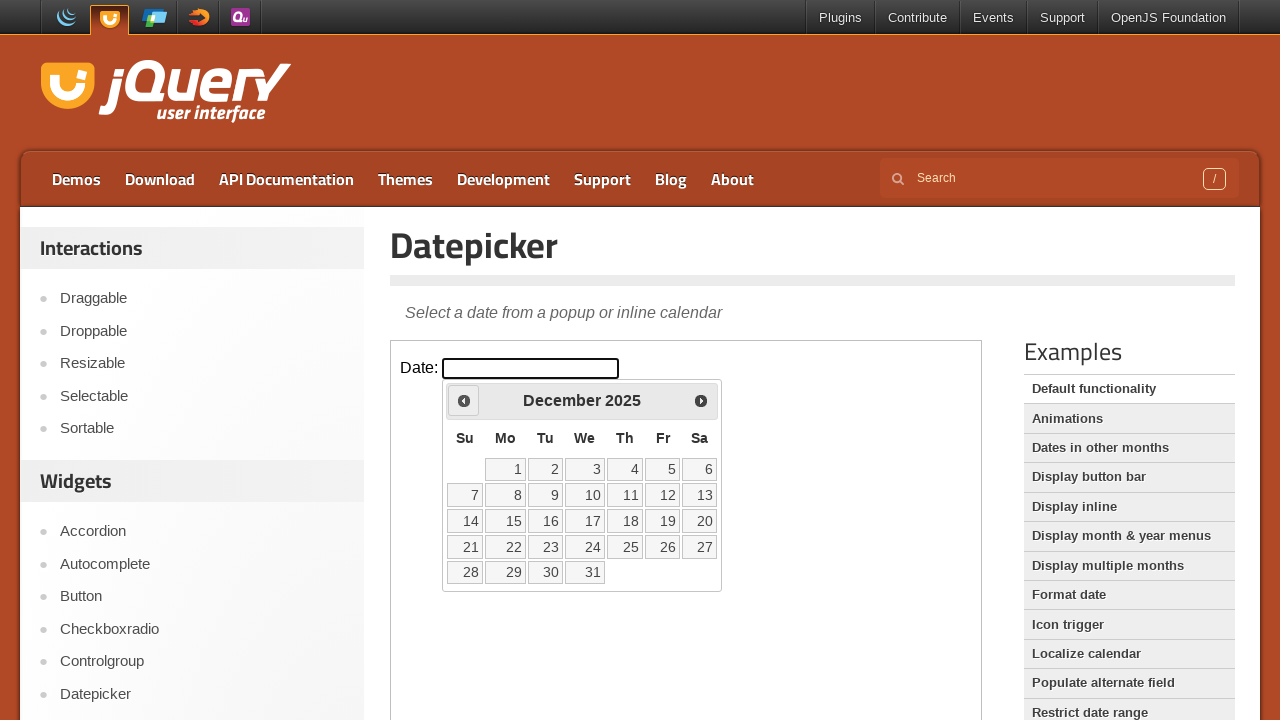

Clicked Previous button to navigate to earlier month at (464, 400) on iframe >> nth=0 >> internal:control=enter-frame >> span:has-text('Prev')
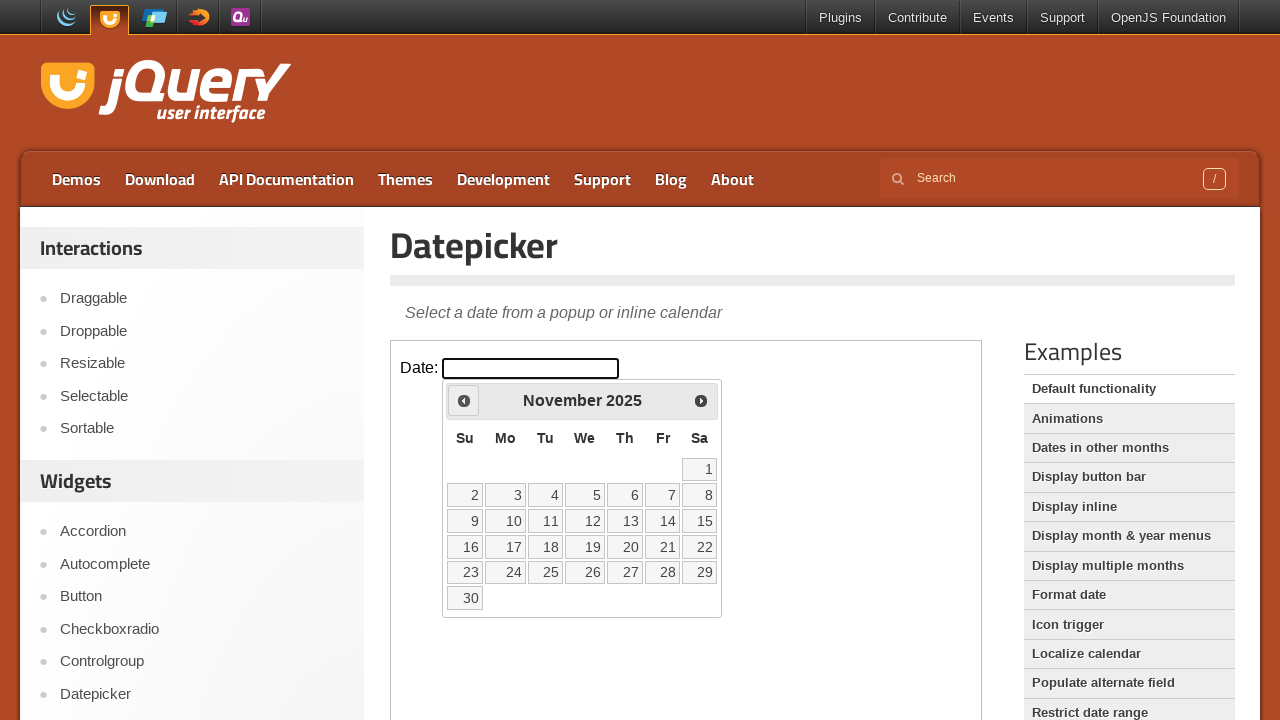

Retrieved current month: November
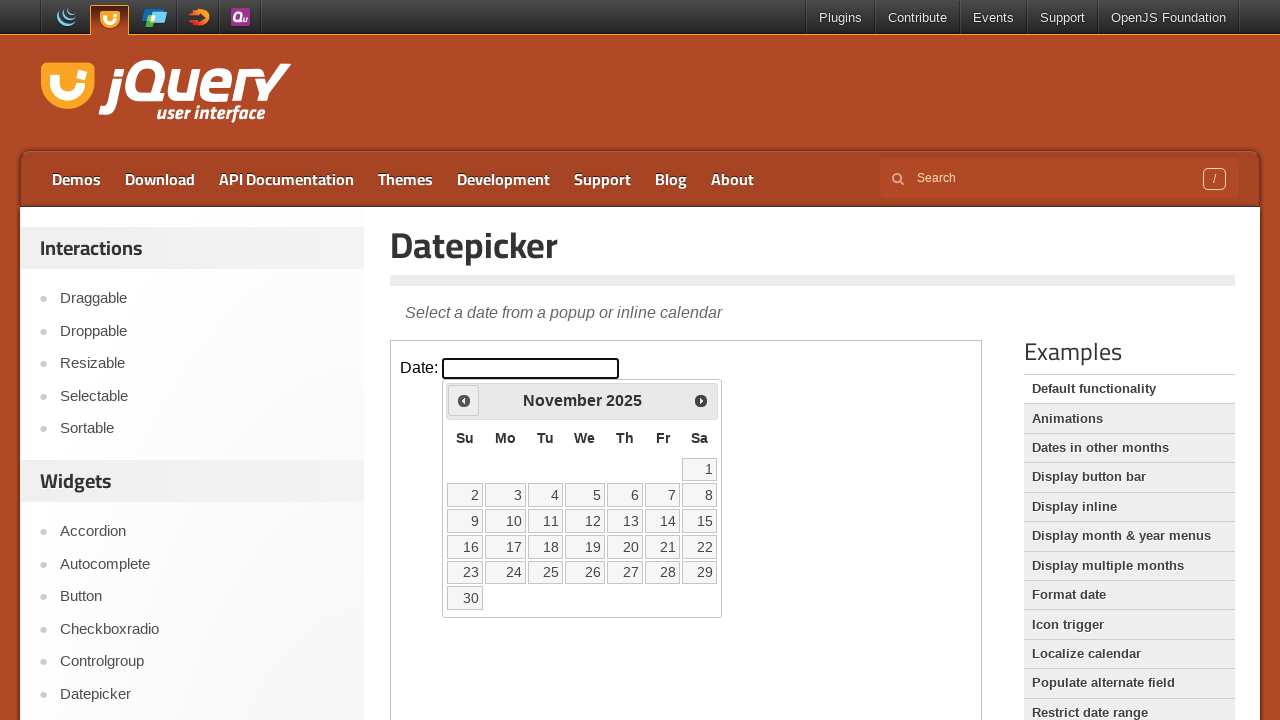

Retrieved current year: 2025
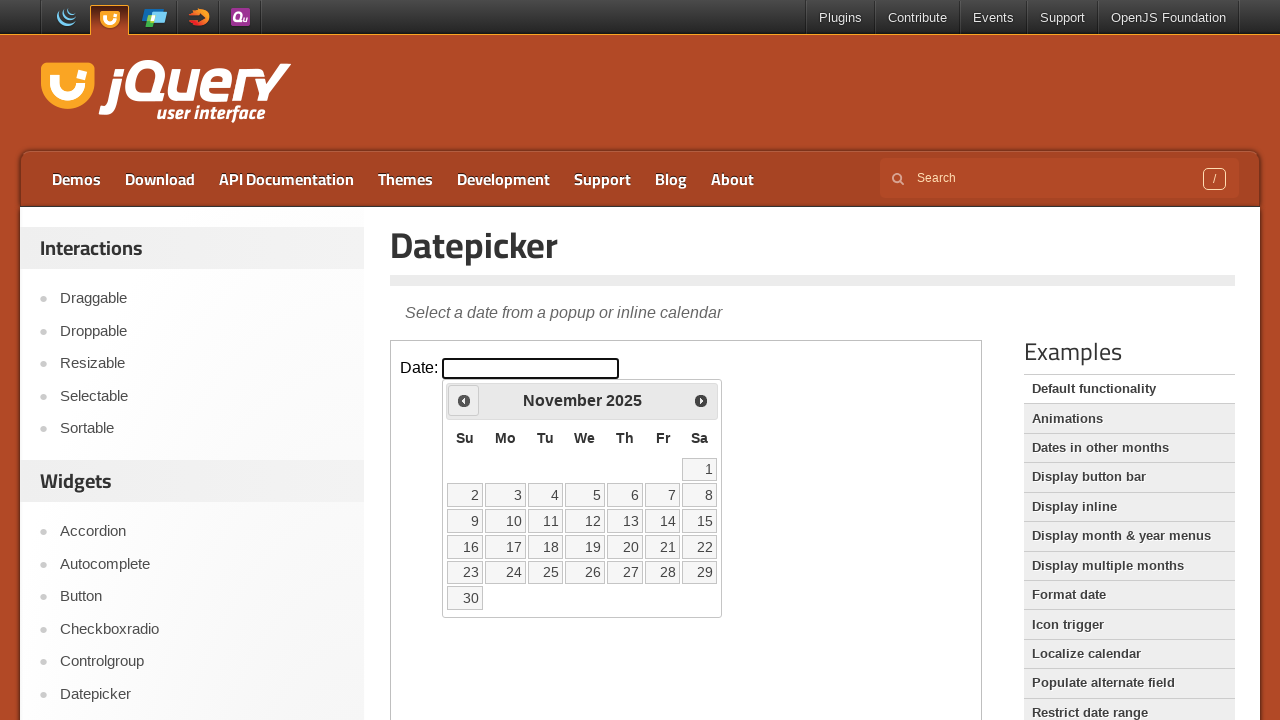

Clicked Previous button to navigate to earlier month at (464, 400) on iframe >> nth=0 >> internal:control=enter-frame >> span:has-text('Prev')
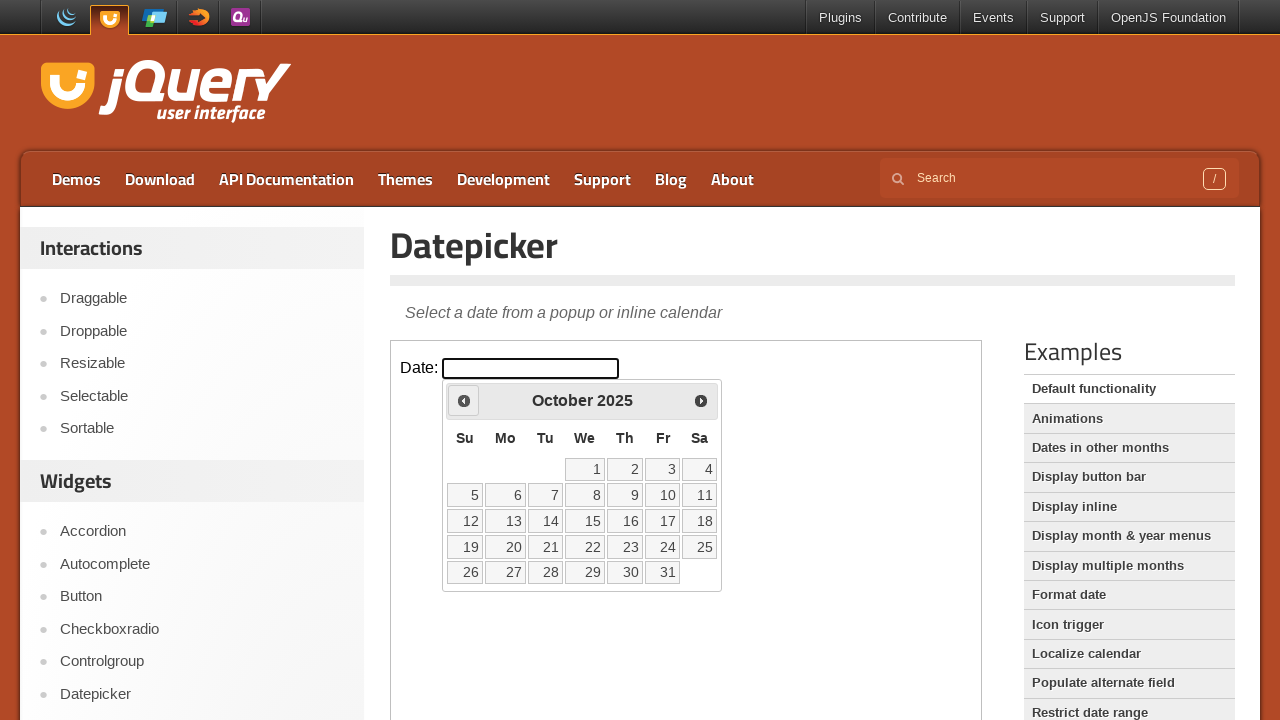

Retrieved current month: October
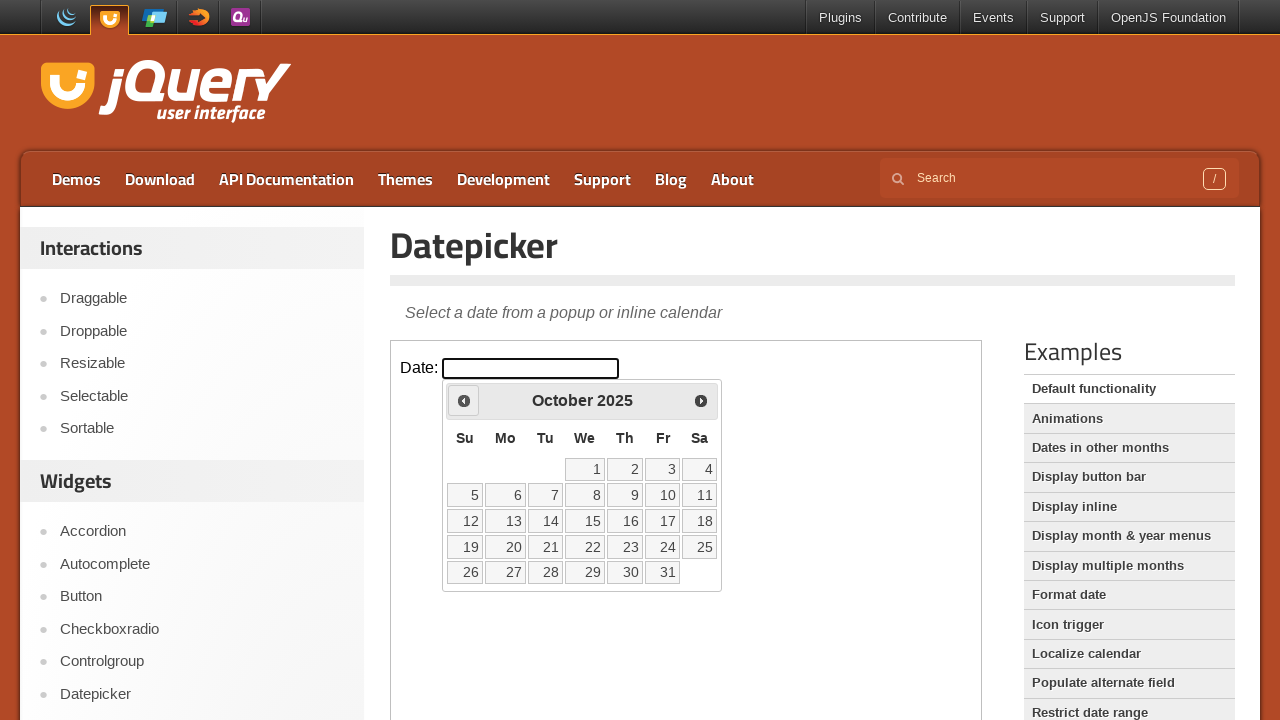

Retrieved current year: 2025
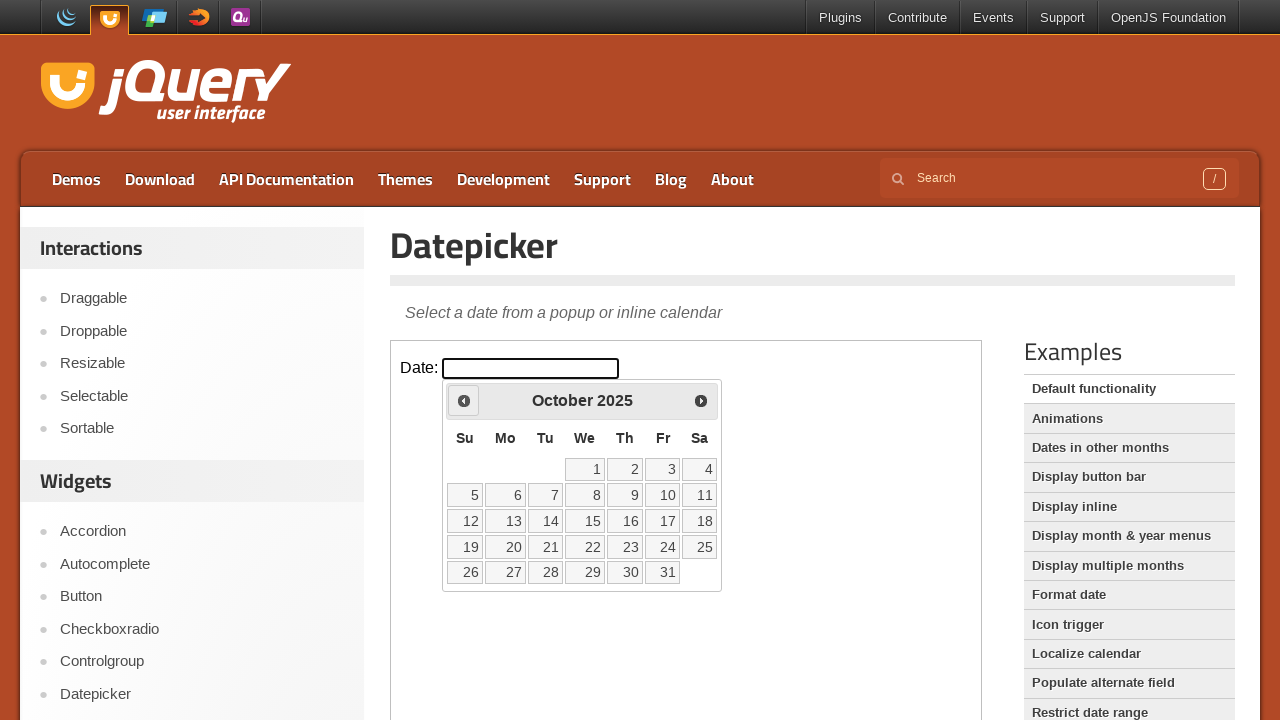

Clicked Previous button to navigate to earlier month at (464, 400) on iframe >> nth=0 >> internal:control=enter-frame >> span:has-text('Prev')
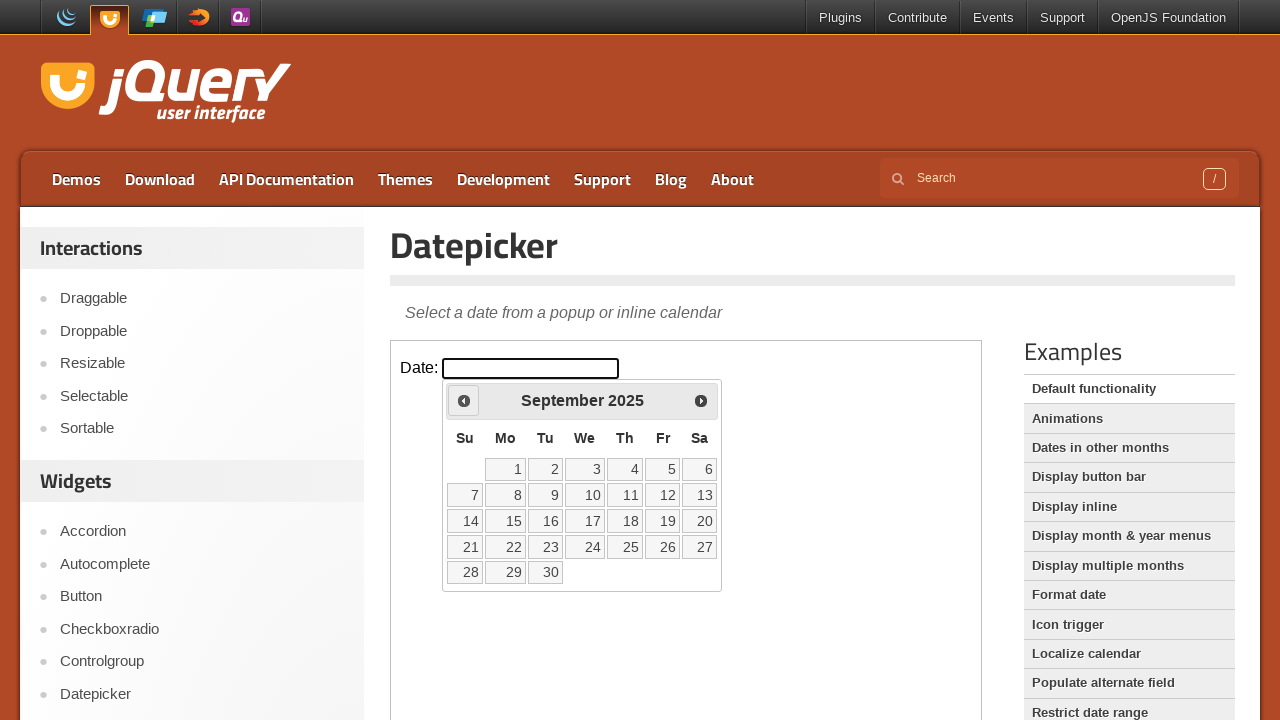

Retrieved current month: September
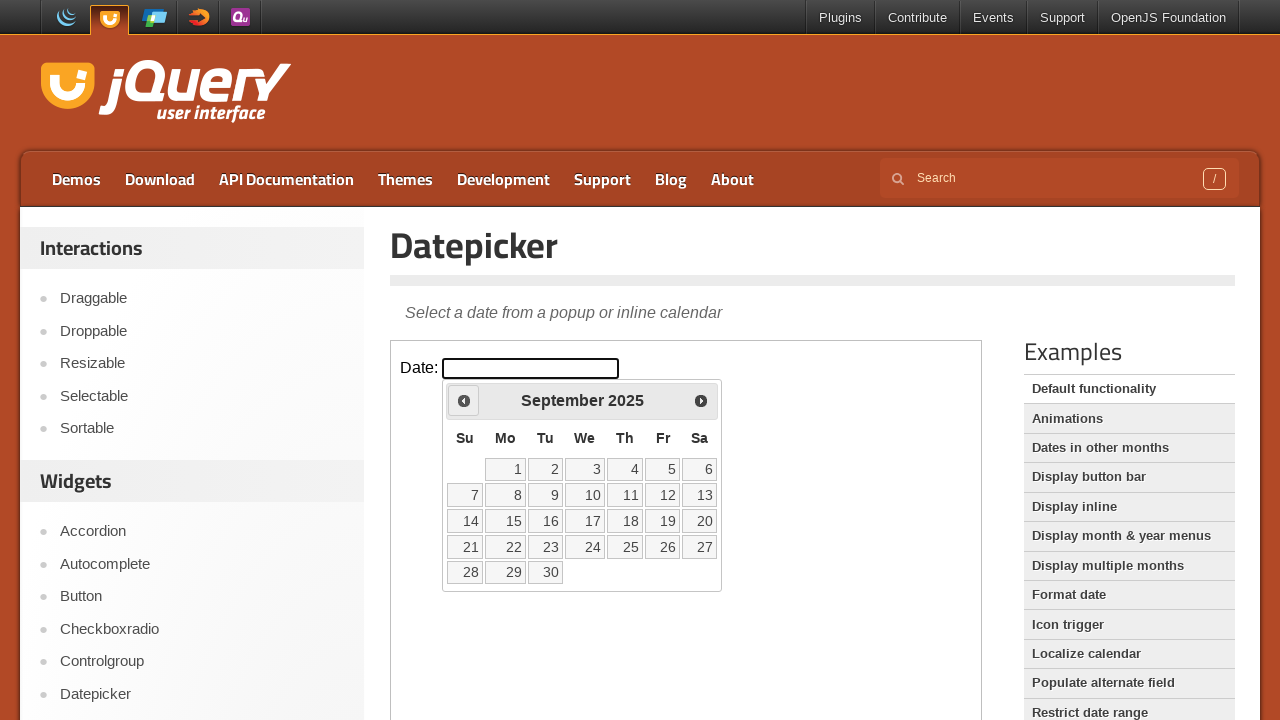

Retrieved current year: 2025
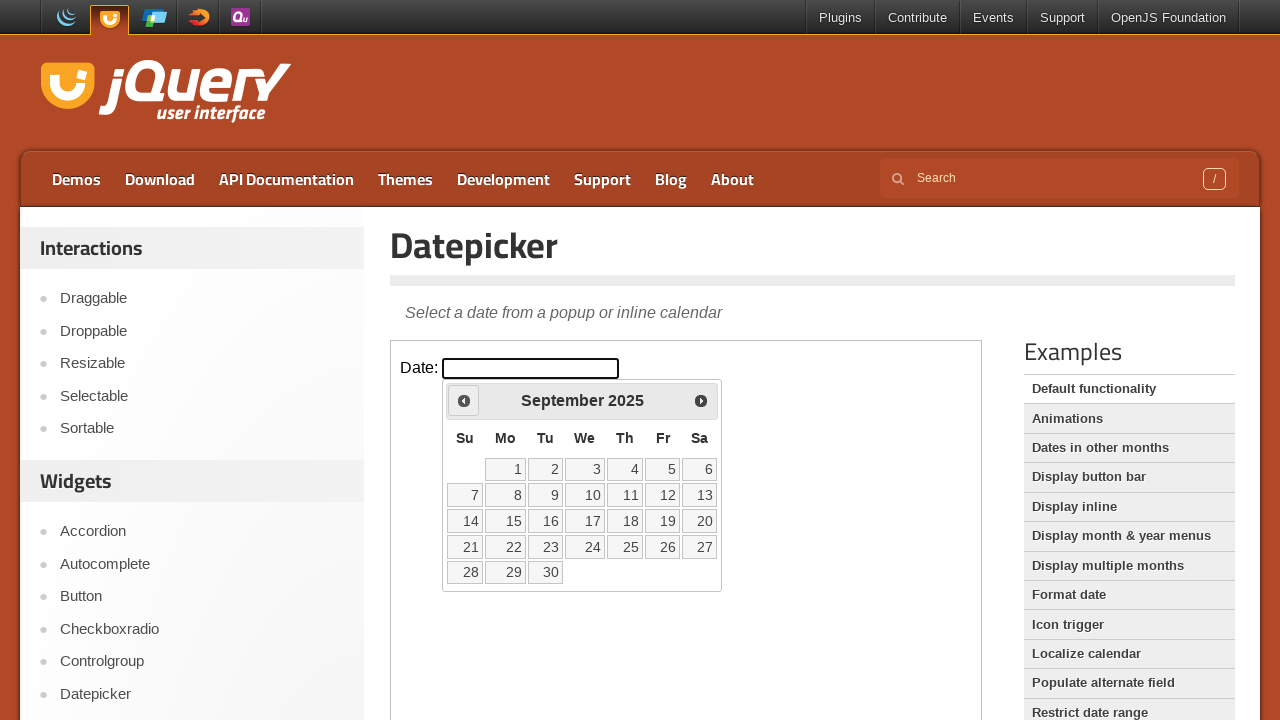

Clicked Previous button to navigate to earlier month at (464, 400) on iframe >> nth=0 >> internal:control=enter-frame >> span:has-text('Prev')
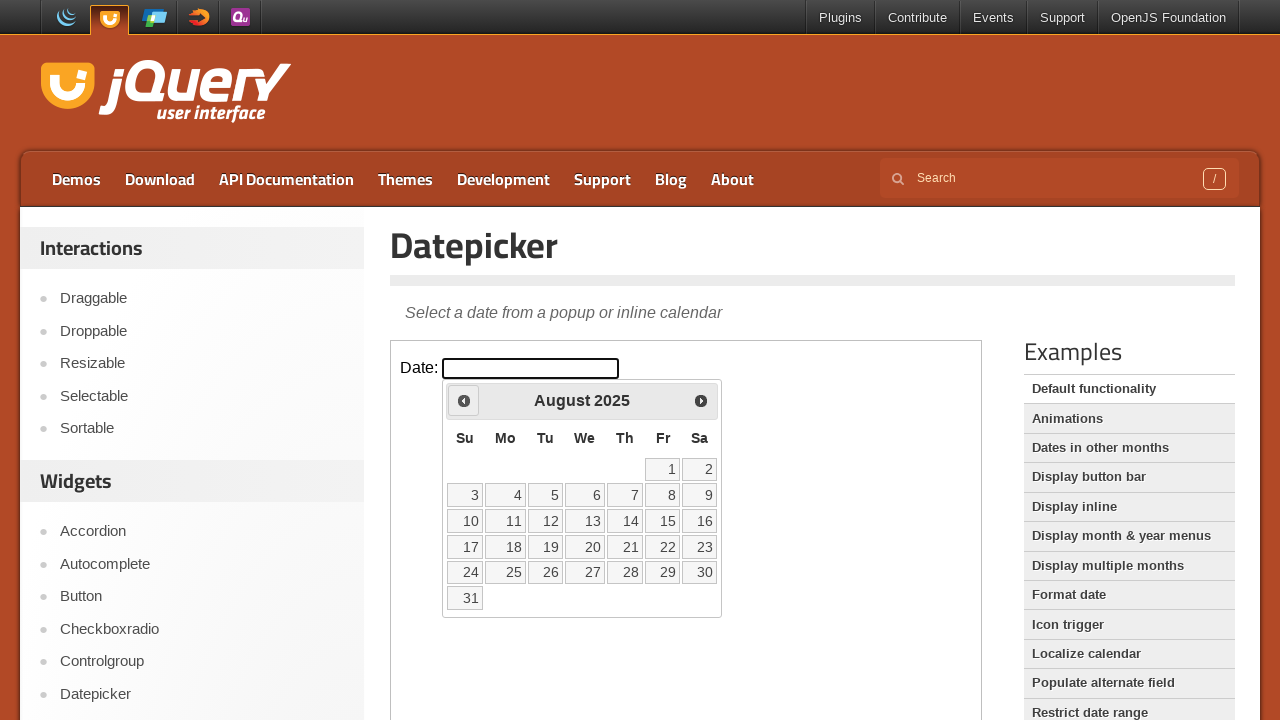

Retrieved current month: August
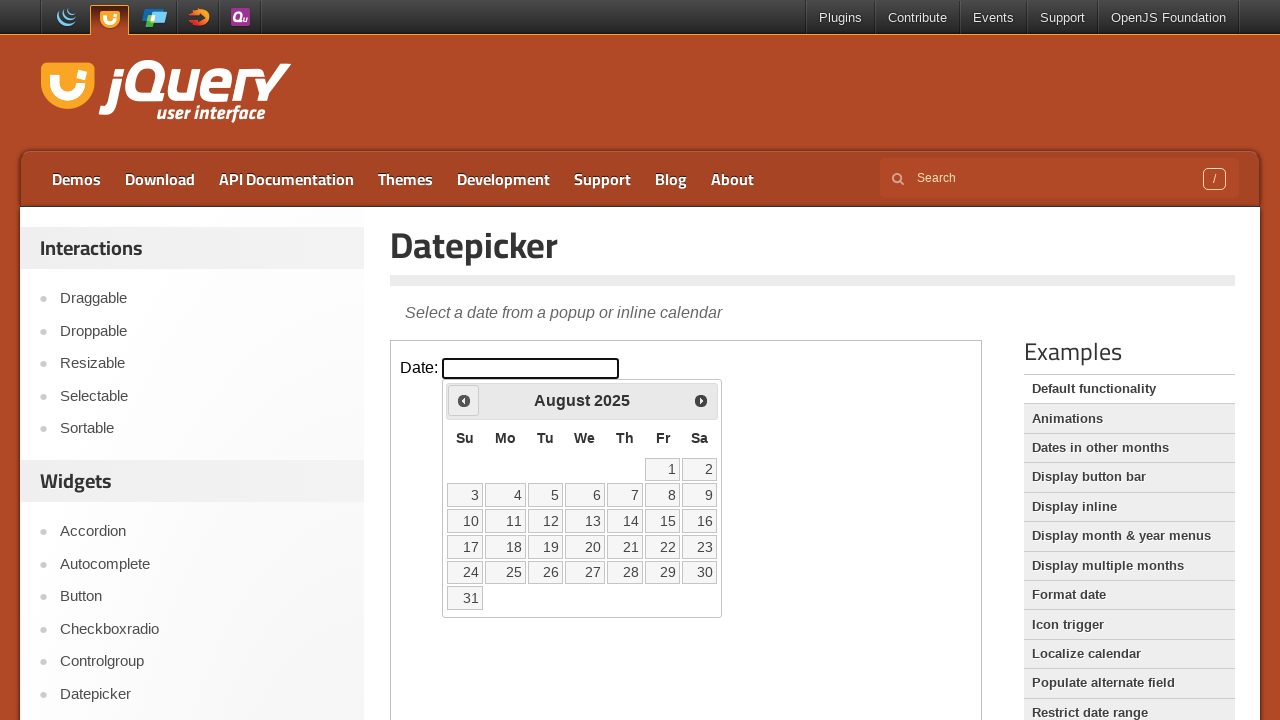

Retrieved current year: 2025
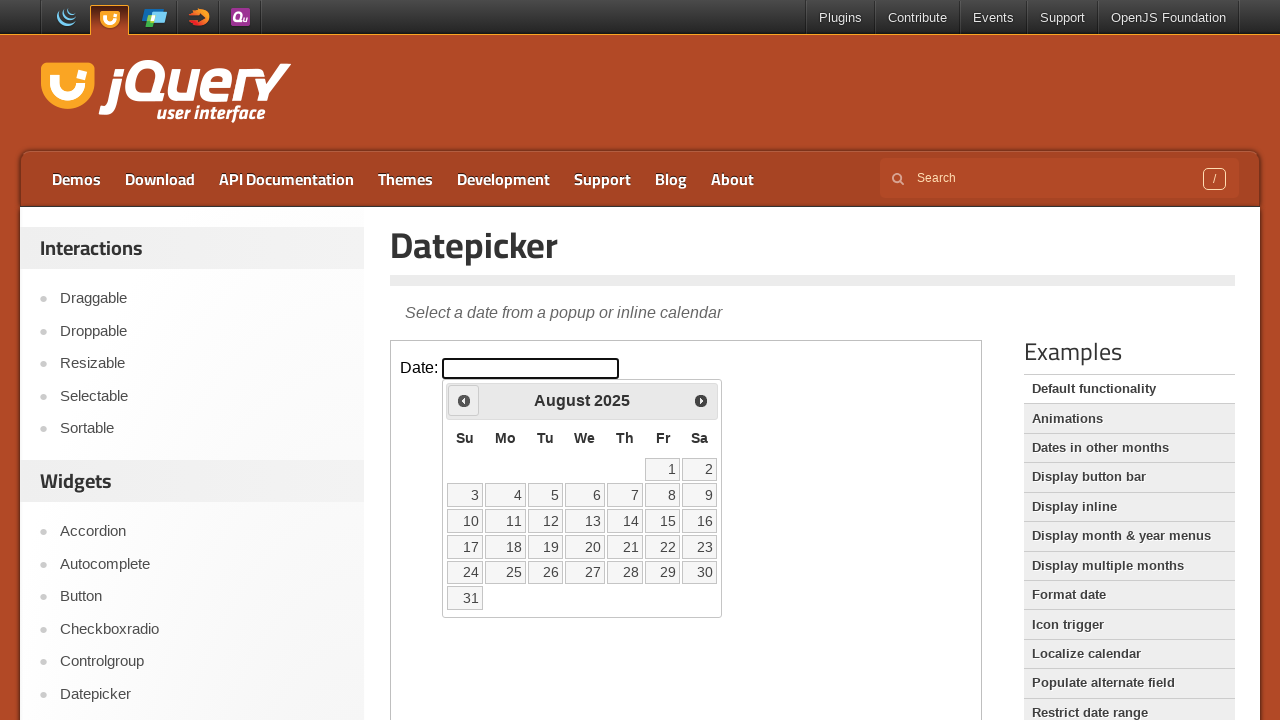

Clicked Previous button to navigate to earlier month at (464, 400) on iframe >> nth=0 >> internal:control=enter-frame >> span:has-text('Prev')
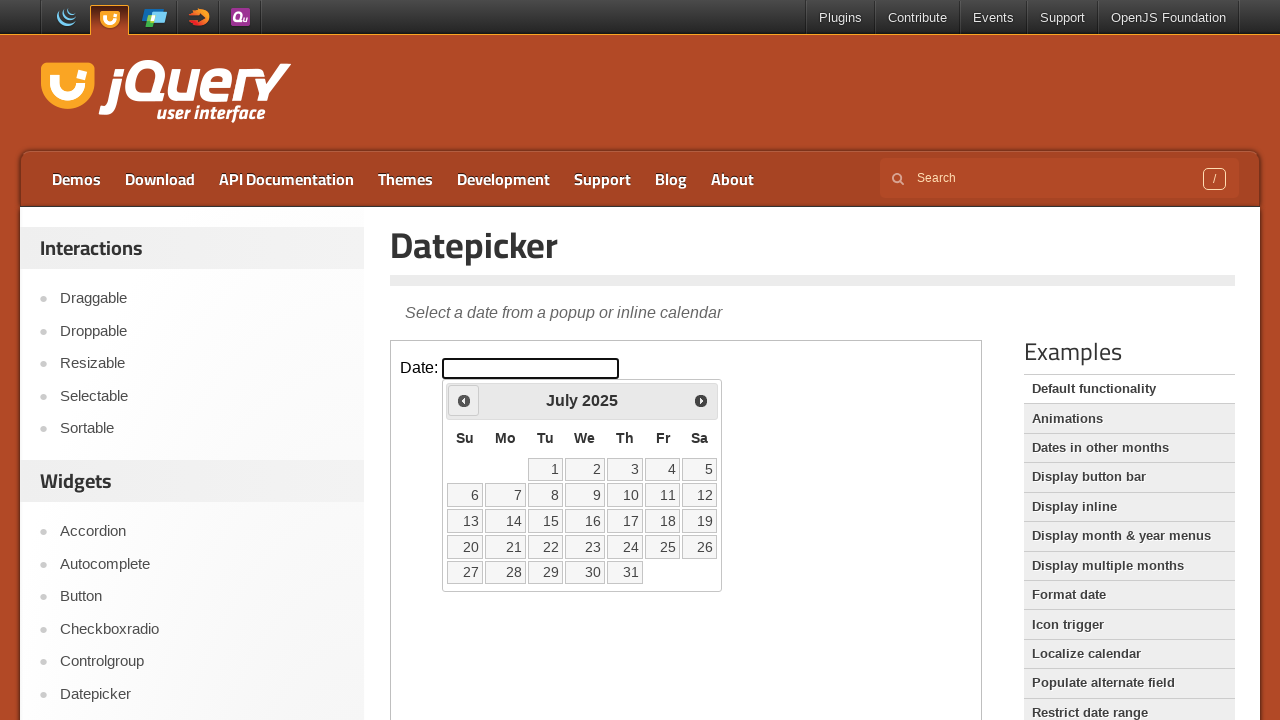

Retrieved current month: July
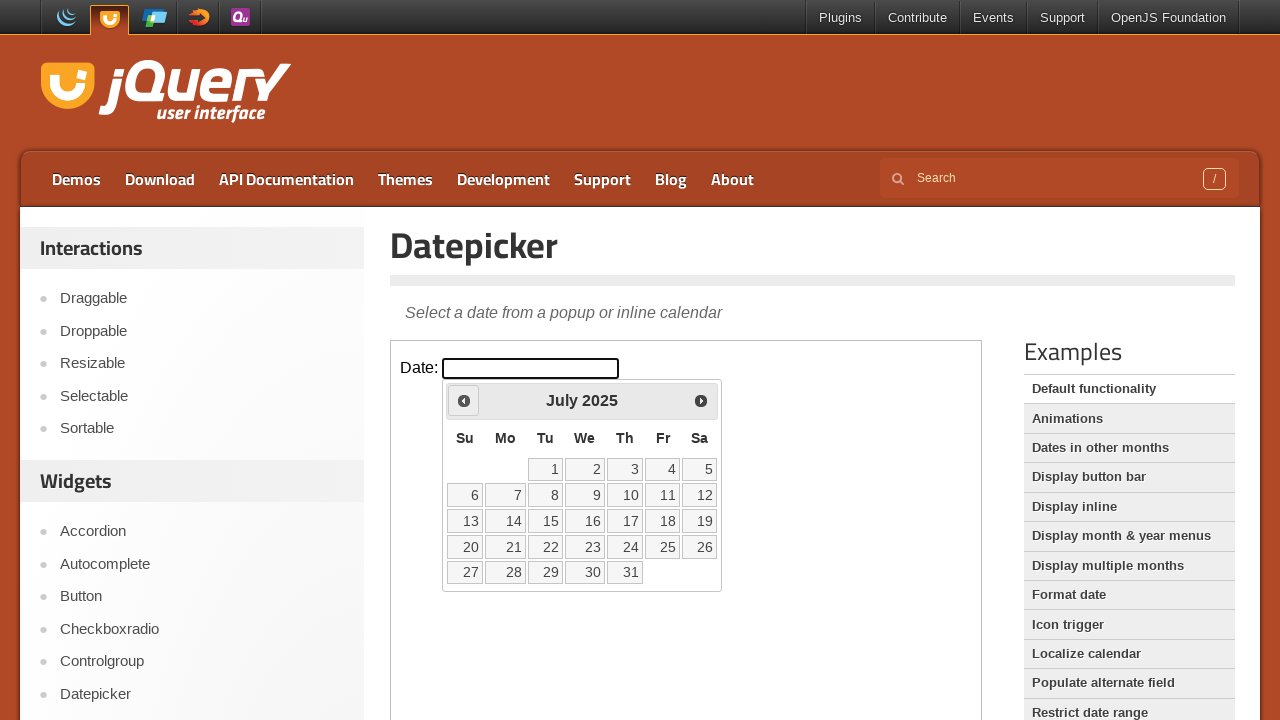

Retrieved current year: 2025
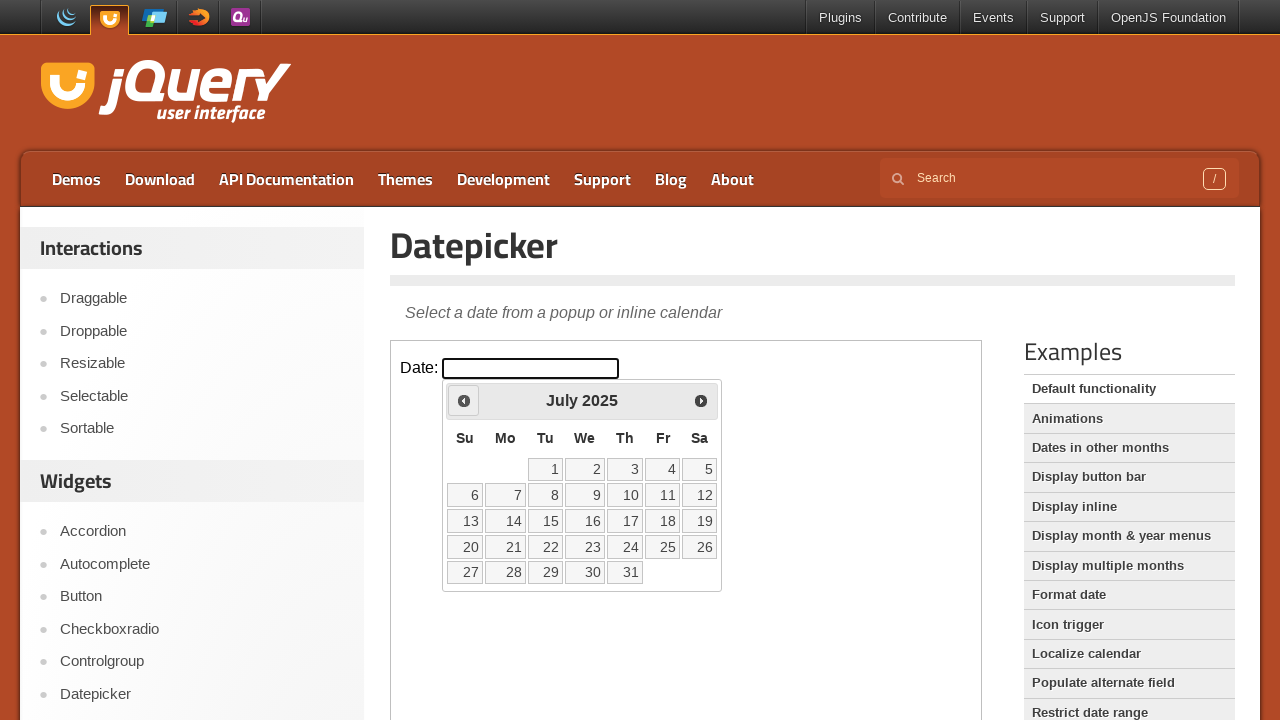

Clicked Previous button to navigate to earlier month at (464, 400) on iframe >> nth=0 >> internal:control=enter-frame >> span:has-text('Prev')
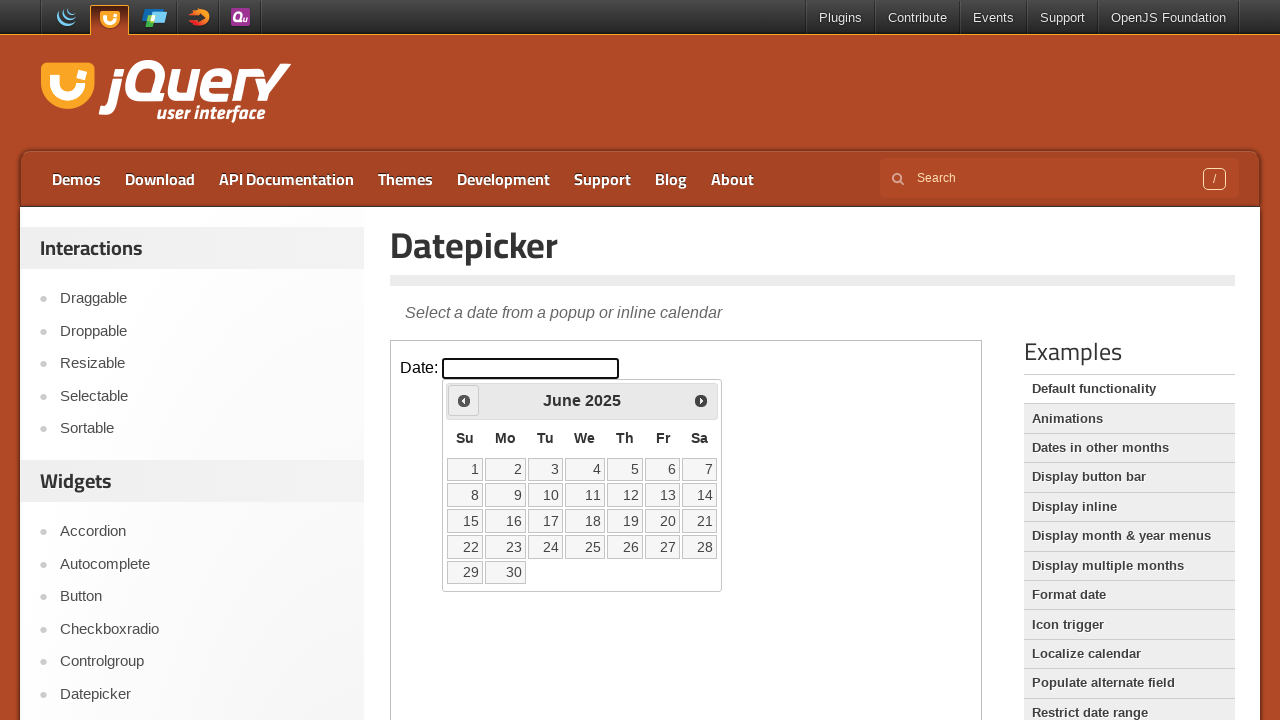

Retrieved current month: June
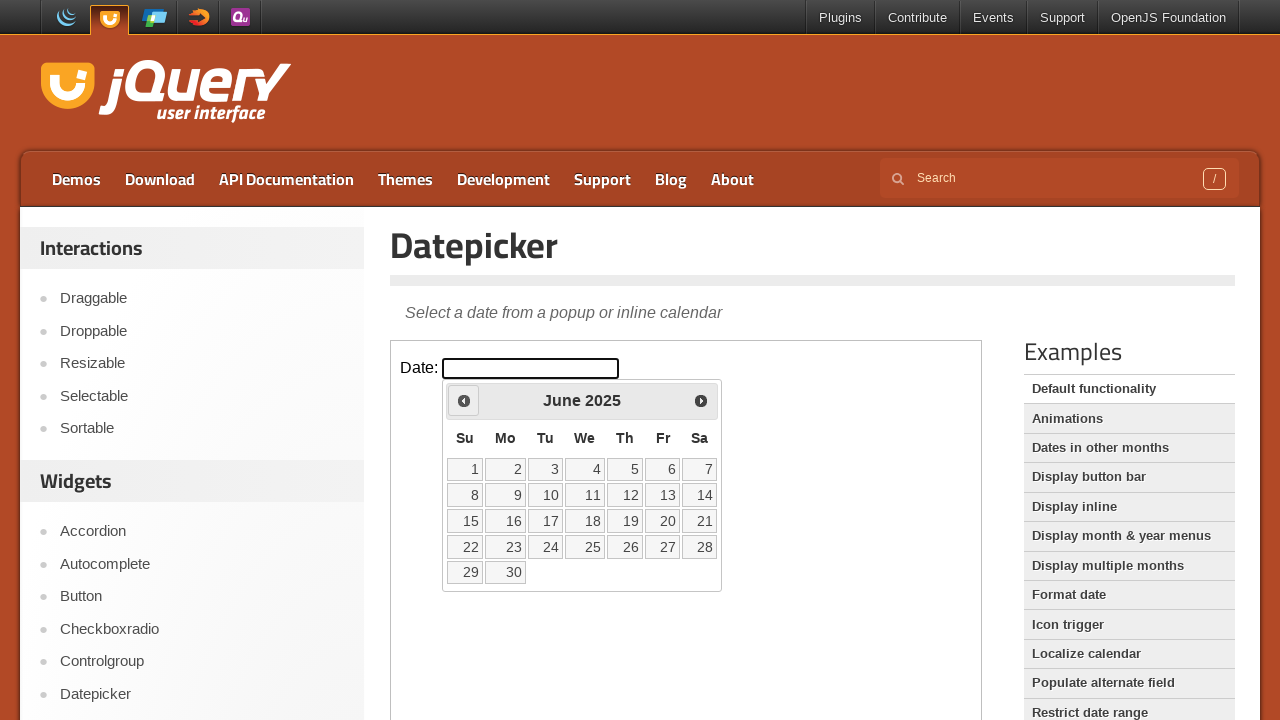

Retrieved current year: 2025
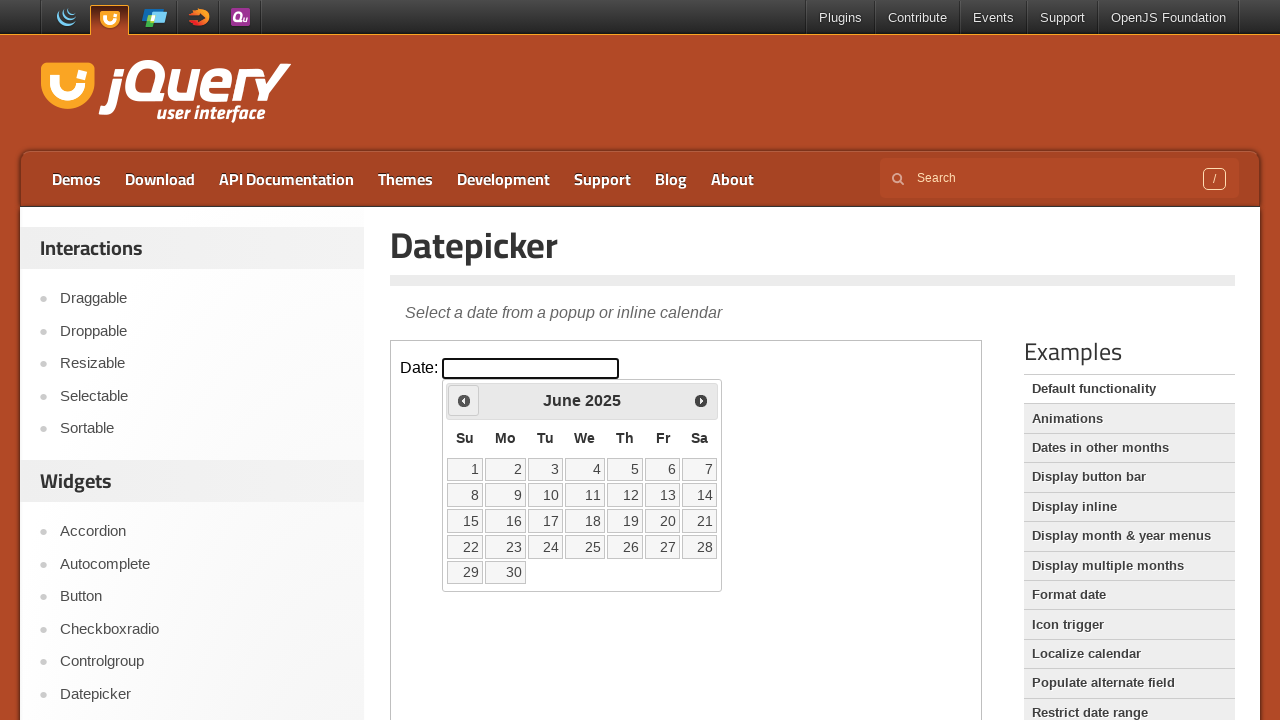

Clicked Previous button to navigate to earlier month at (464, 400) on iframe >> nth=0 >> internal:control=enter-frame >> span:has-text('Prev')
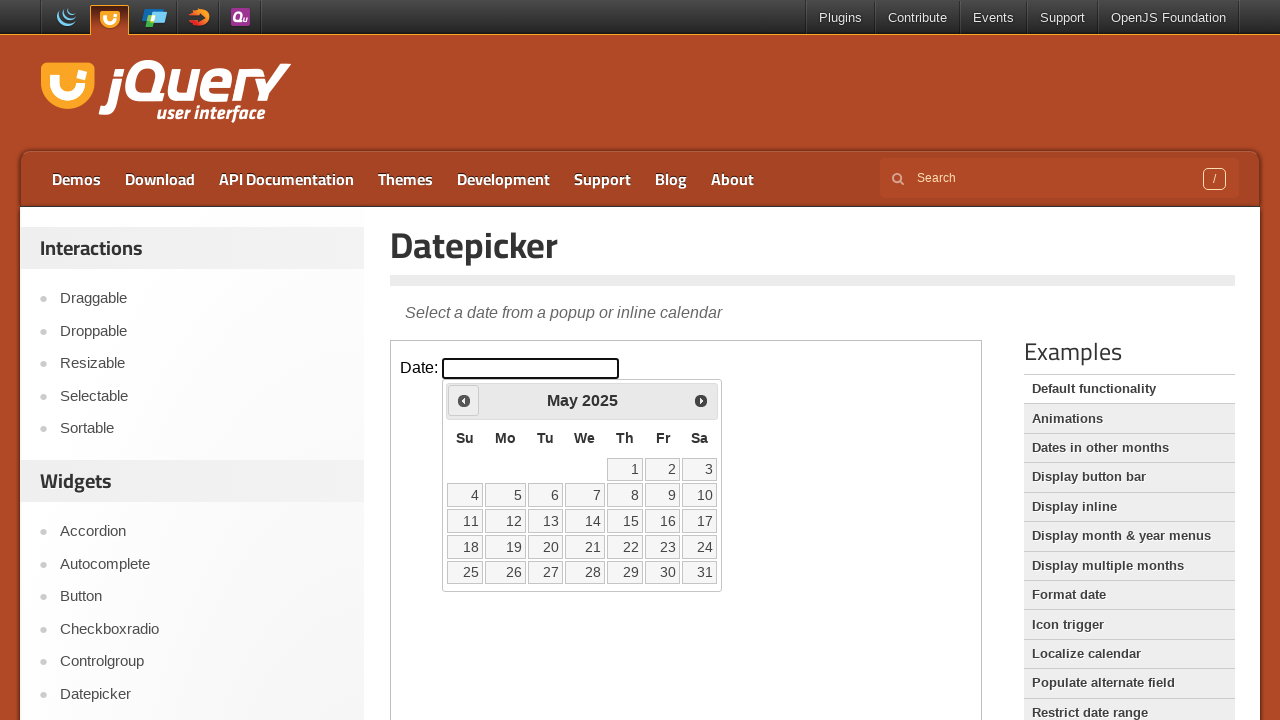

Retrieved current month: May
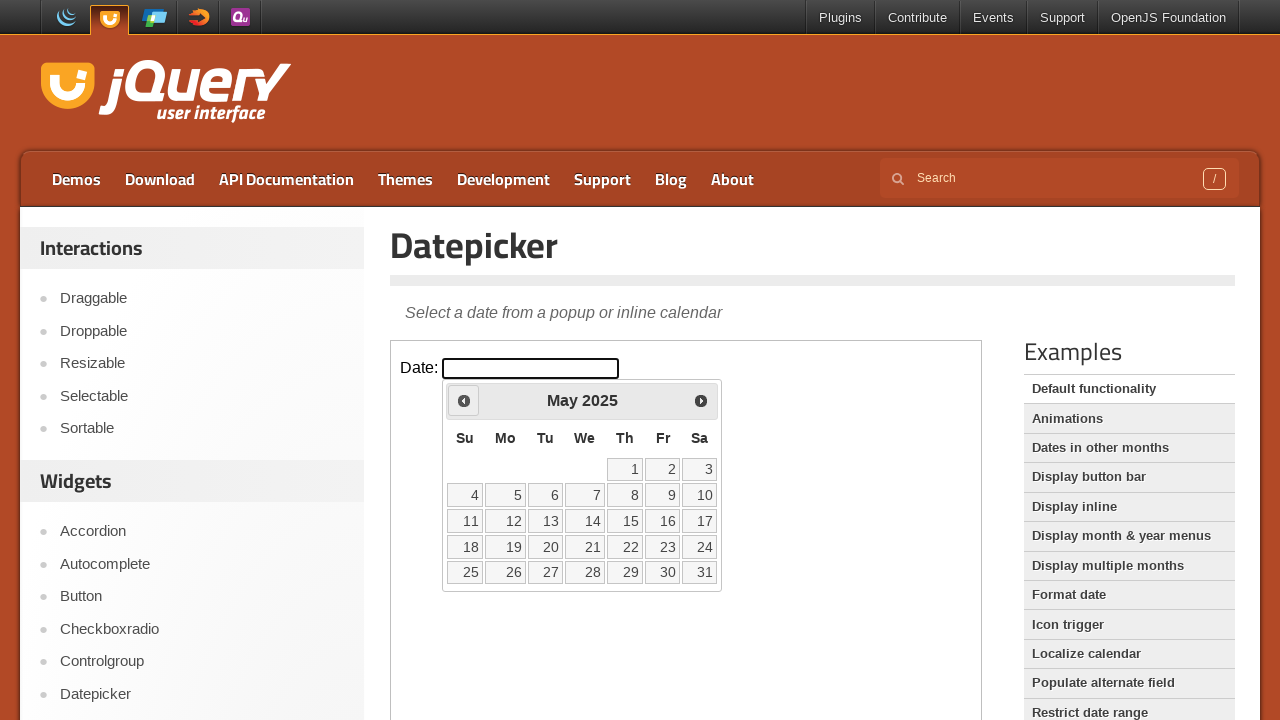

Retrieved current year: 2025
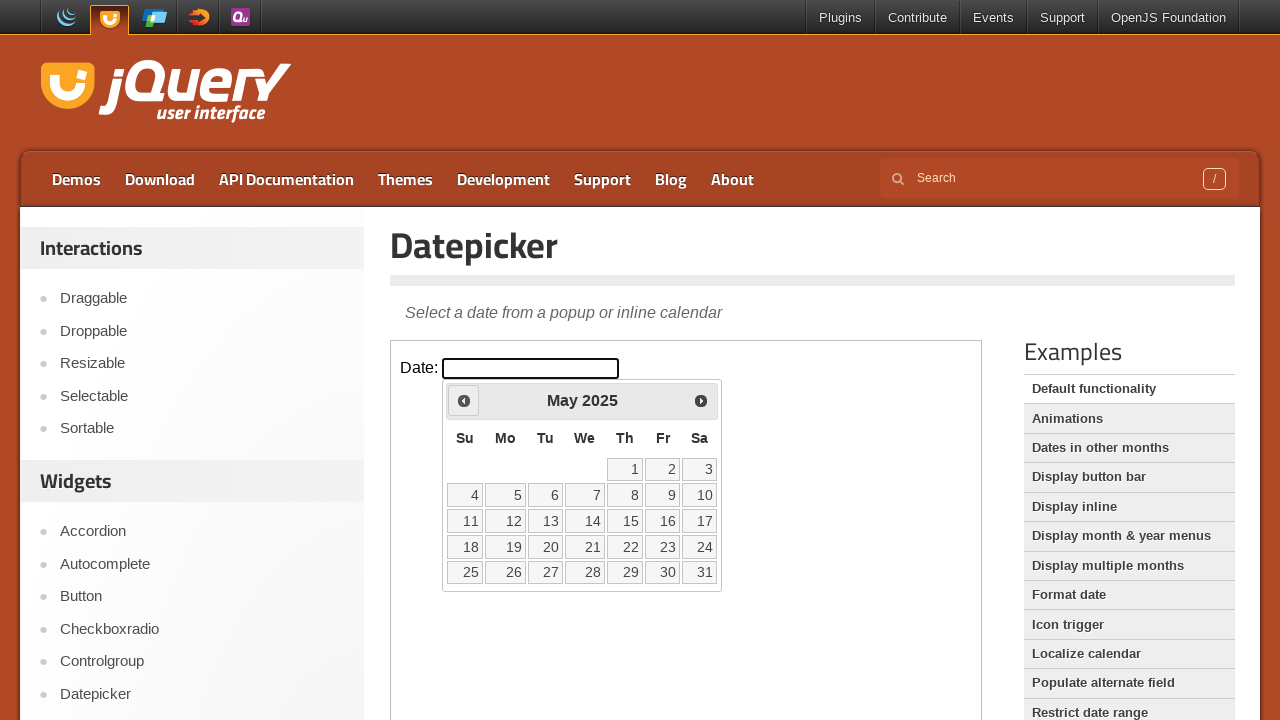

Clicked Previous button to navigate to earlier month at (464, 400) on iframe >> nth=0 >> internal:control=enter-frame >> span:has-text('Prev')
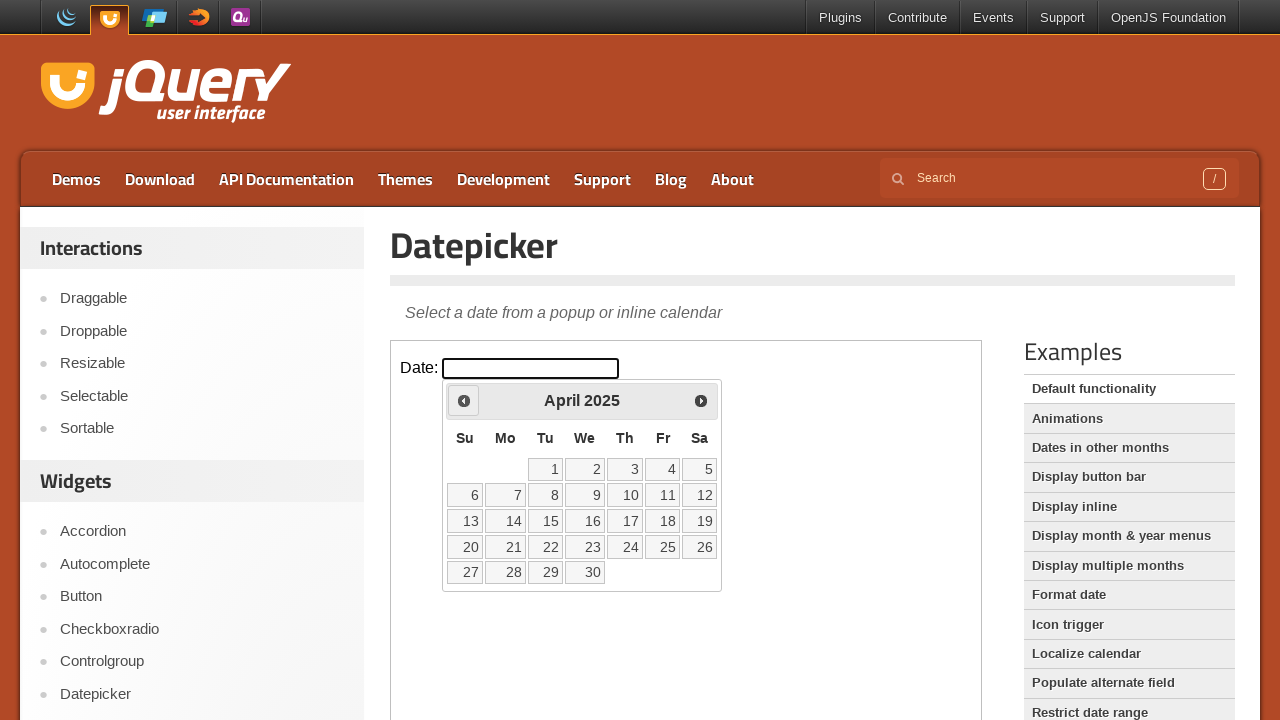

Retrieved current month: April
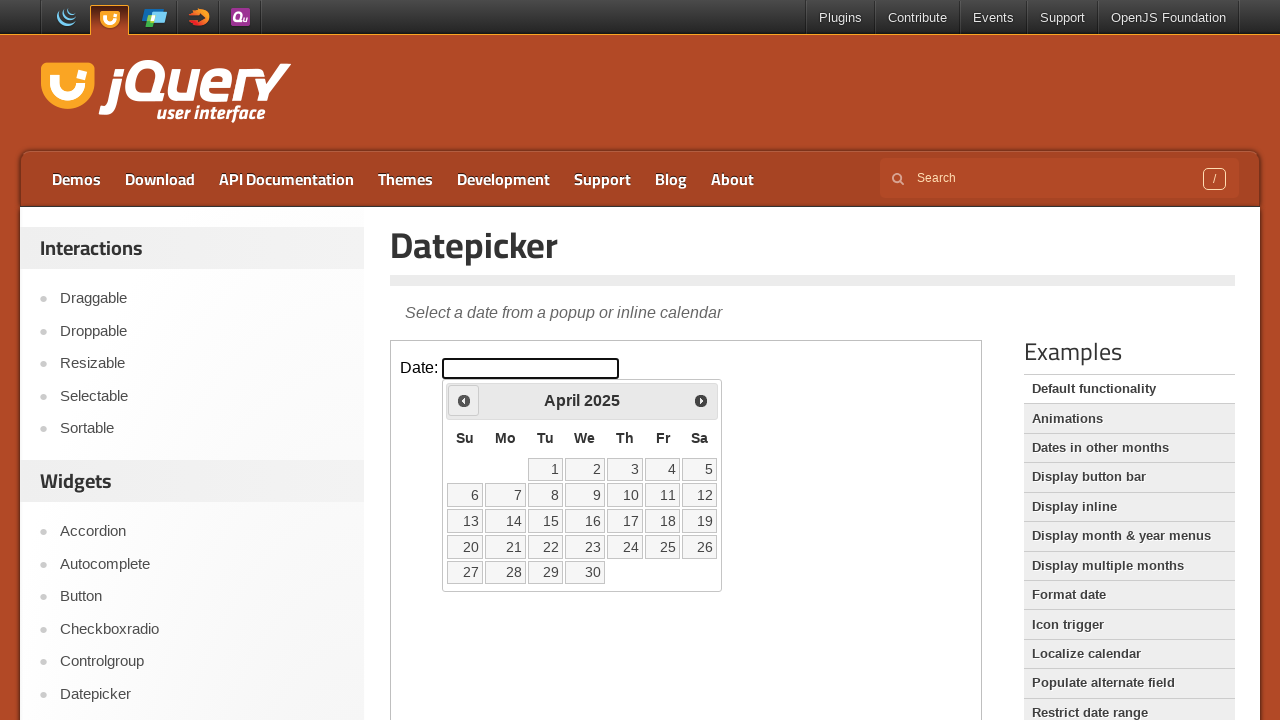

Retrieved current year: 2025
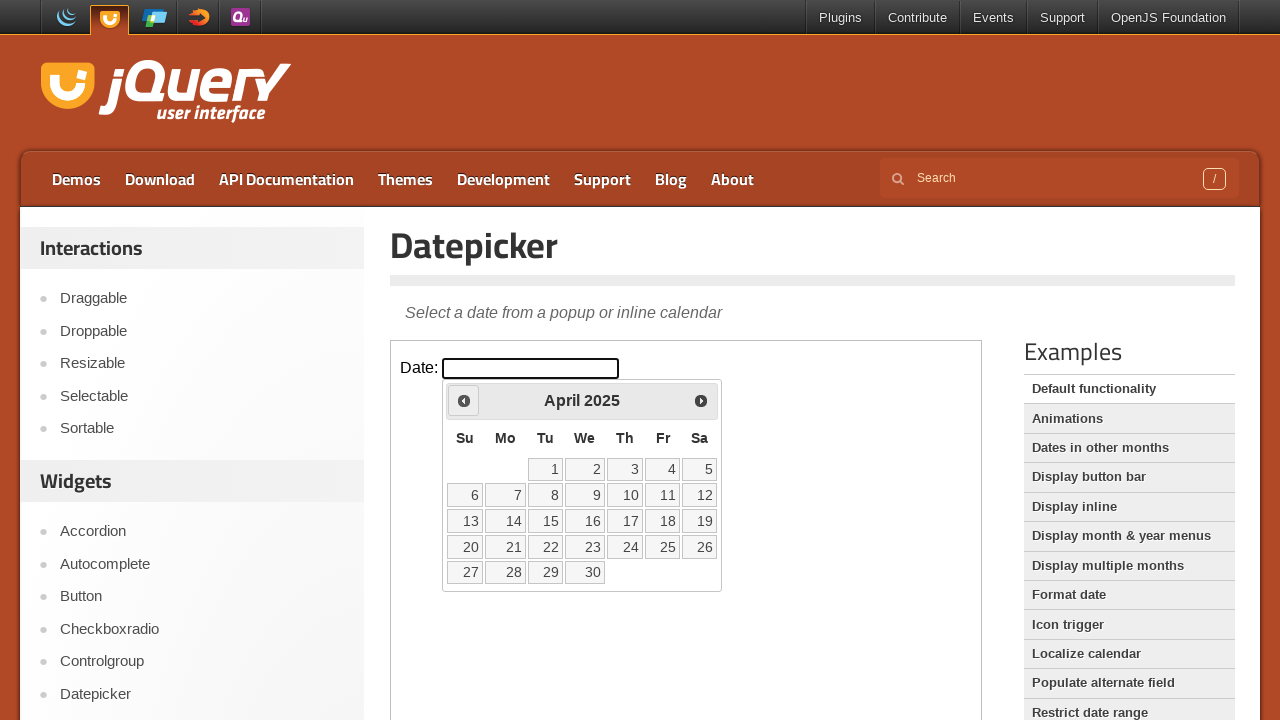

Clicked Previous button to navigate to earlier month at (464, 400) on iframe >> nth=0 >> internal:control=enter-frame >> span:has-text('Prev')
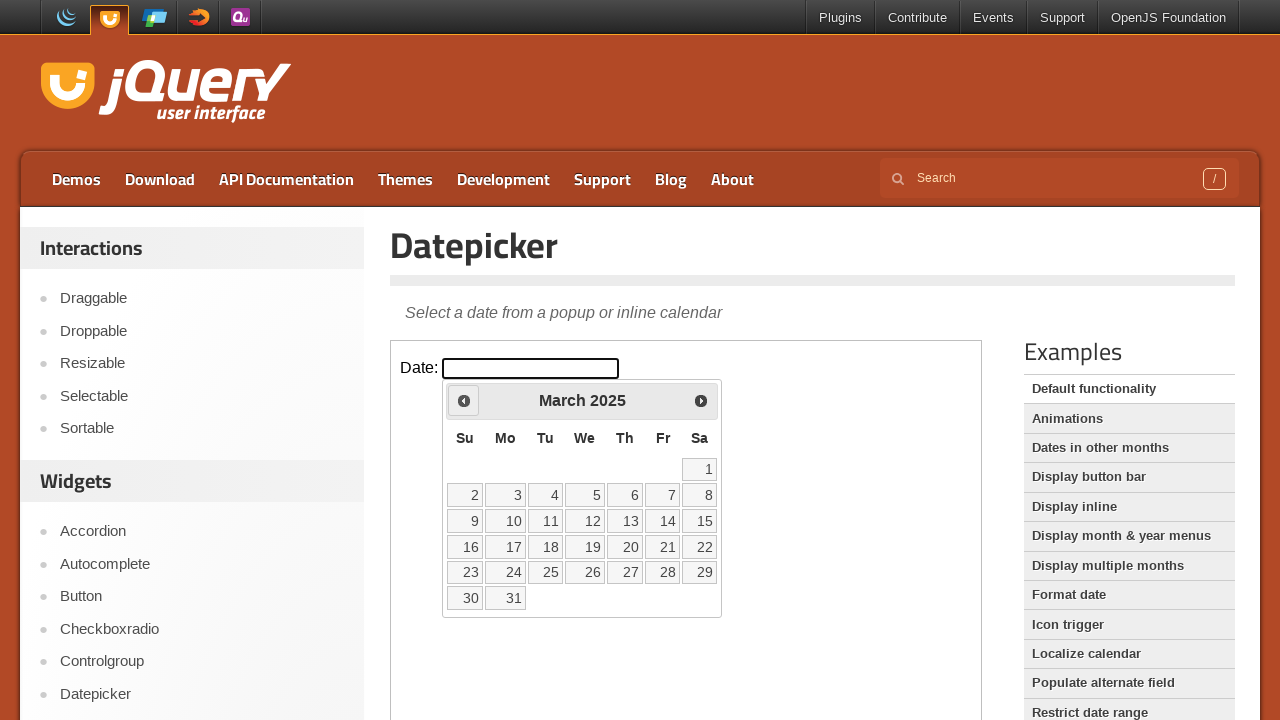

Retrieved current month: March
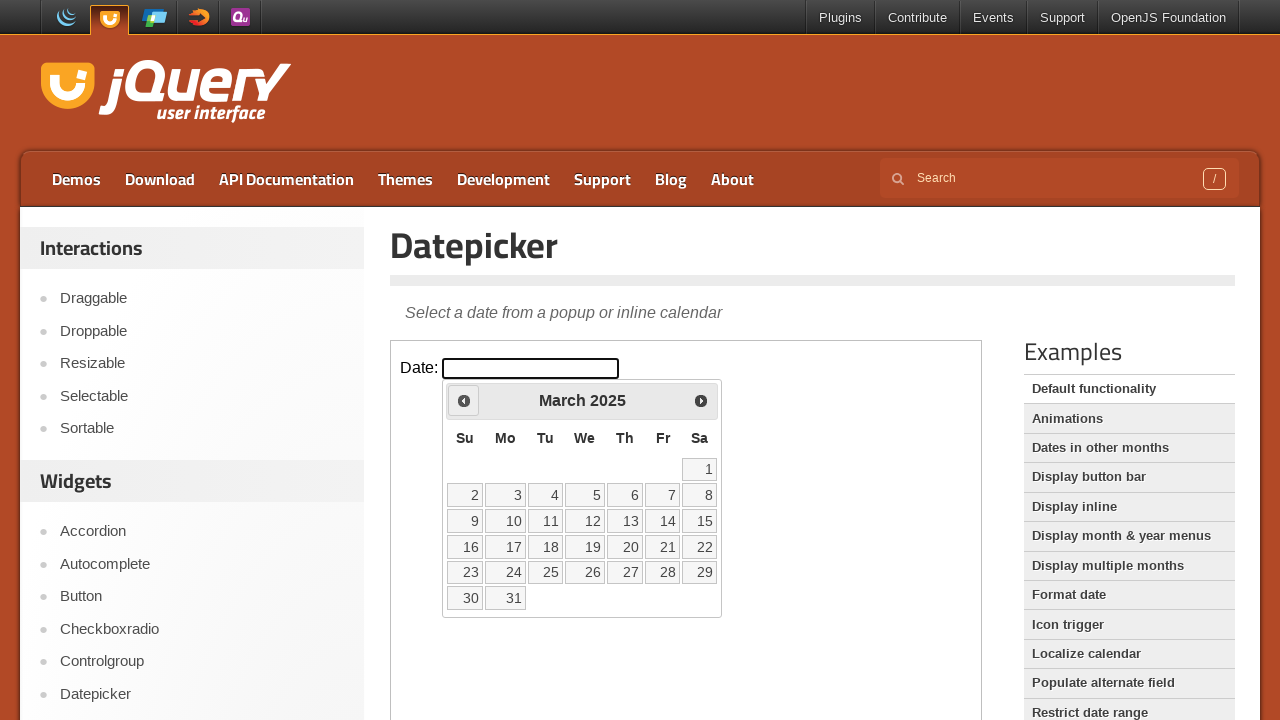

Retrieved current year: 2025
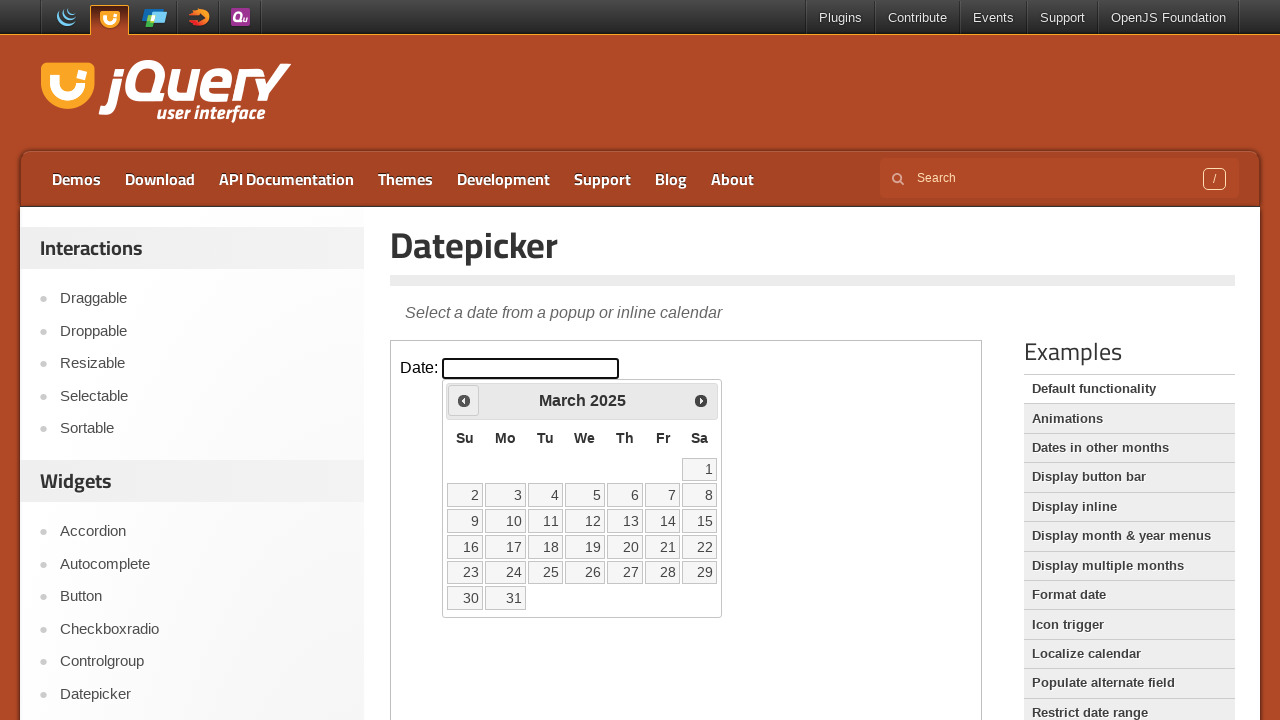

Clicked Previous button to navigate to earlier month at (464, 400) on iframe >> nth=0 >> internal:control=enter-frame >> span:has-text('Prev')
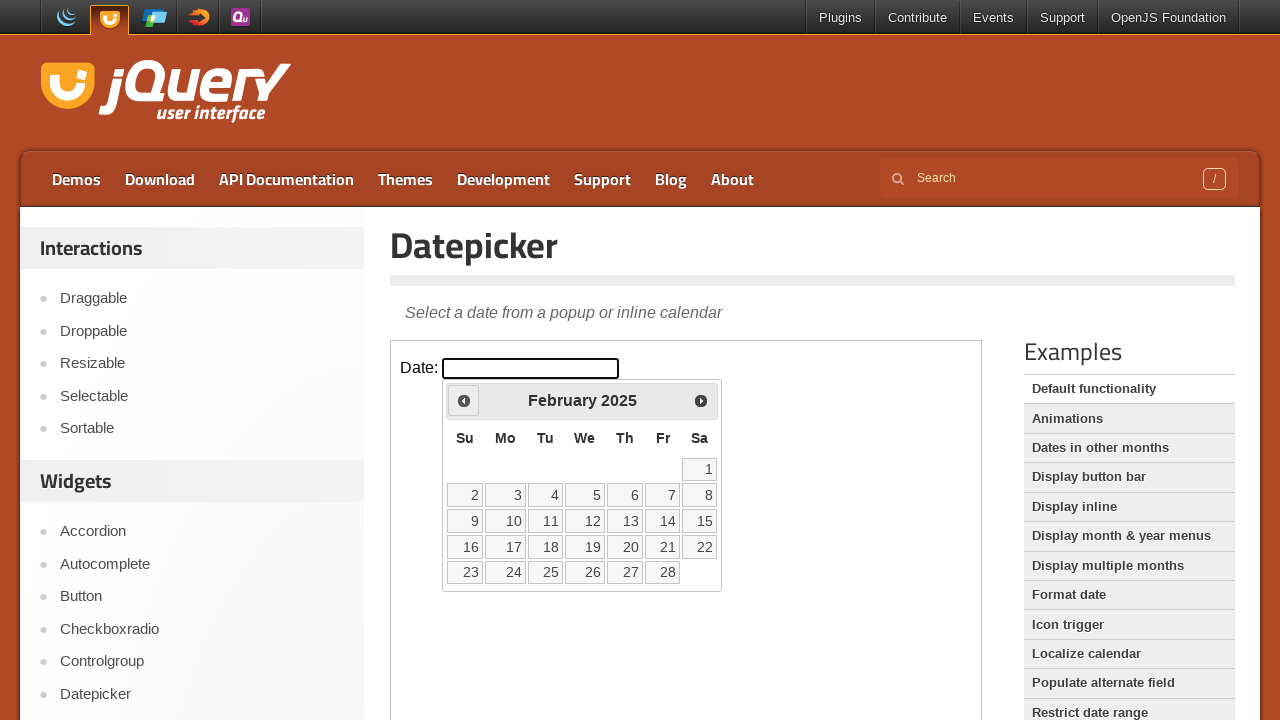

Retrieved current month: February
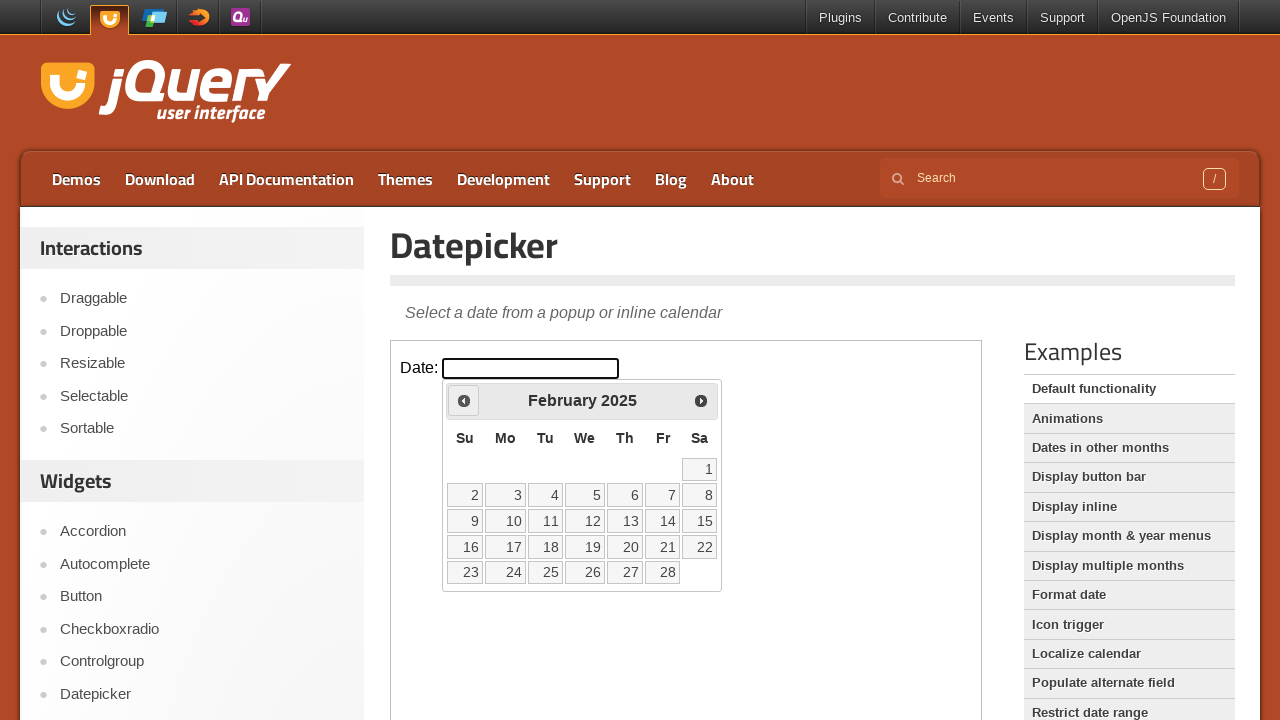

Retrieved current year: 2025
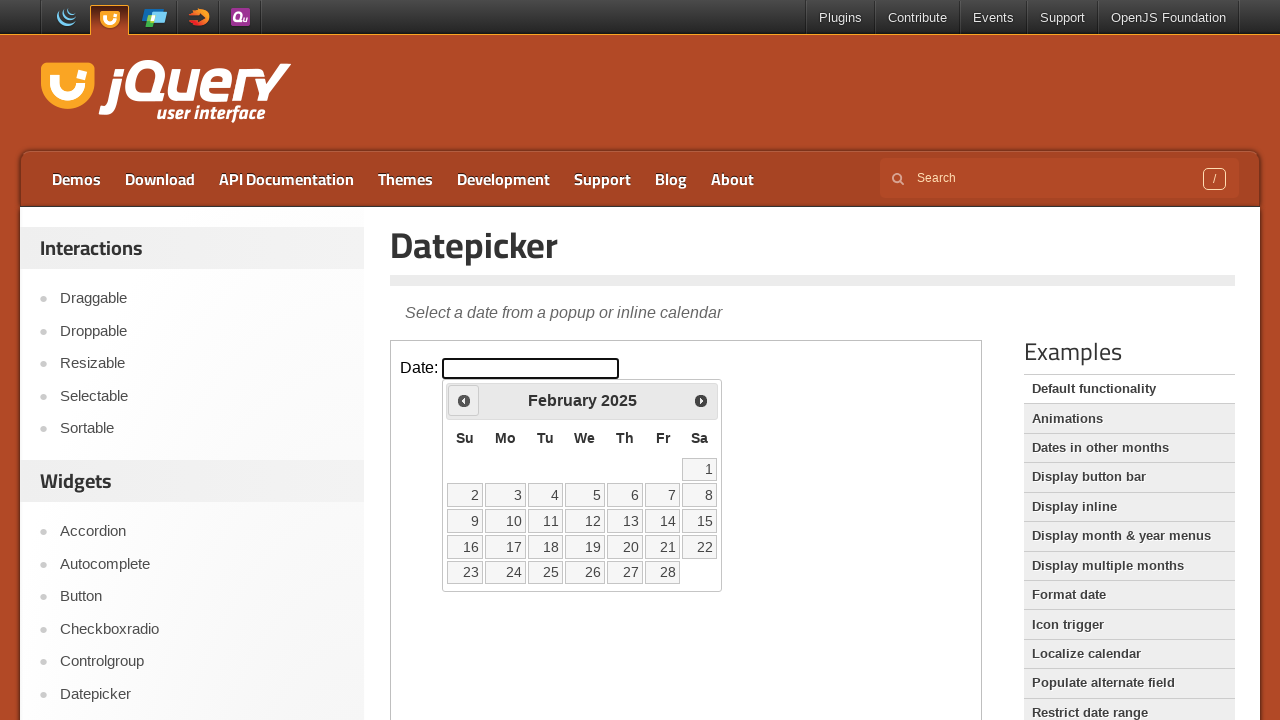

Clicked Previous button to navigate to earlier month at (464, 400) on iframe >> nth=0 >> internal:control=enter-frame >> span:has-text('Prev')
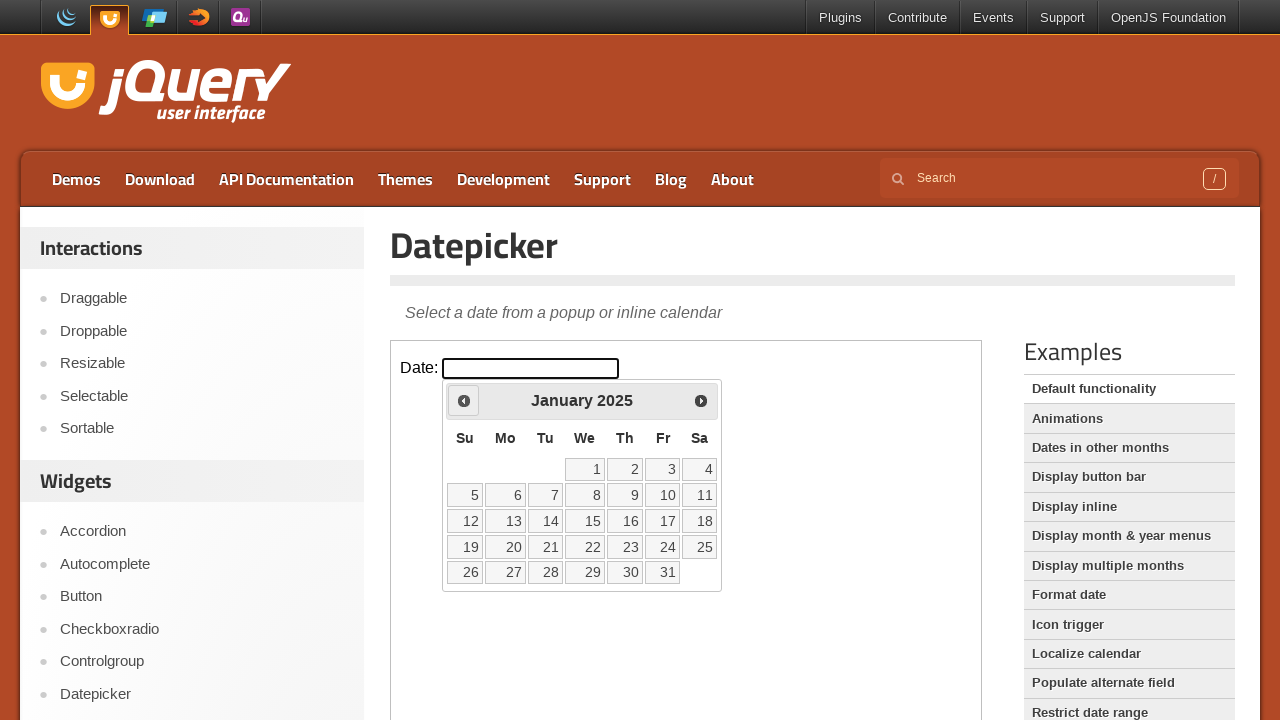

Retrieved current month: January
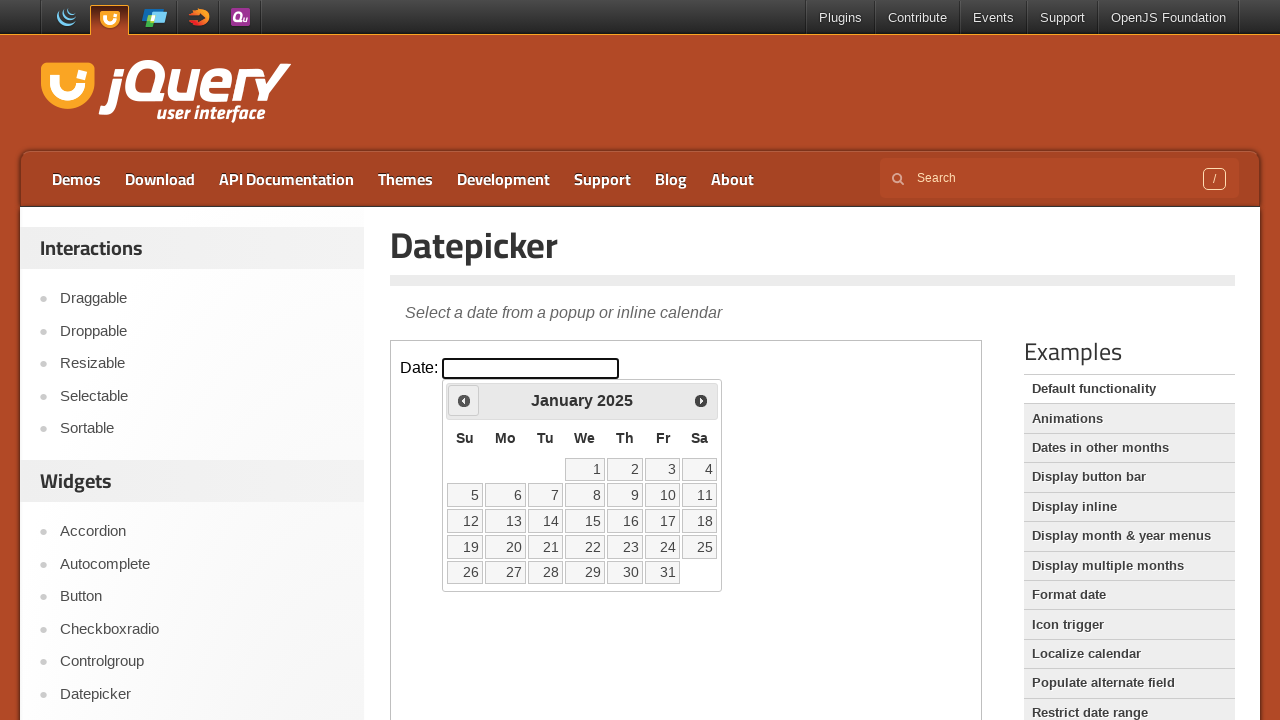

Retrieved current year: 2025
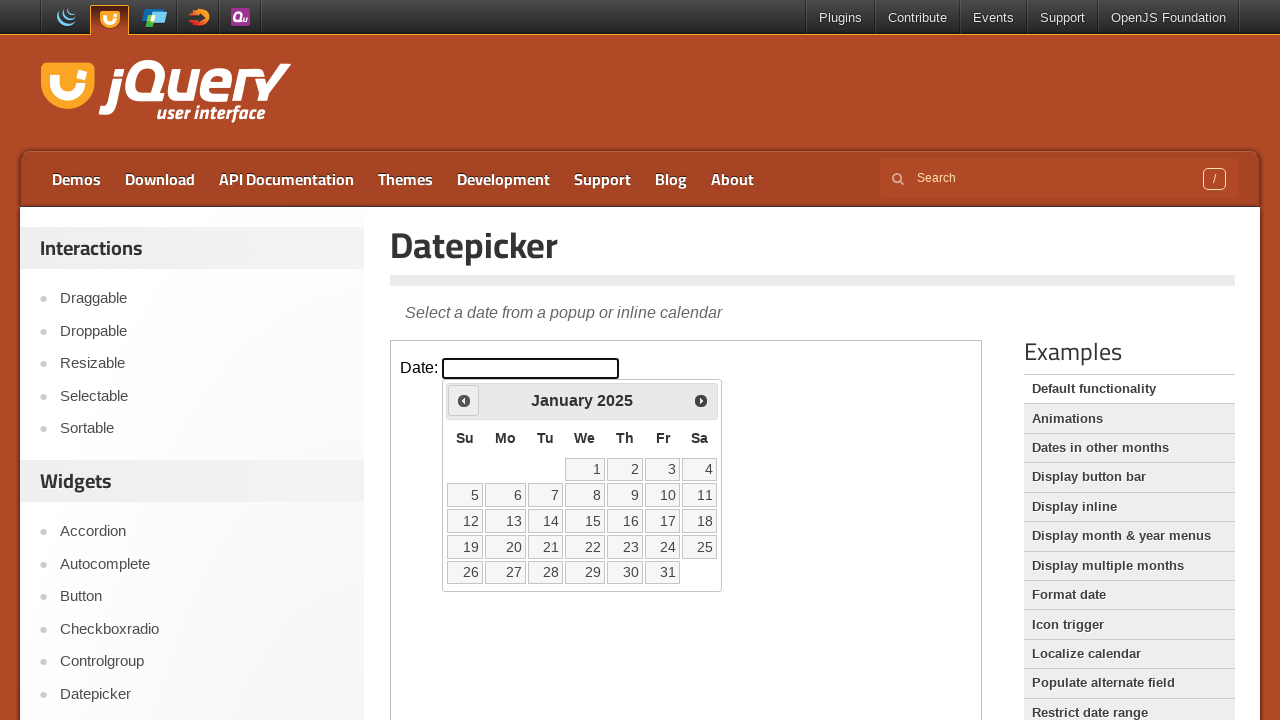

Clicked Previous button to navigate to earlier month at (464, 400) on iframe >> nth=0 >> internal:control=enter-frame >> span:has-text('Prev')
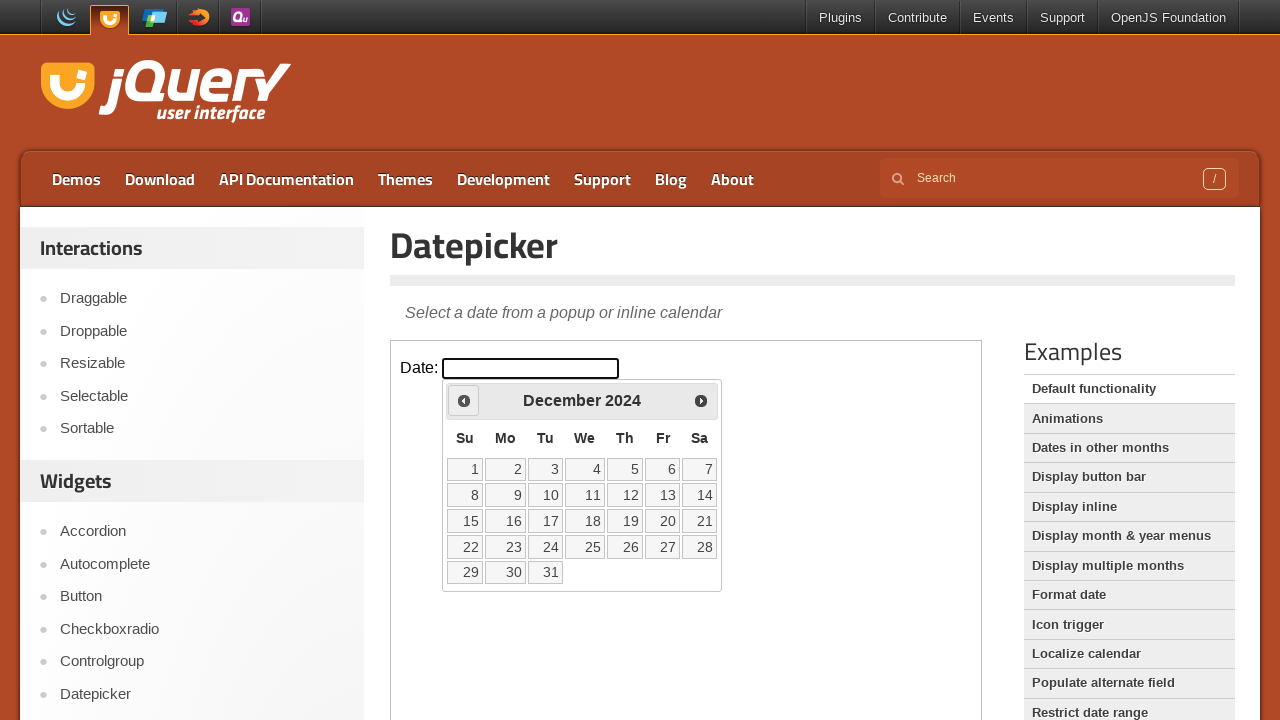

Retrieved current month: December
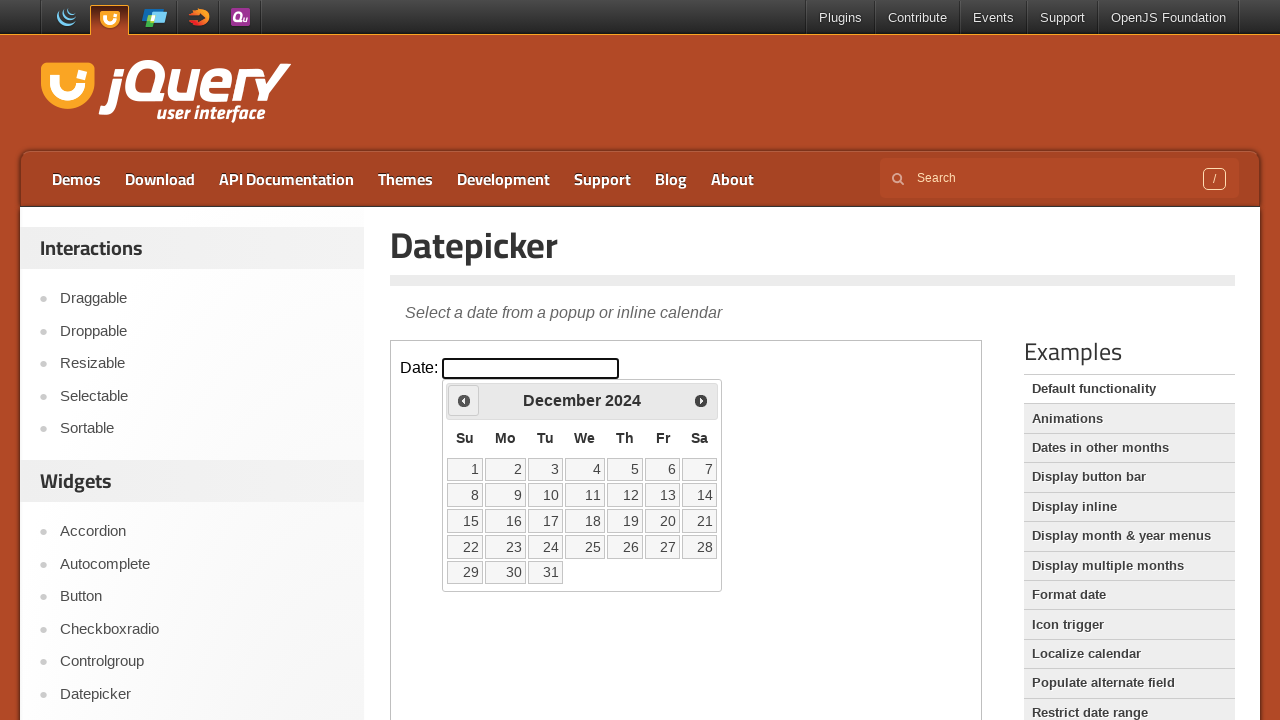

Retrieved current year: 2024
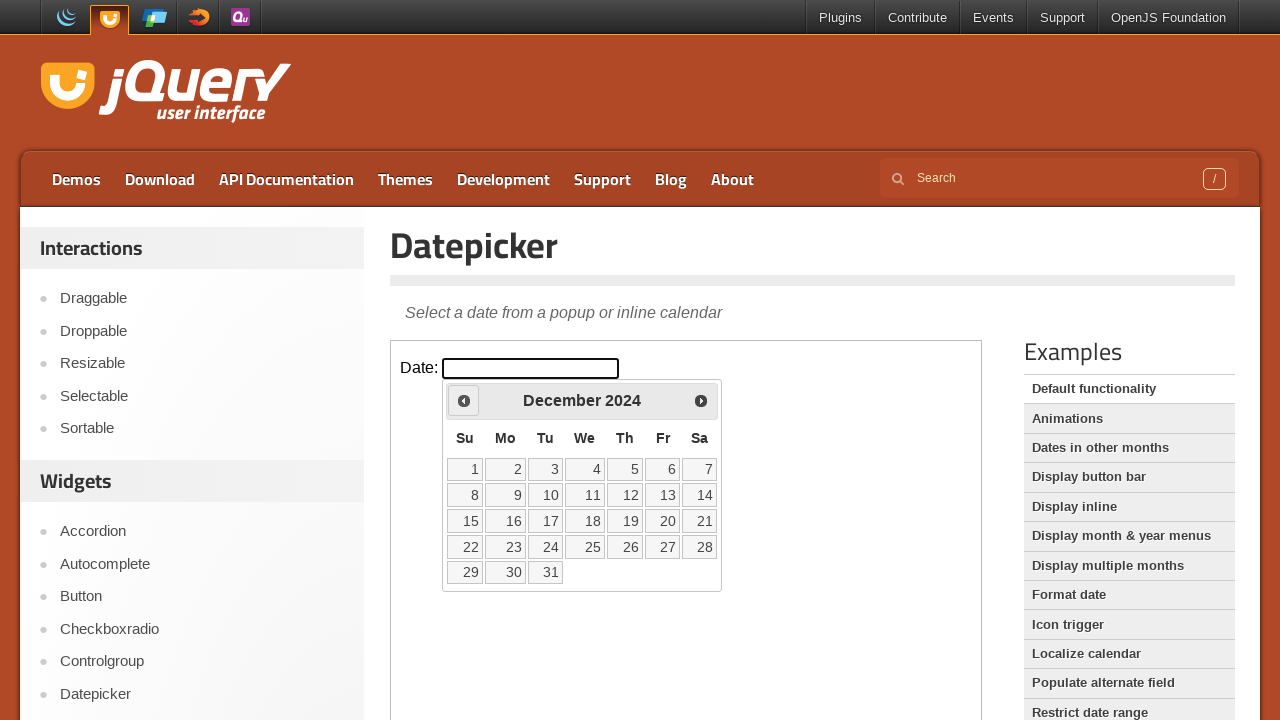

Clicked Previous button to navigate to earlier month at (464, 400) on iframe >> nth=0 >> internal:control=enter-frame >> span:has-text('Prev')
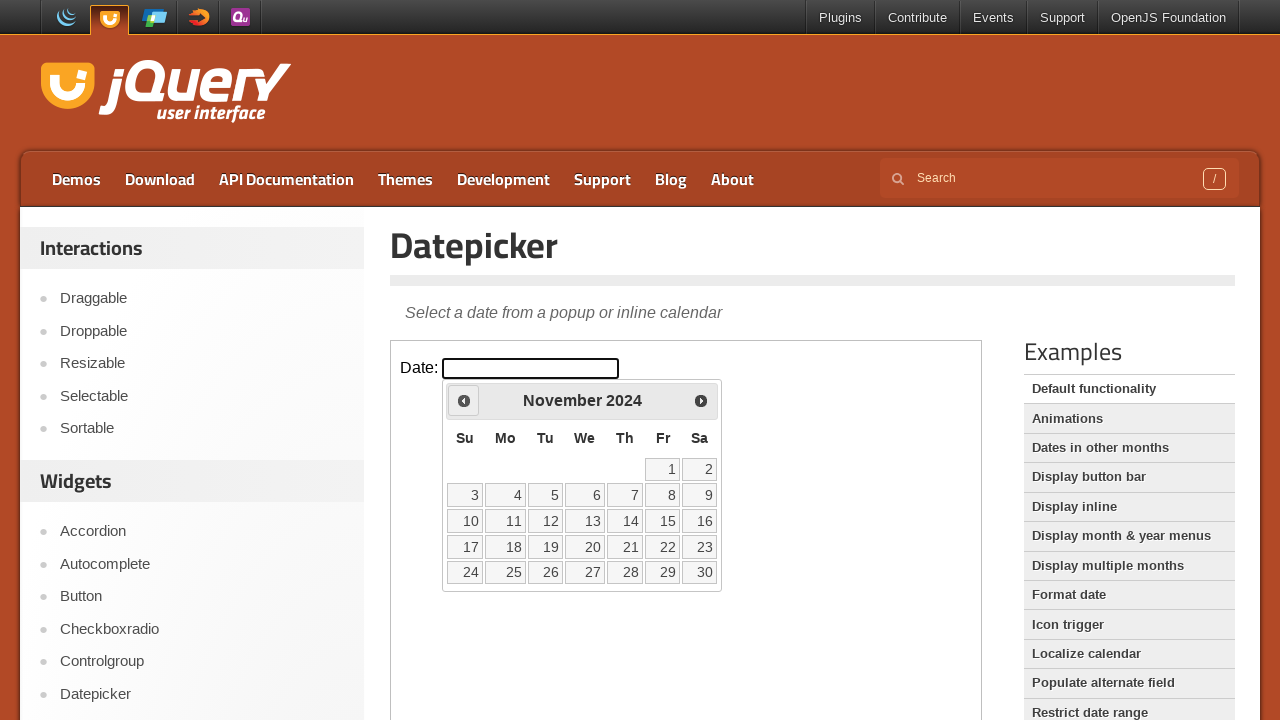

Retrieved current month: November
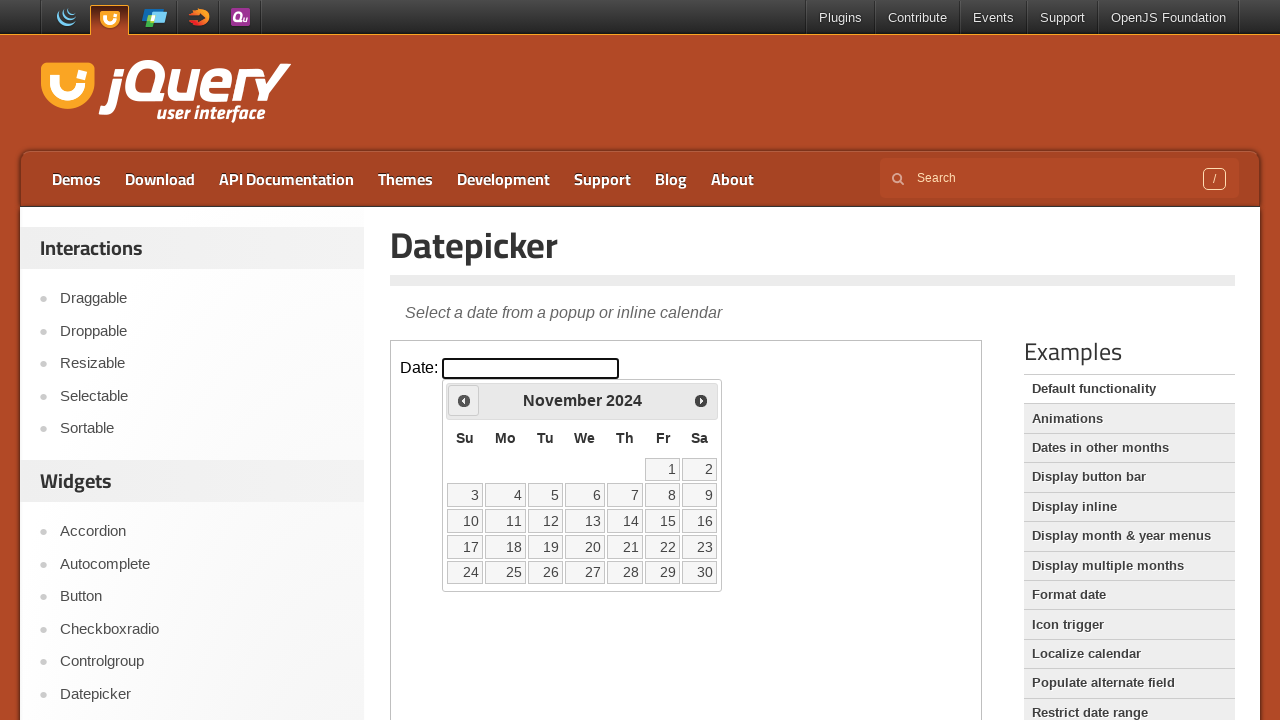

Retrieved current year: 2024
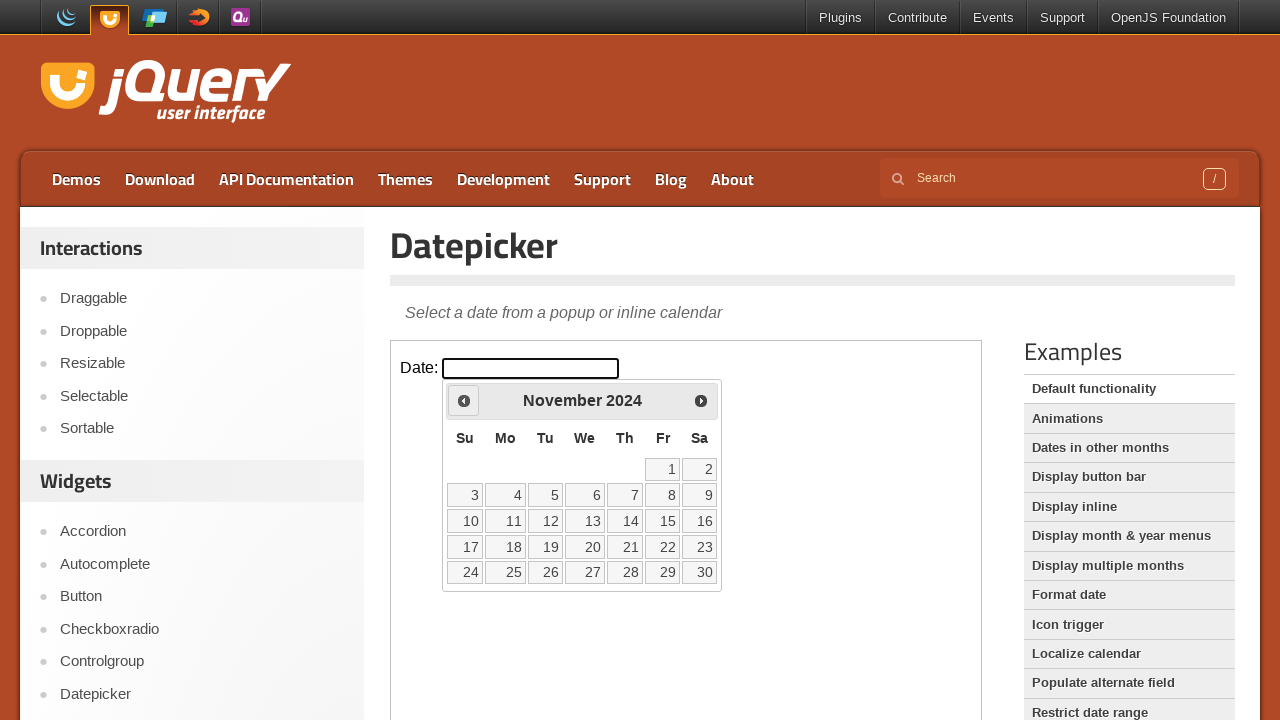

Clicked Previous button to navigate to earlier month at (464, 400) on iframe >> nth=0 >> internal:control=enter-frame >> span:has-text('Prev')
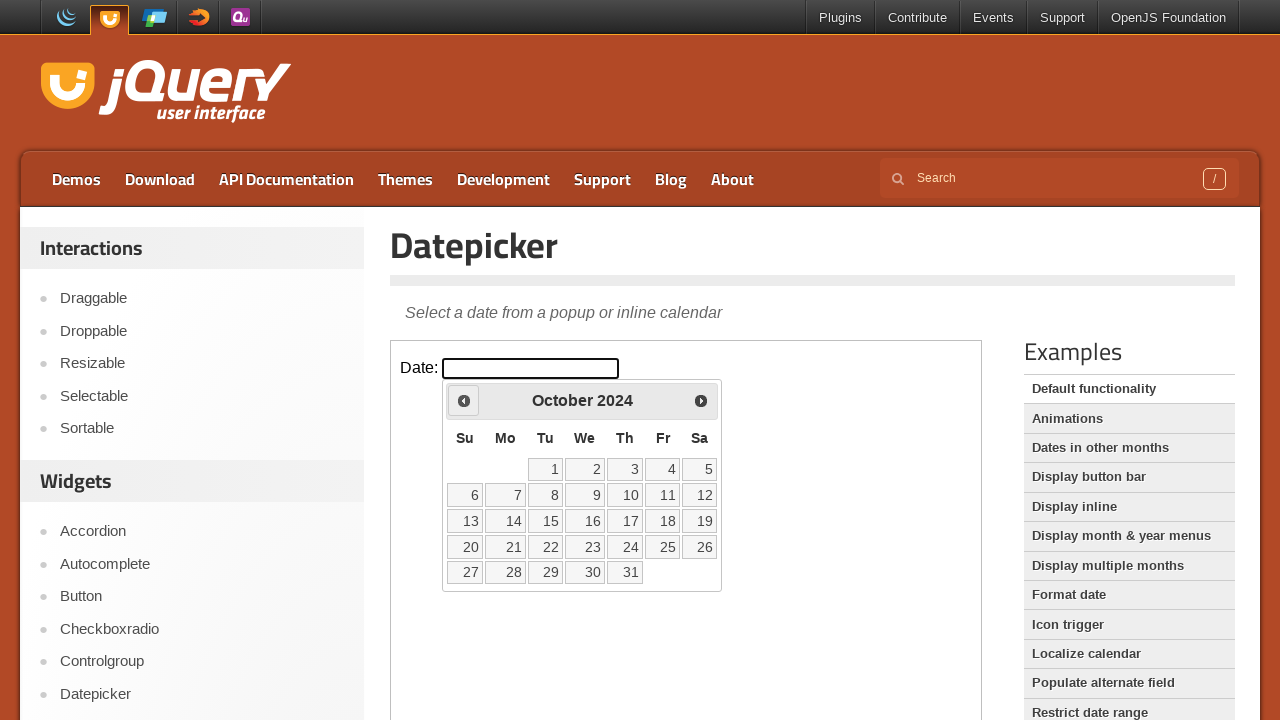

Retrieved current month: October
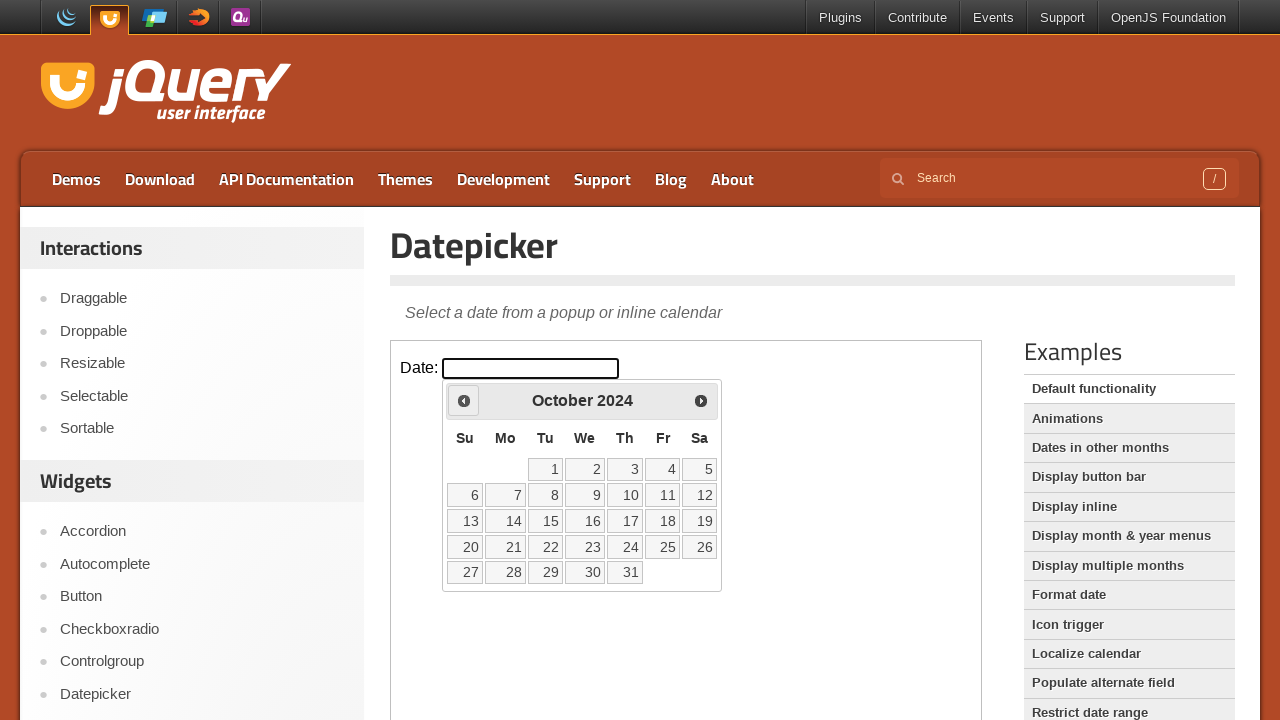

Retrieved current year: 2024
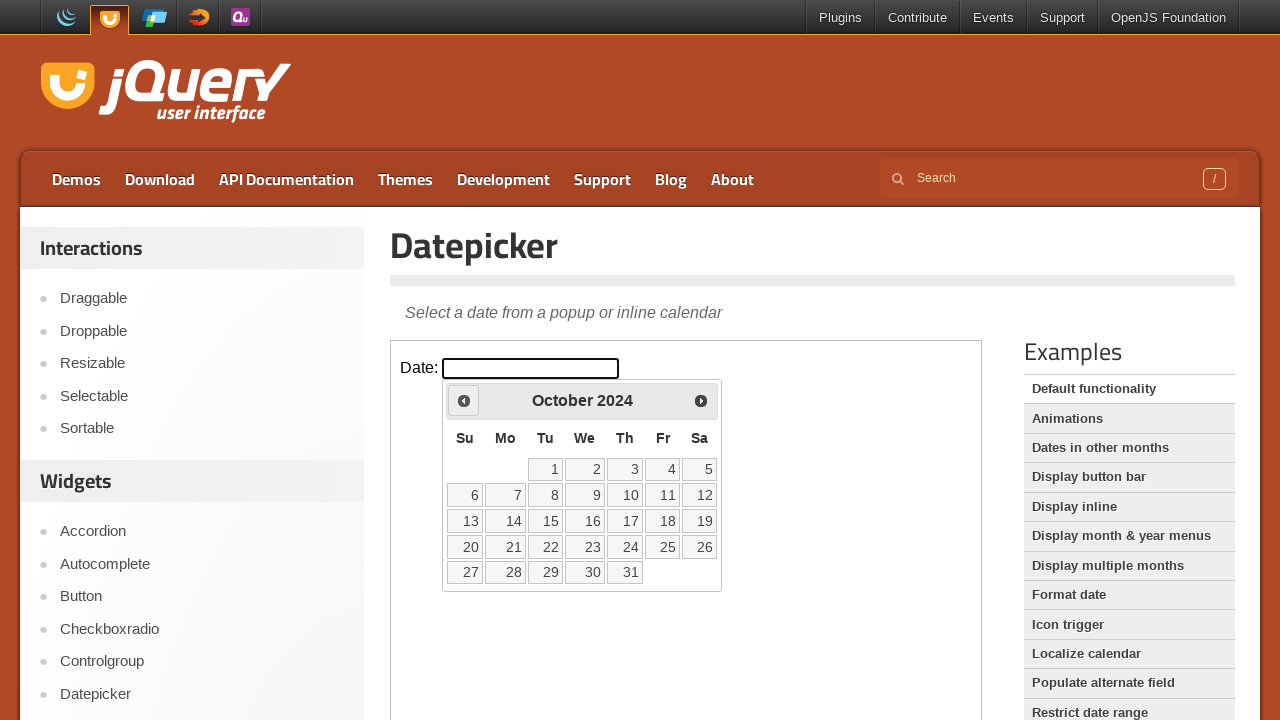

Clicked Previous button to navigate to earlier month at (464, 400) on iframe >> nth=0 >> internal:control=enter-frame >> span:has-text('Prev')
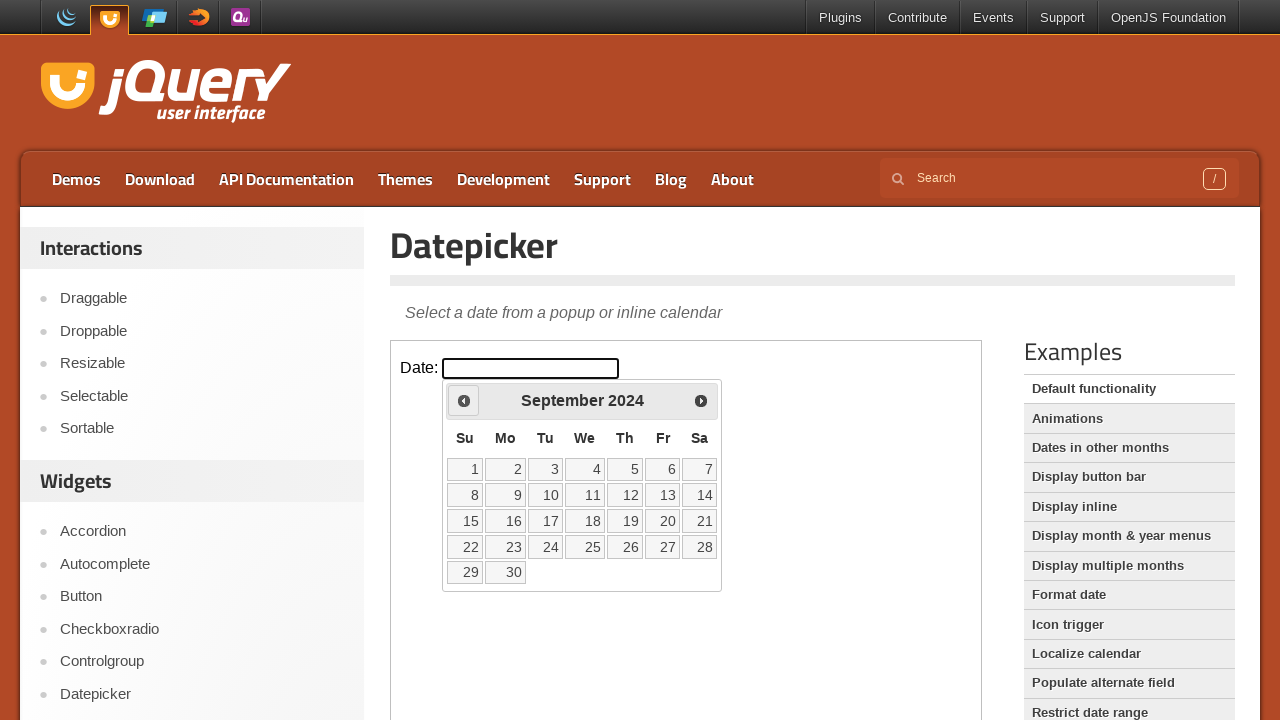

Retrieved current month: September
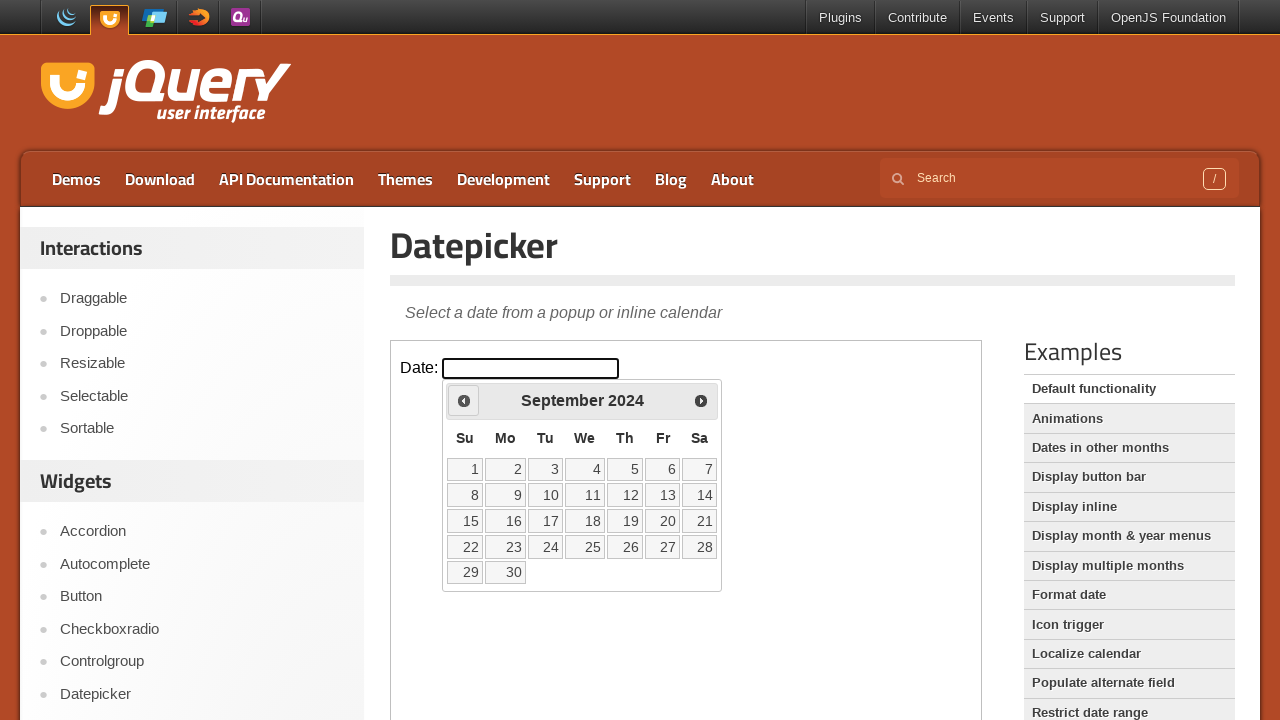

Retrieved current year: 2024
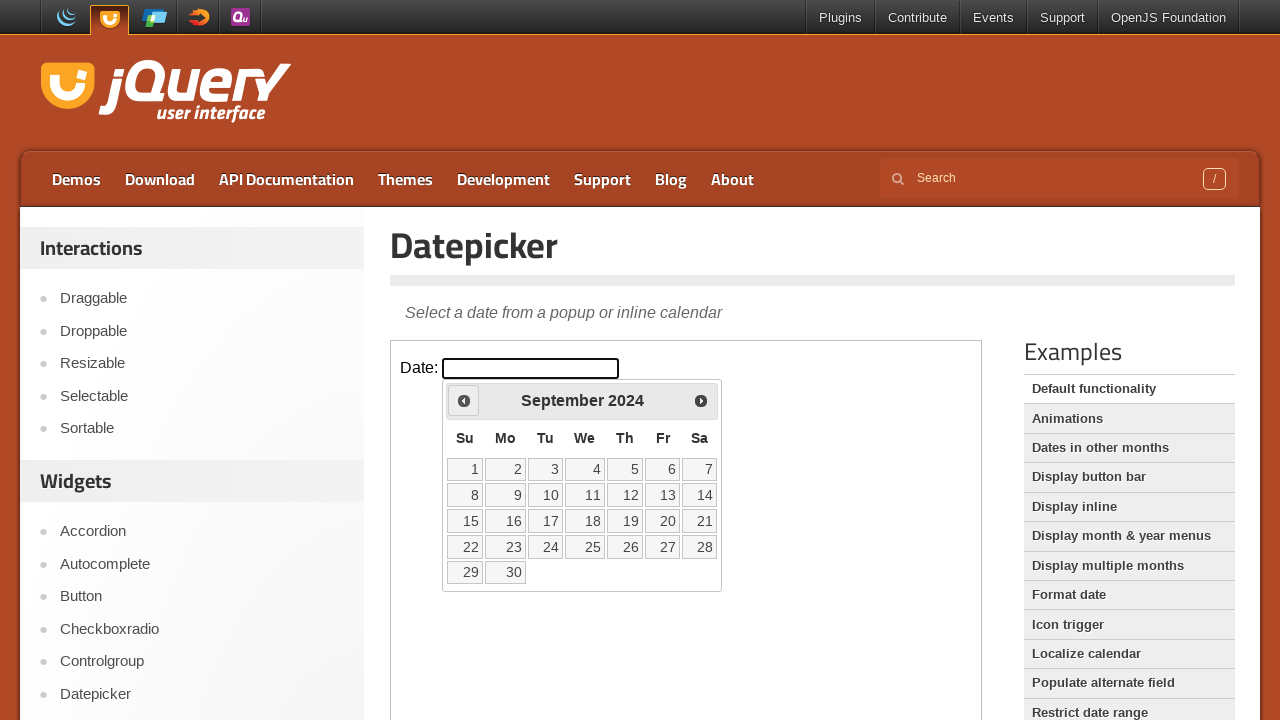

Clicked Previous button to navigate to earlier month at (464, 400) on iframe >> nth=0 >> internal:control=enter-frame >> span:has-text('Prev')
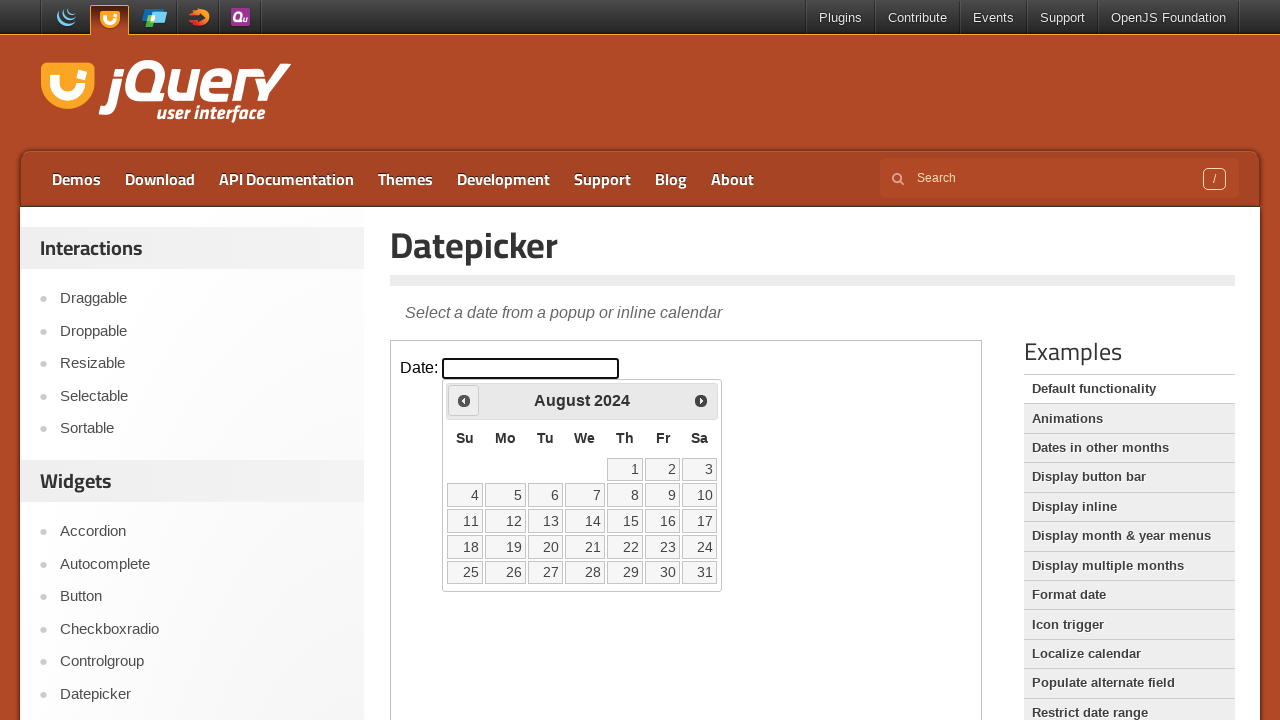

Retrieved current month: August
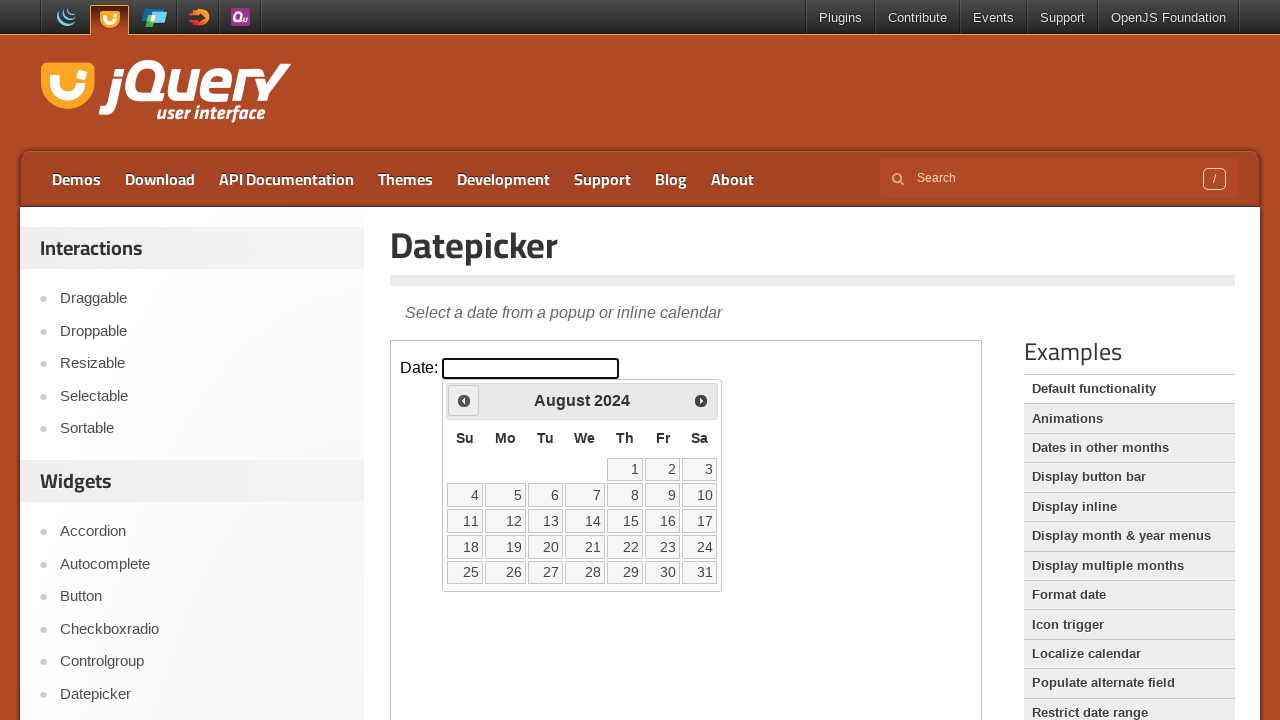

Retrieved current year: 2024
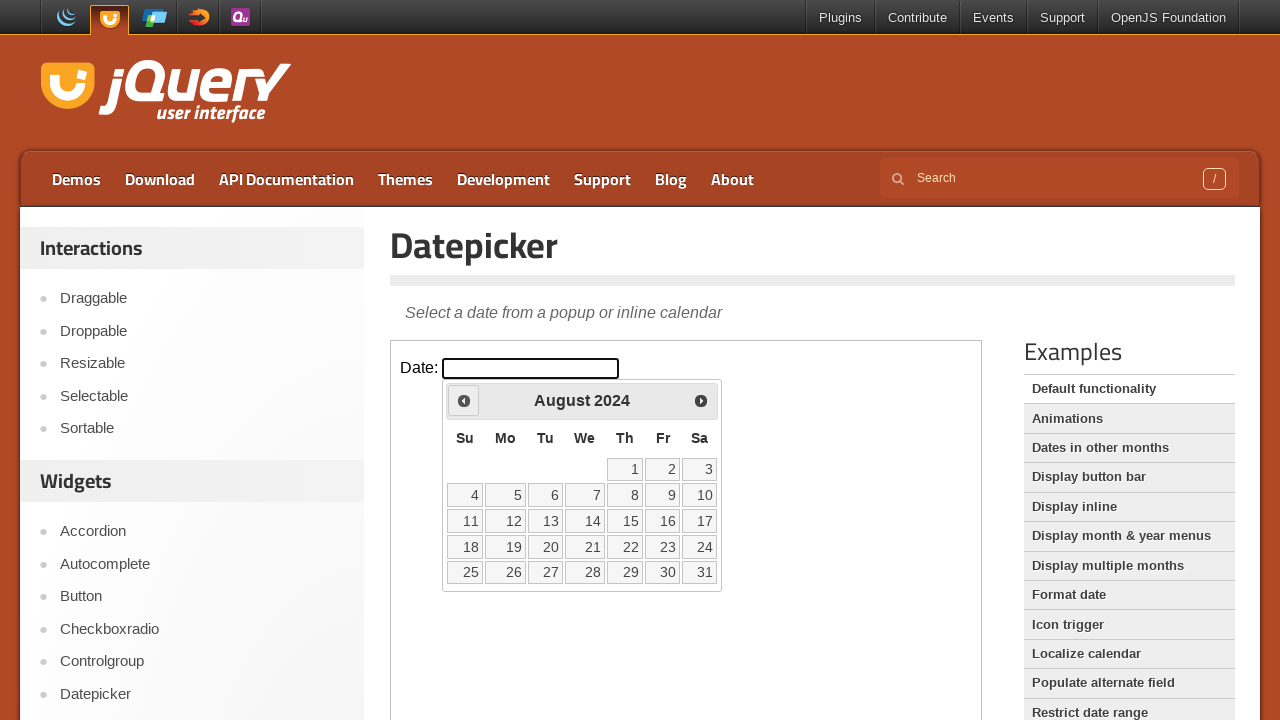

Clicked Previous button to navigate to earlier month at (464, 400) on iframe >> nth=0 >> internal:control=enter-frame >> span:has-text('Prev')
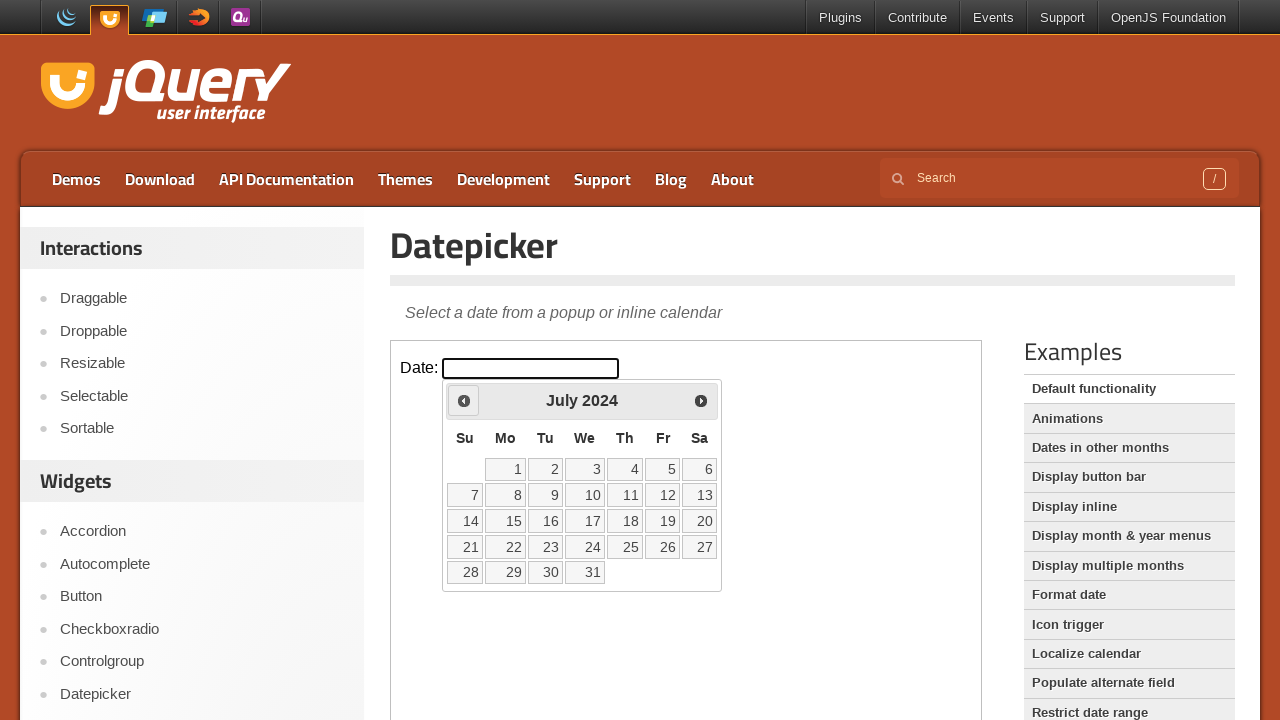

Retrieved current month: July
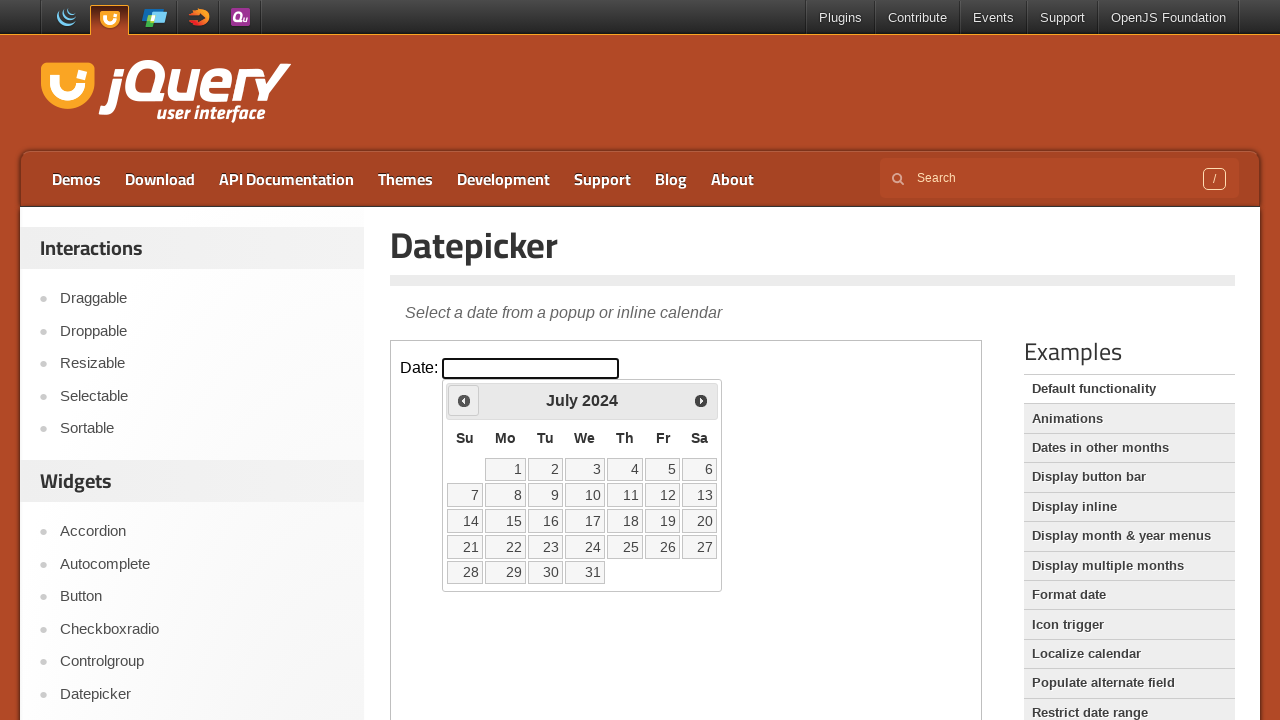

Retrieved current year: 2024
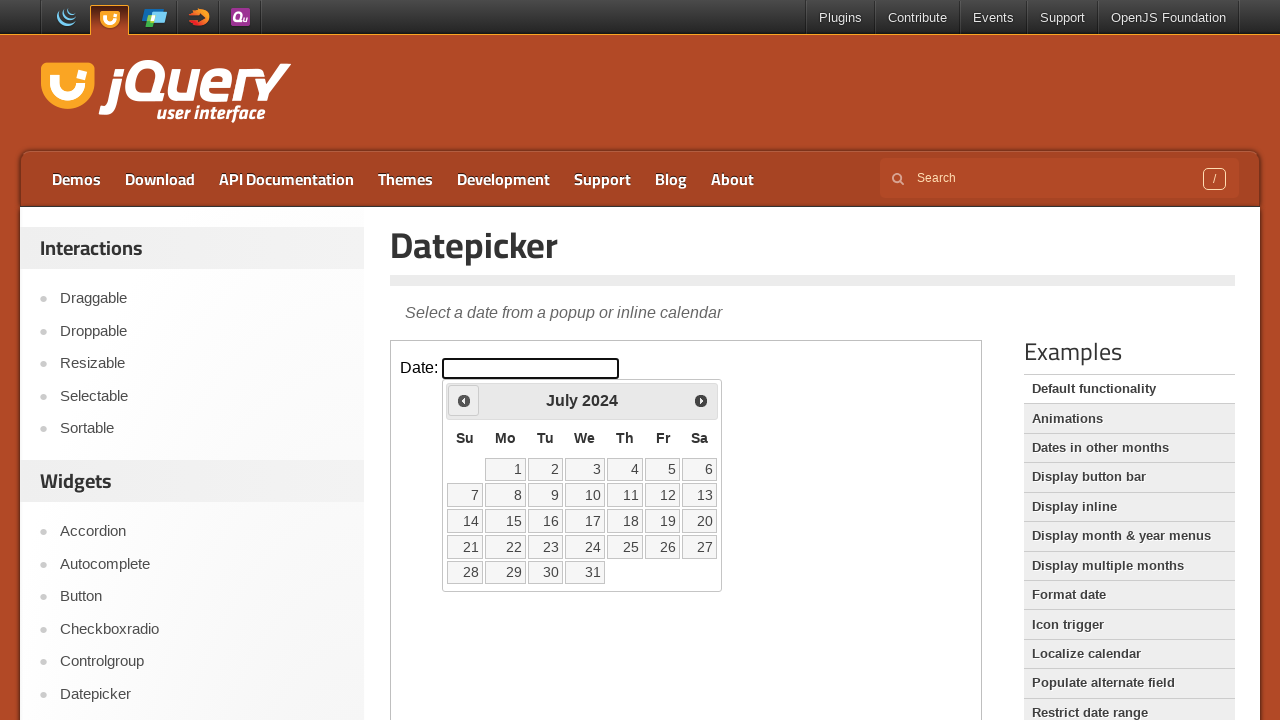

Clicked Previous button to navigate to earlier month at (464, 400) on iframe >> nth=0 >> internal:control=enter-frame >> span:has-text('Prev')
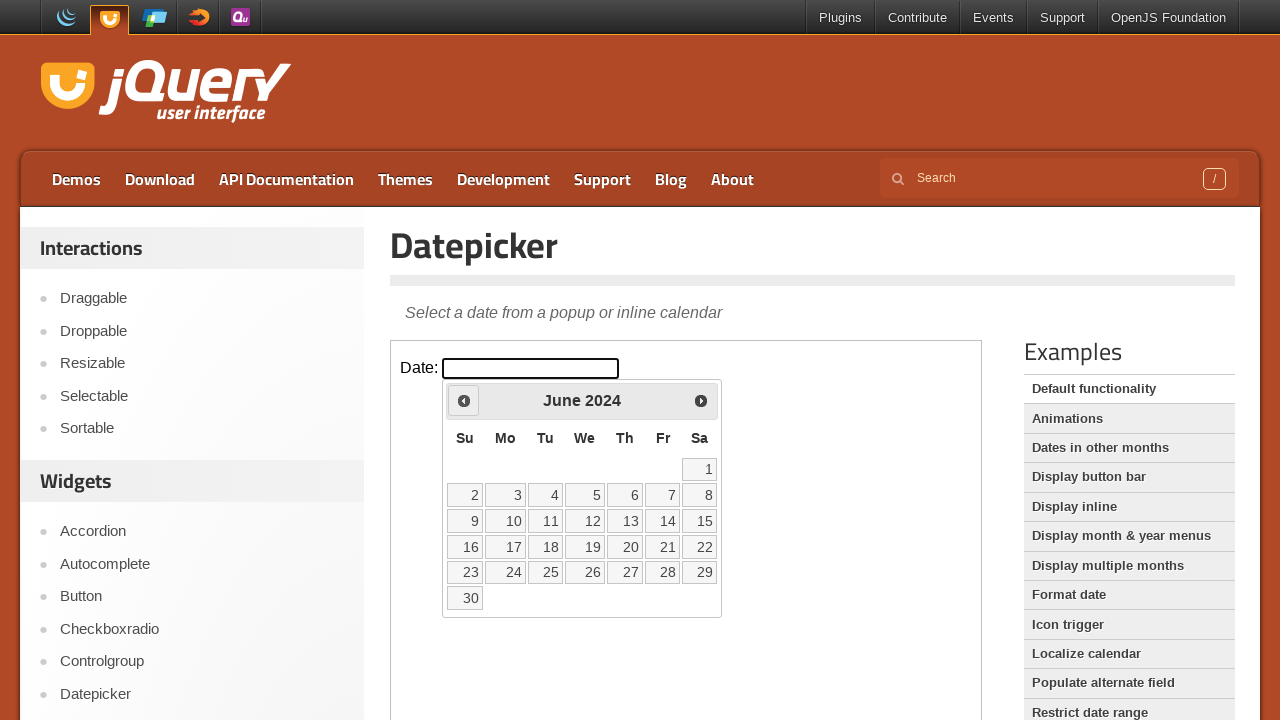

Retrieved current month: June
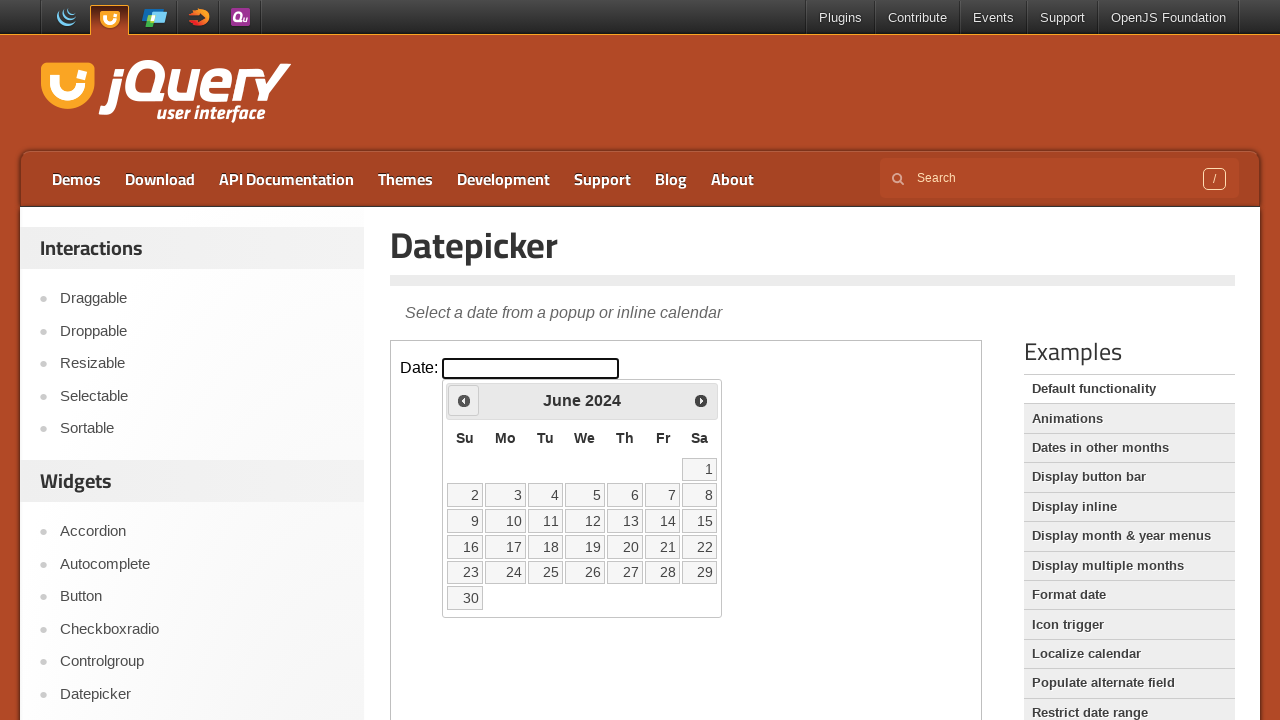

Retrieved current year: 2024
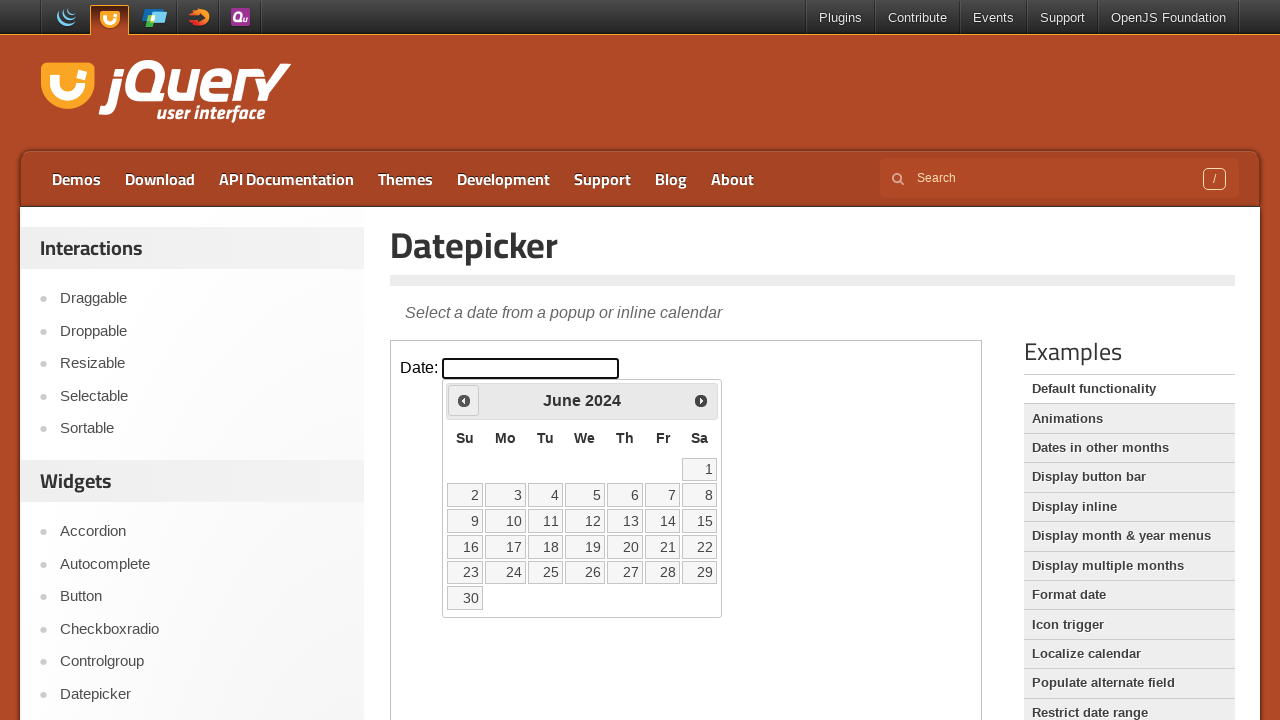

Clicked Previous button to navigate to earlier month at (464, 400) on iframe >> nth=0 >> internal:control=enter-frame >> span:has-text('Prev')
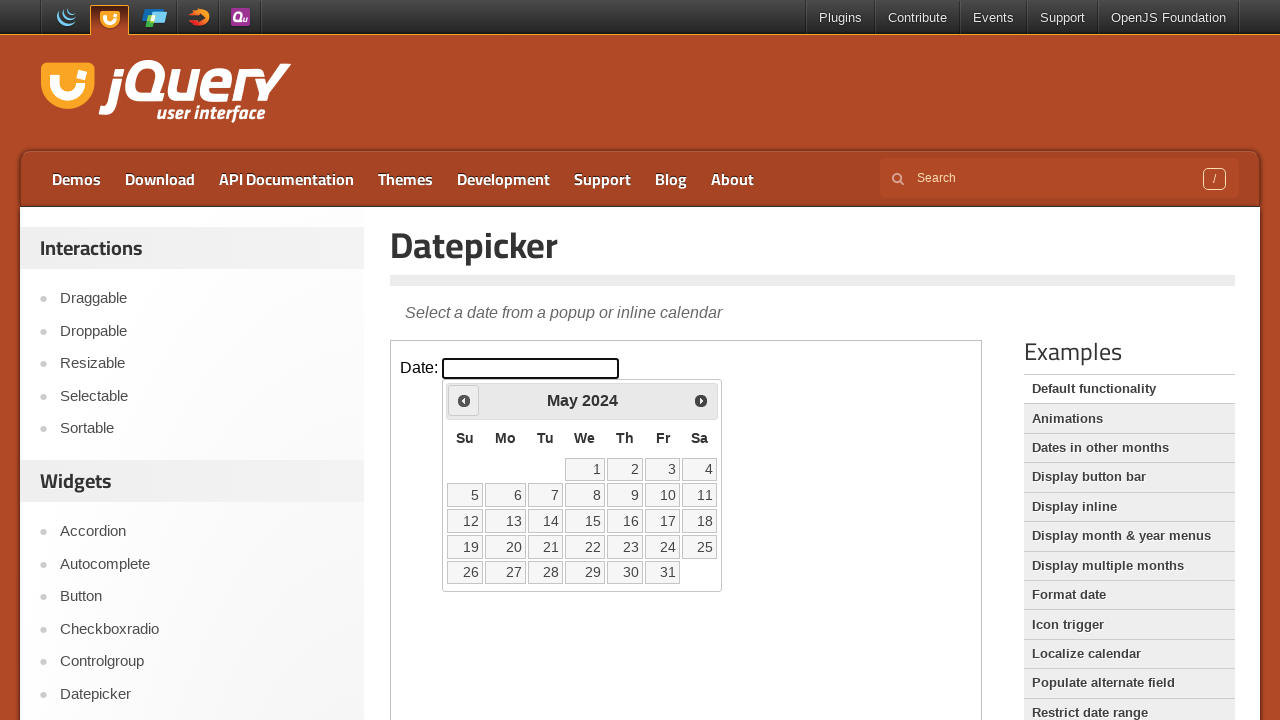

Retrieved current month: May
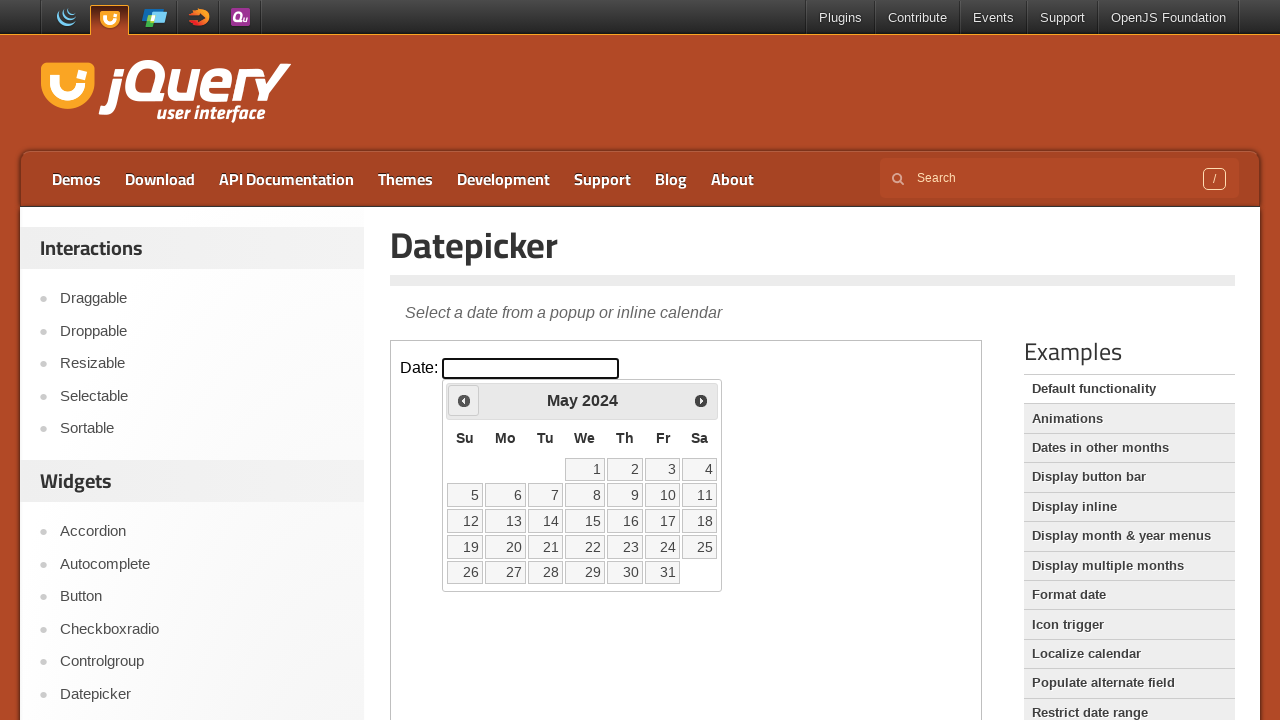

Retrieved current year: 2024
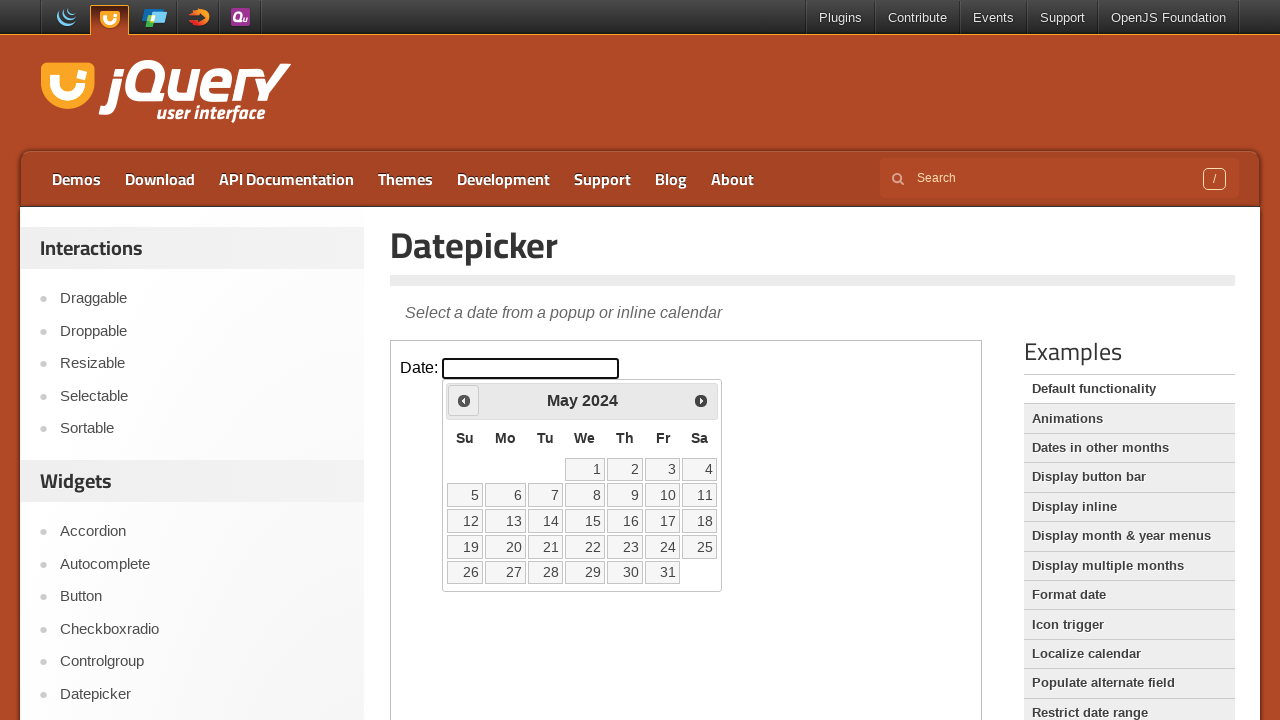

Clicked Previous button to navigate to earlier month at (464, 400) on iframe >> nth=0 >> internal:control=enter-frame >> span:has-text('Prev')
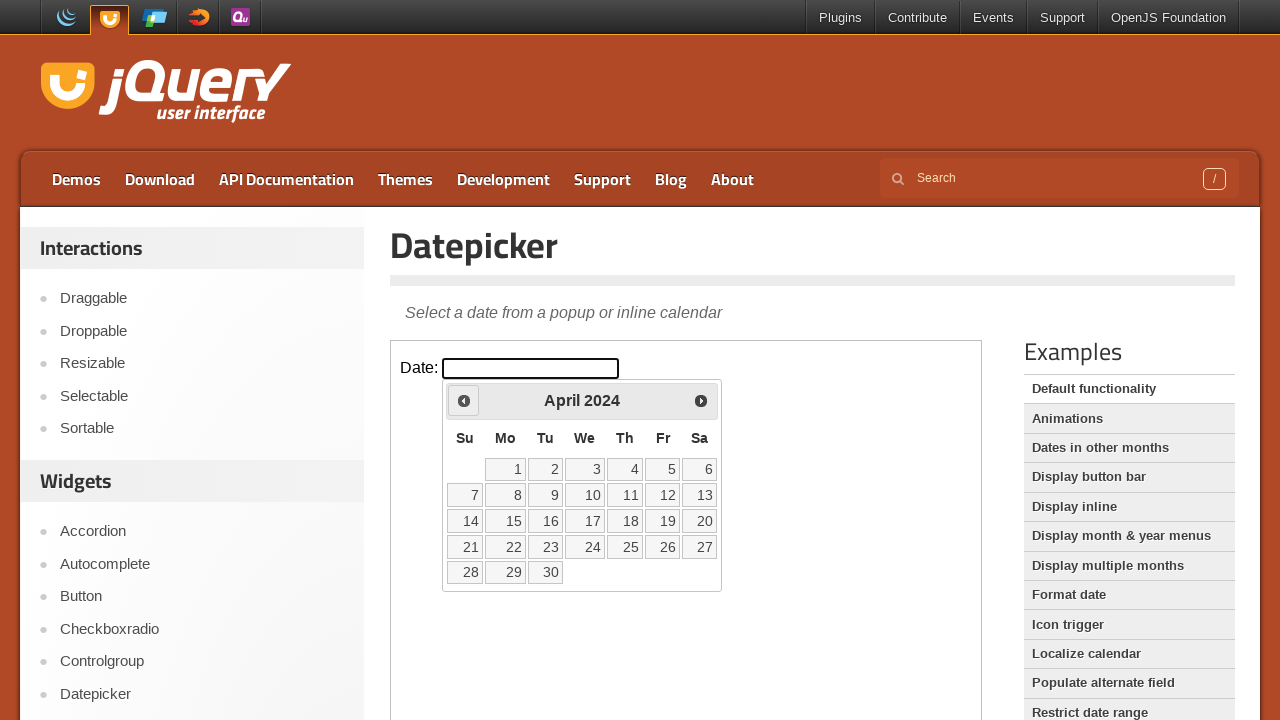

Retrieved current month: April
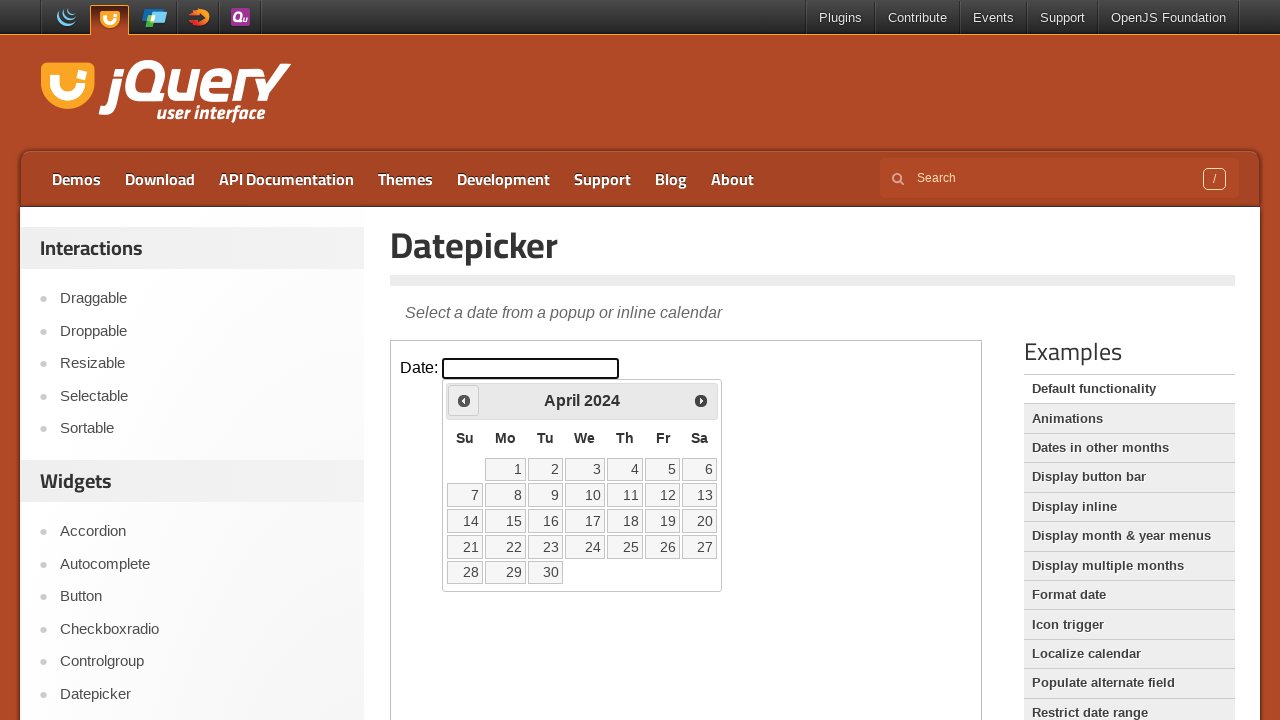

Retrieved current year: 2024
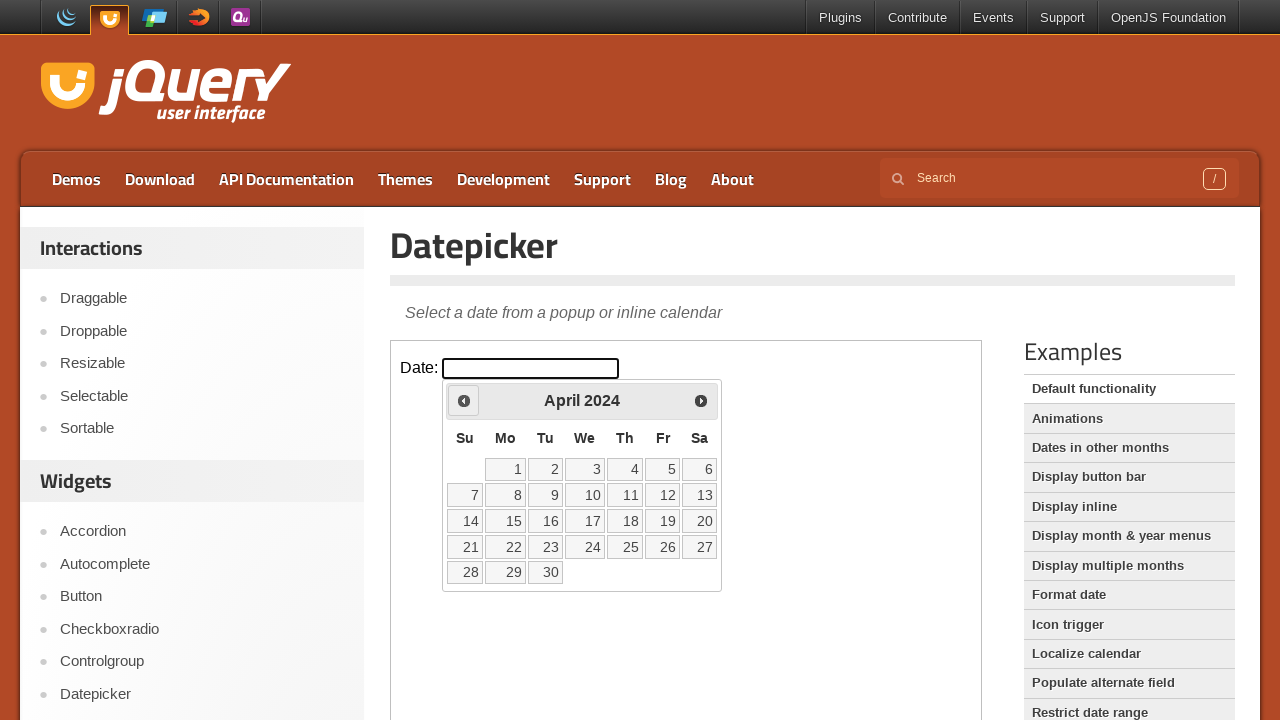

Clicked Previous button to navigate to earlier month at (464, 400) on iframe >> nth=0 >> internal:control=enter-frame >> span:has-text('Prev')
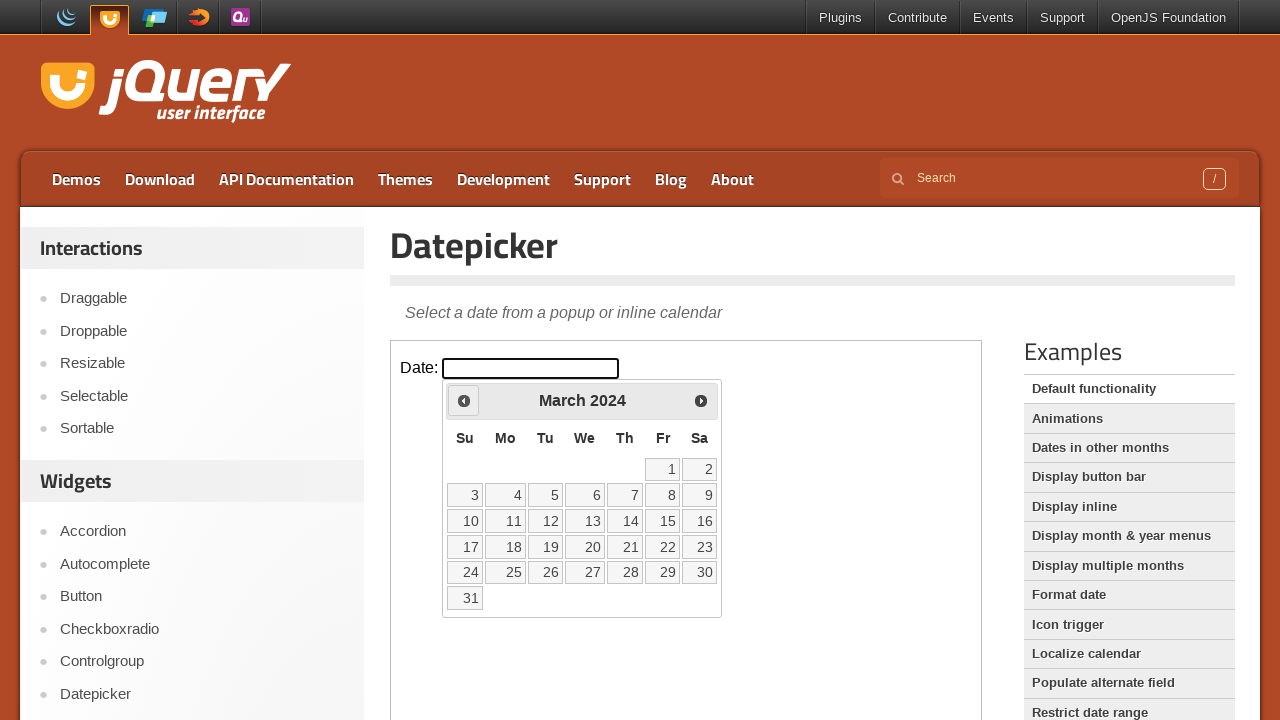

Retrieved current month: March
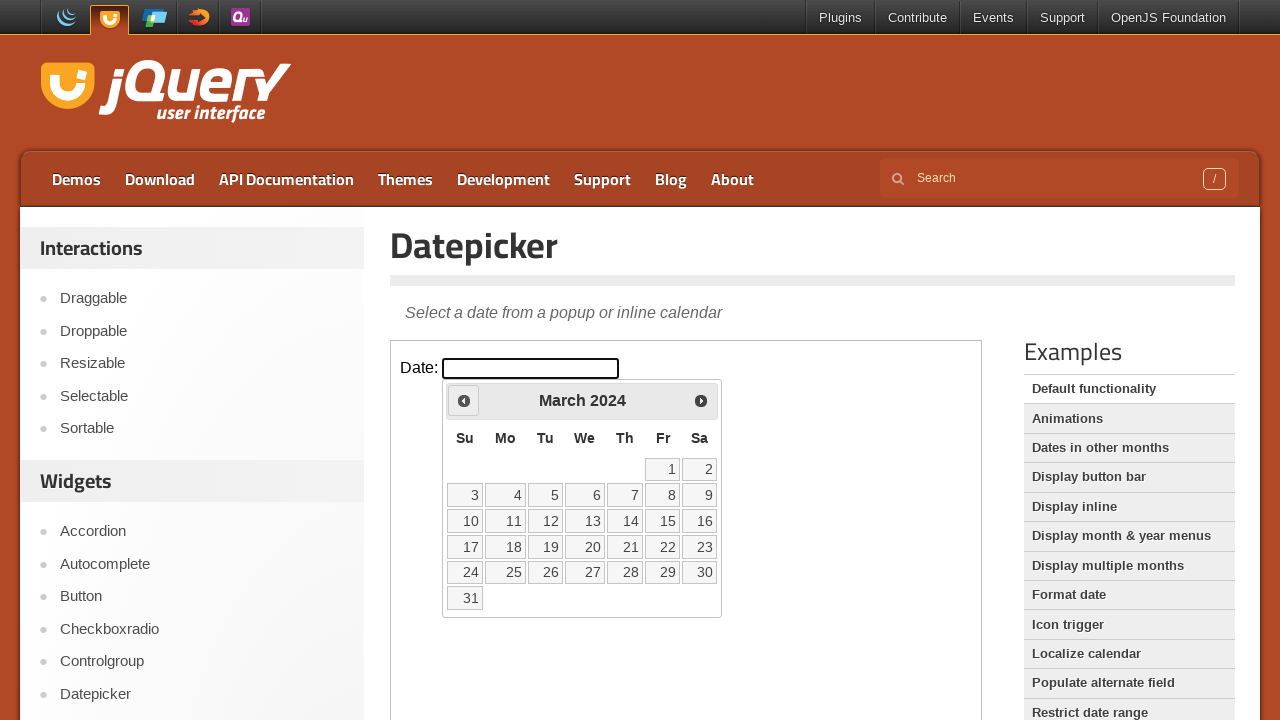

Retrieved current year: 2024
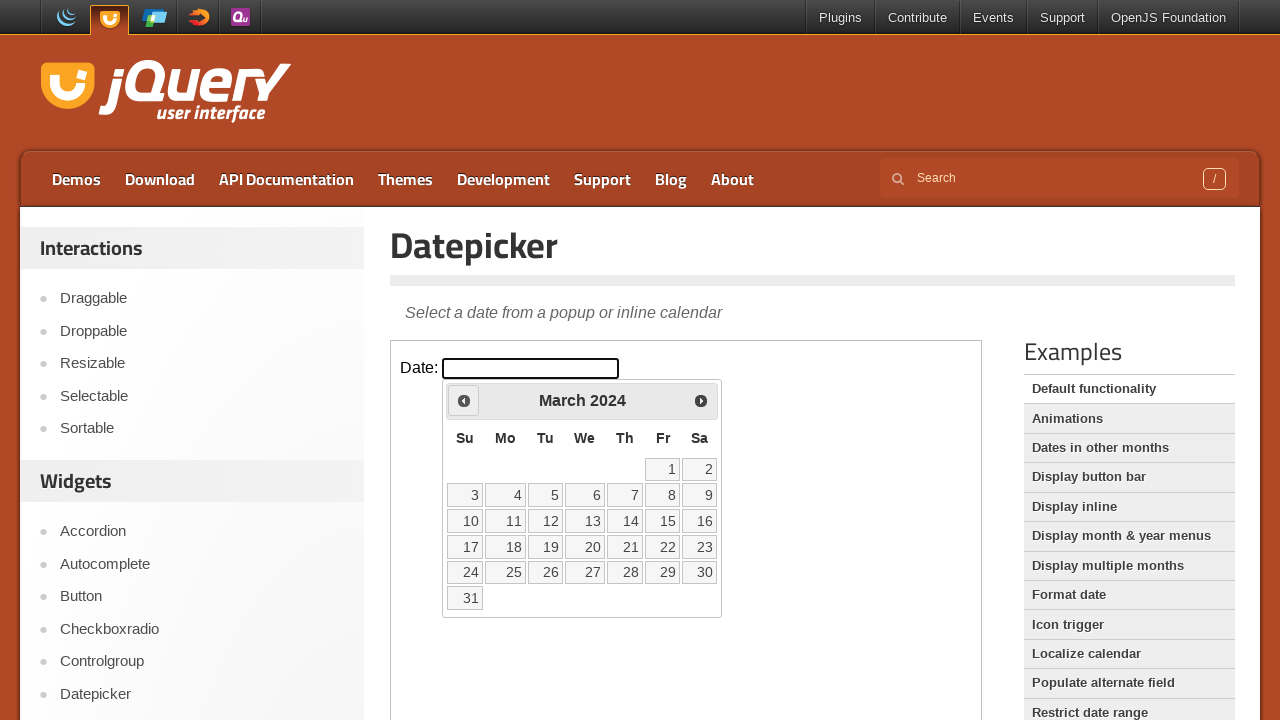

Reached target month/year: March 2024
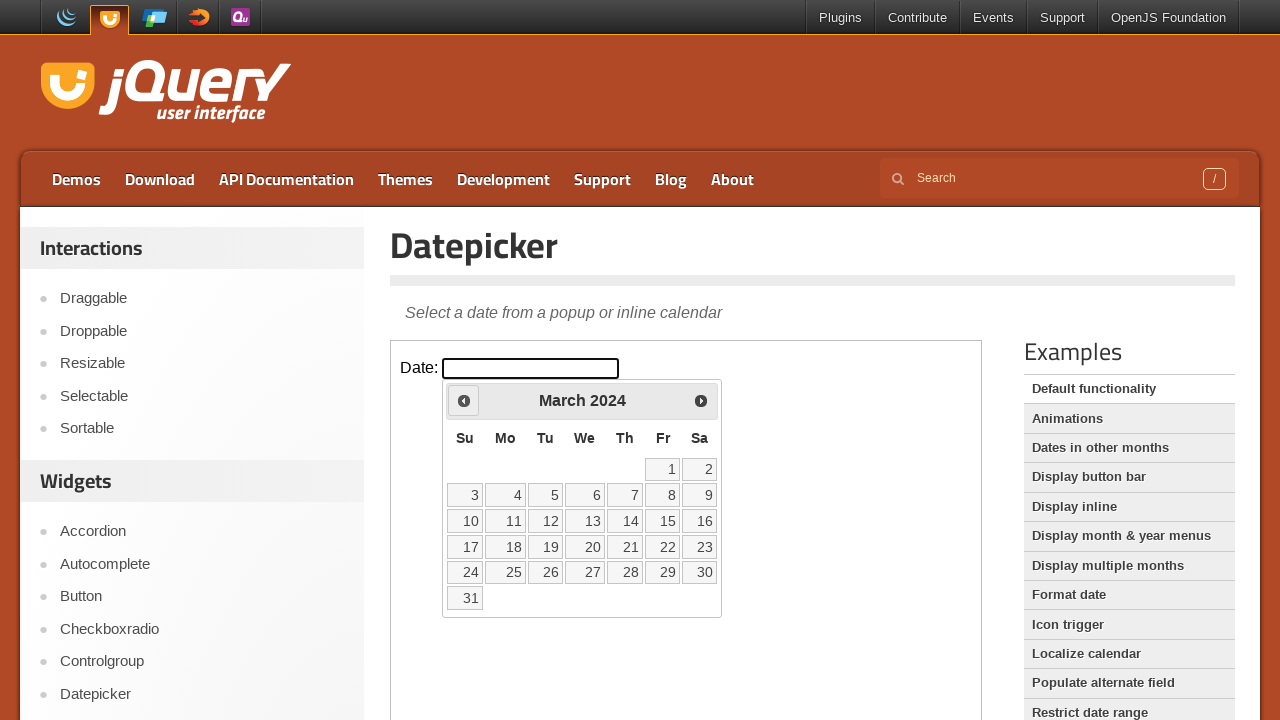

Located all available date cells in the calendar
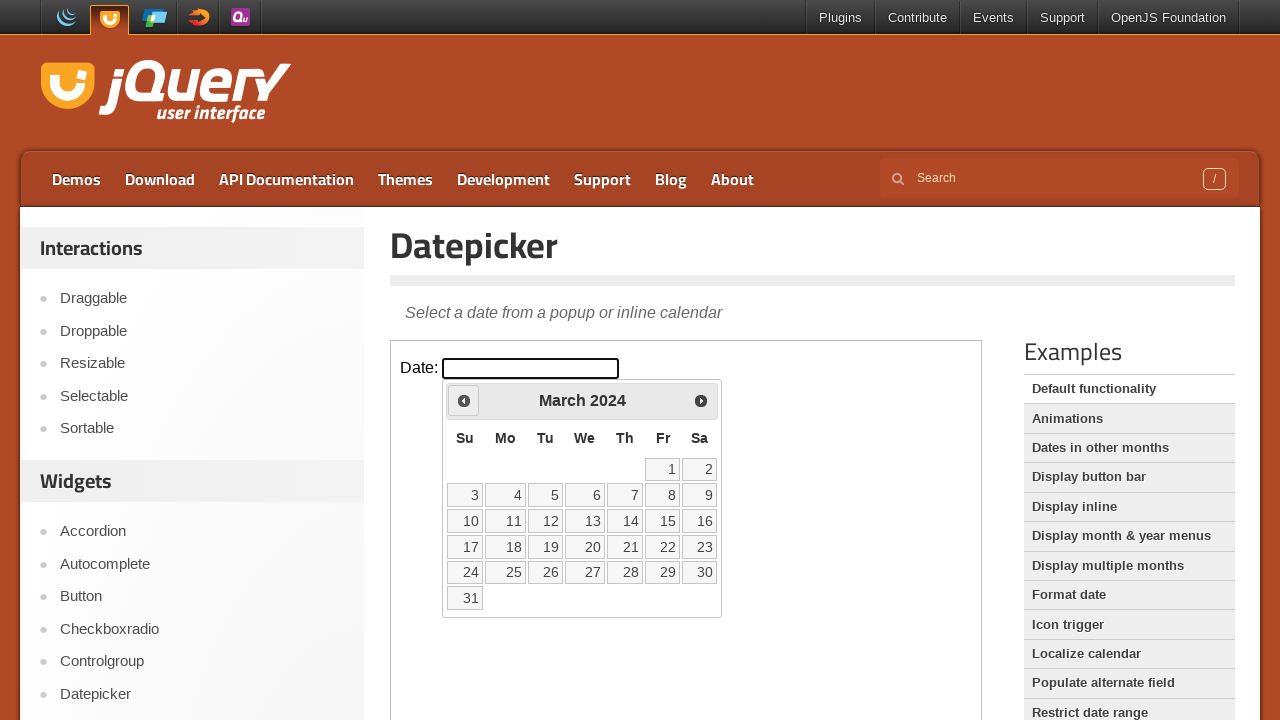

Counted 31 date links in the calendar
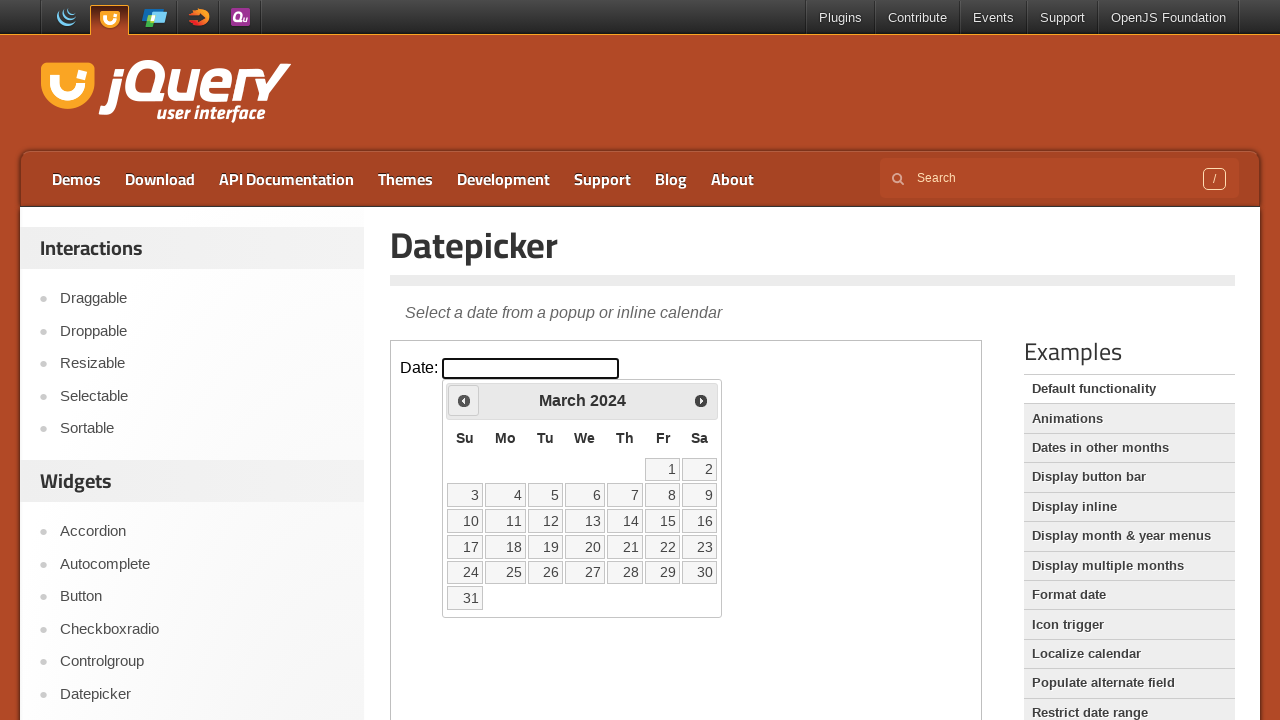

Clicked on date 15 in the calendar at (663, 521) on iframe >> nth=0 >> internal:control=enter-frame >> table.ui-datepicker-calendar 
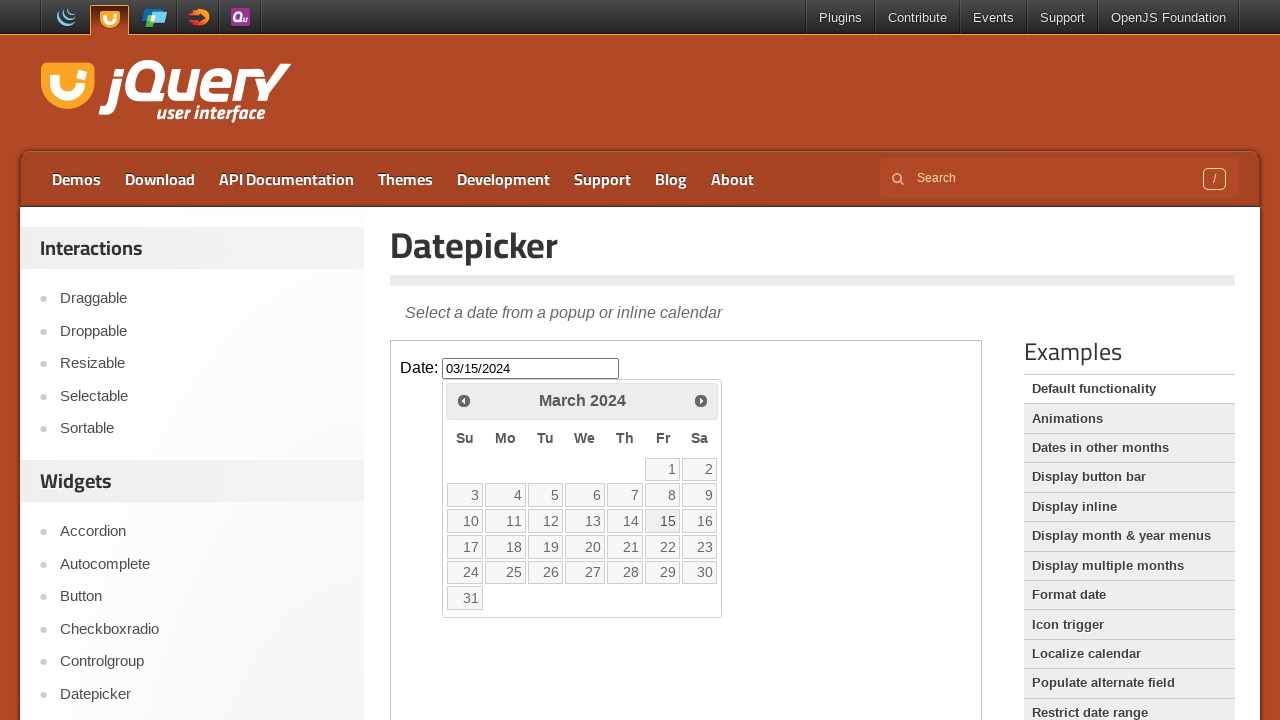

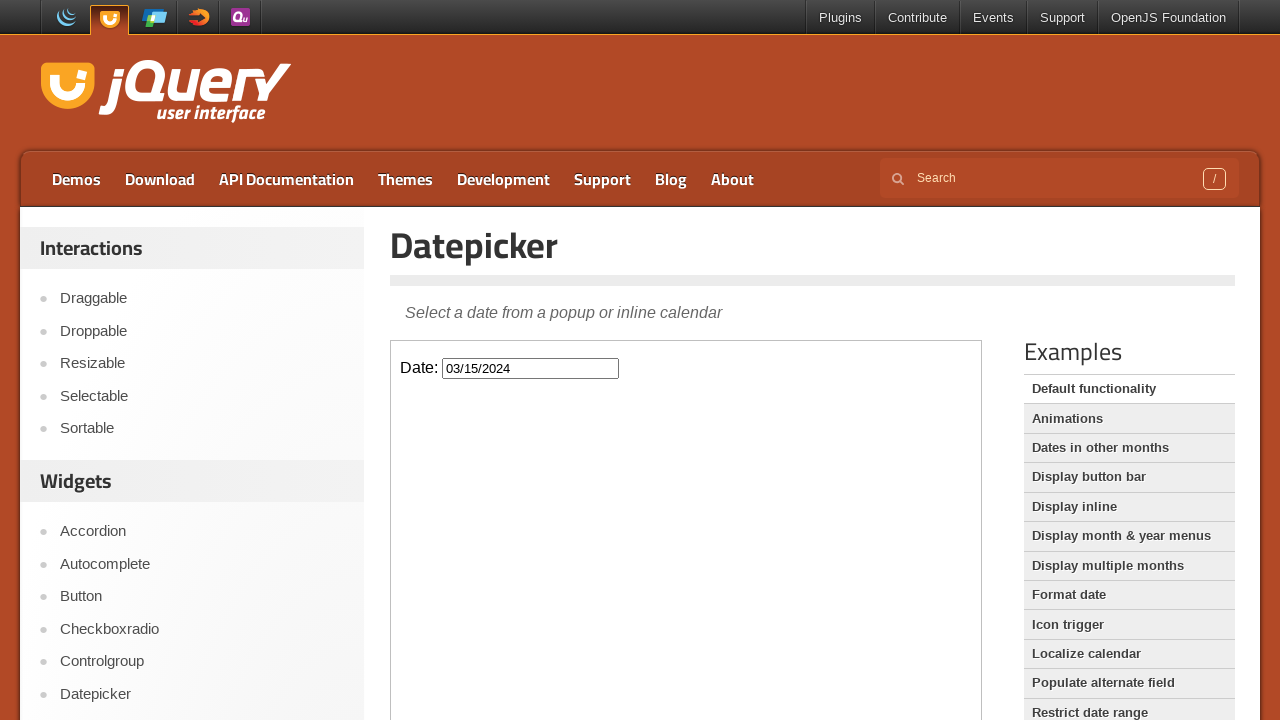